Tests filling a large form by entering the same value into all input fields and then clicking the submit button.

Starting URL: http://suninjuly.github.io/huge_form.html

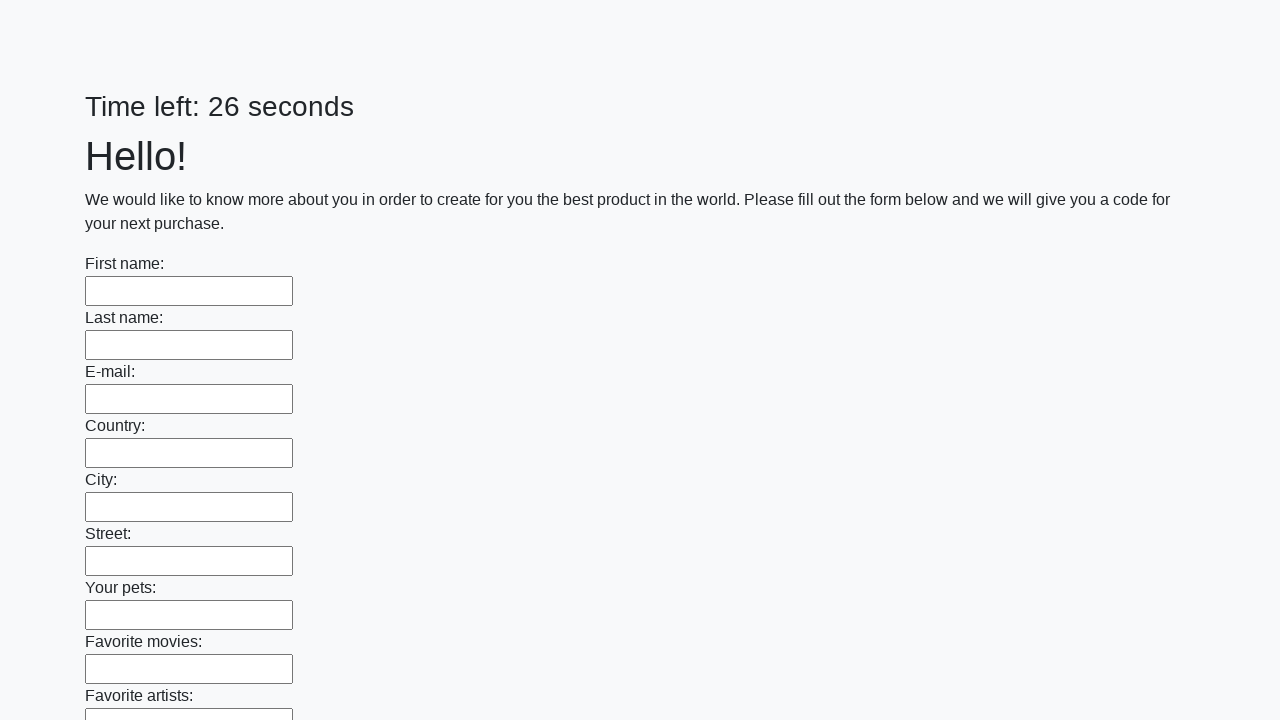

Navigated to huge form page
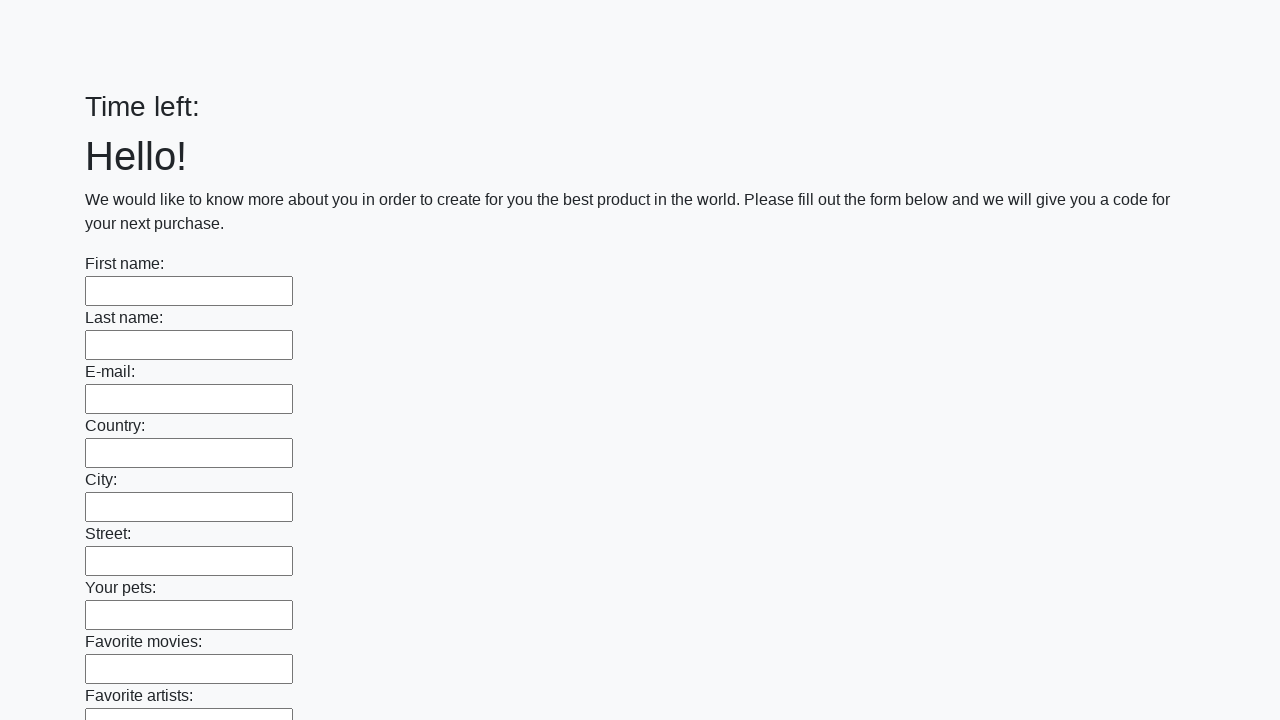

Filled input field with 'Пух' on input >> nth=0
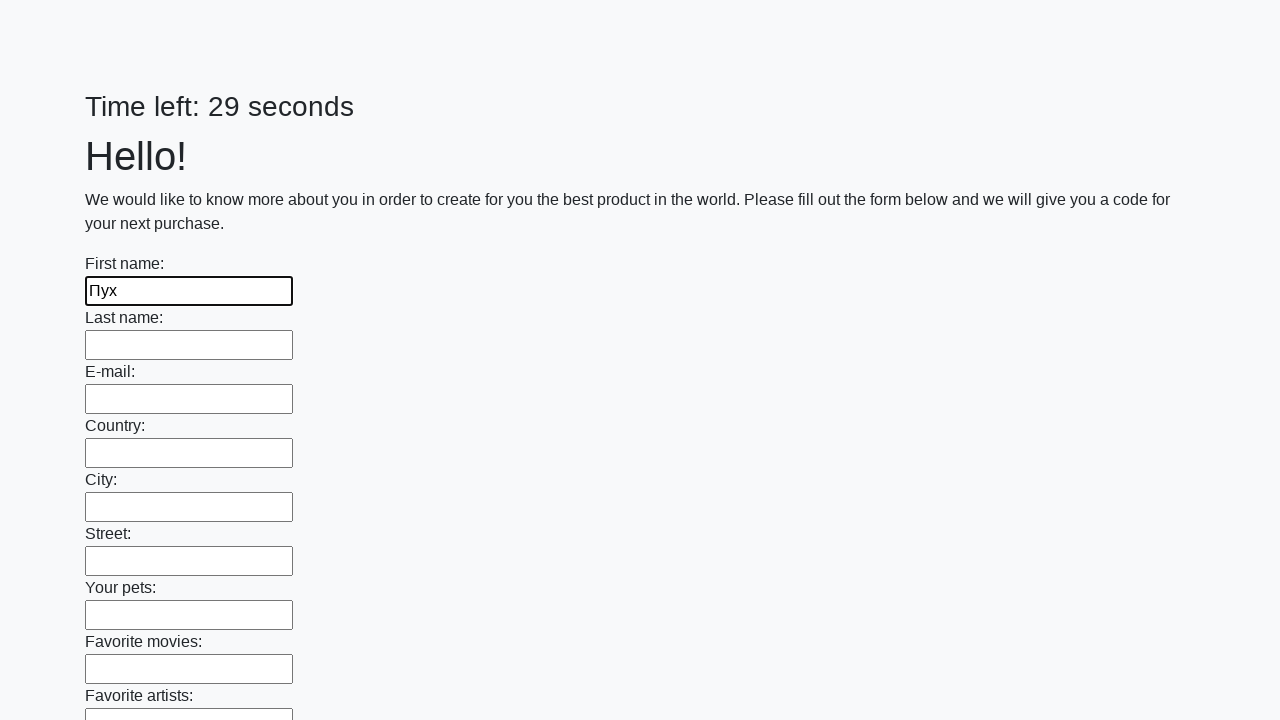

Filled input field with 'Пух' on input >> nth=1
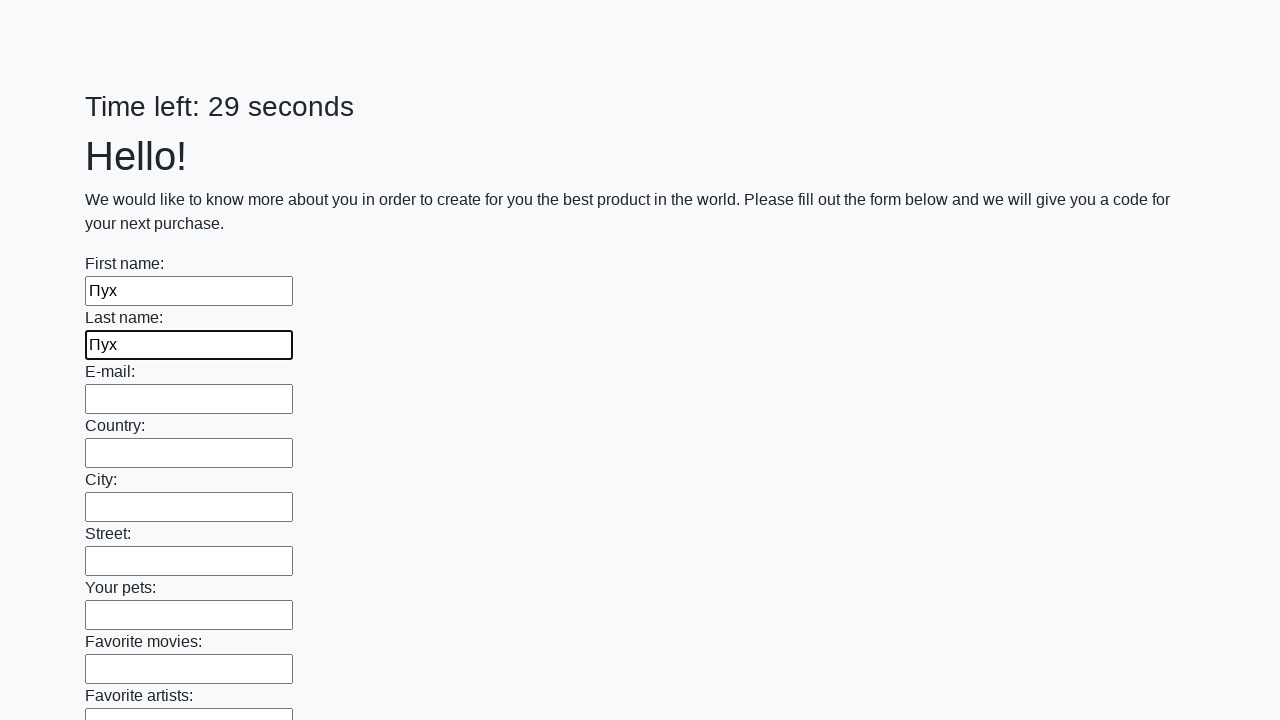

Filled input field with 'Пух' on input >> nth=2
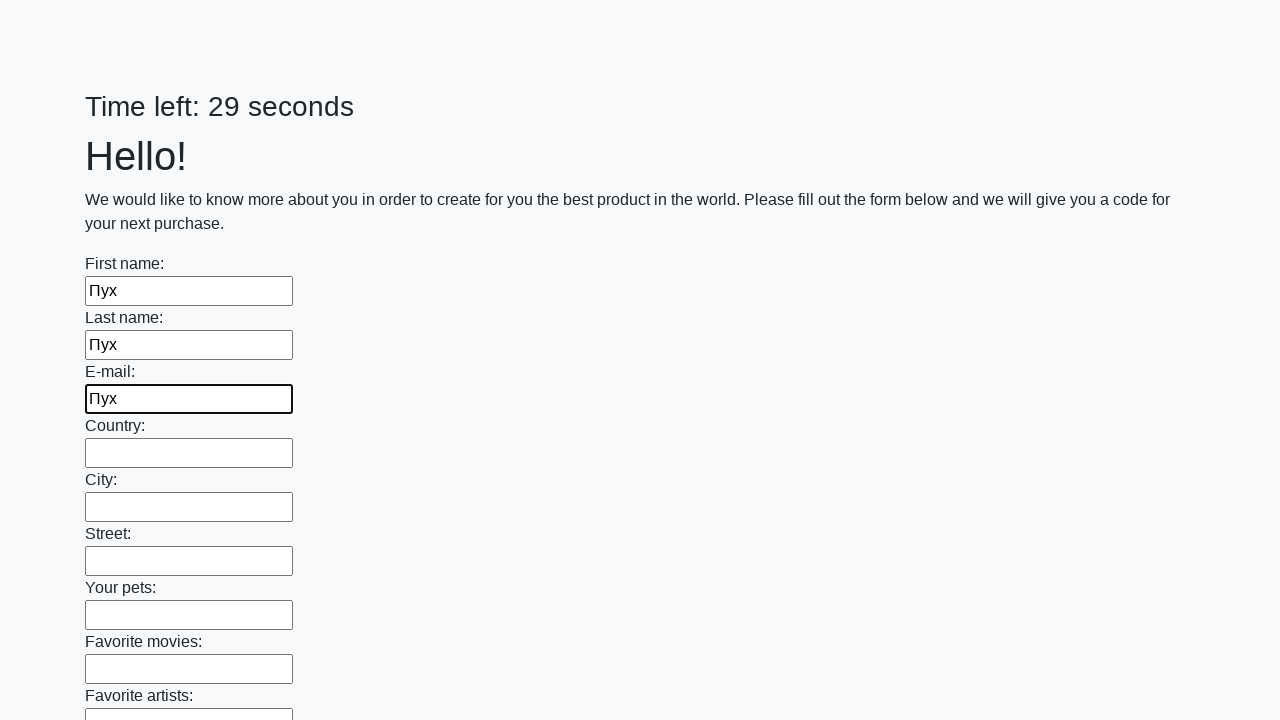

Filled input field with 'Пух' on input >> nth=3
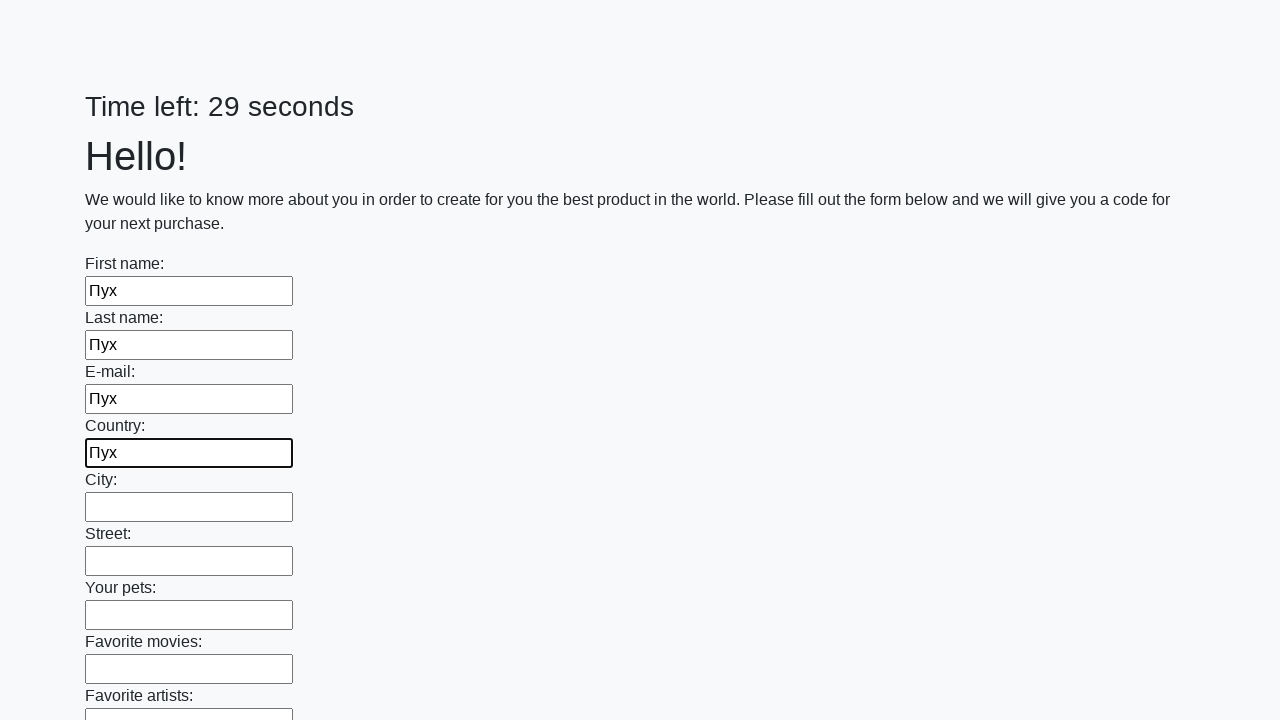

Filled input field with 'Пух' on input >> nth=4
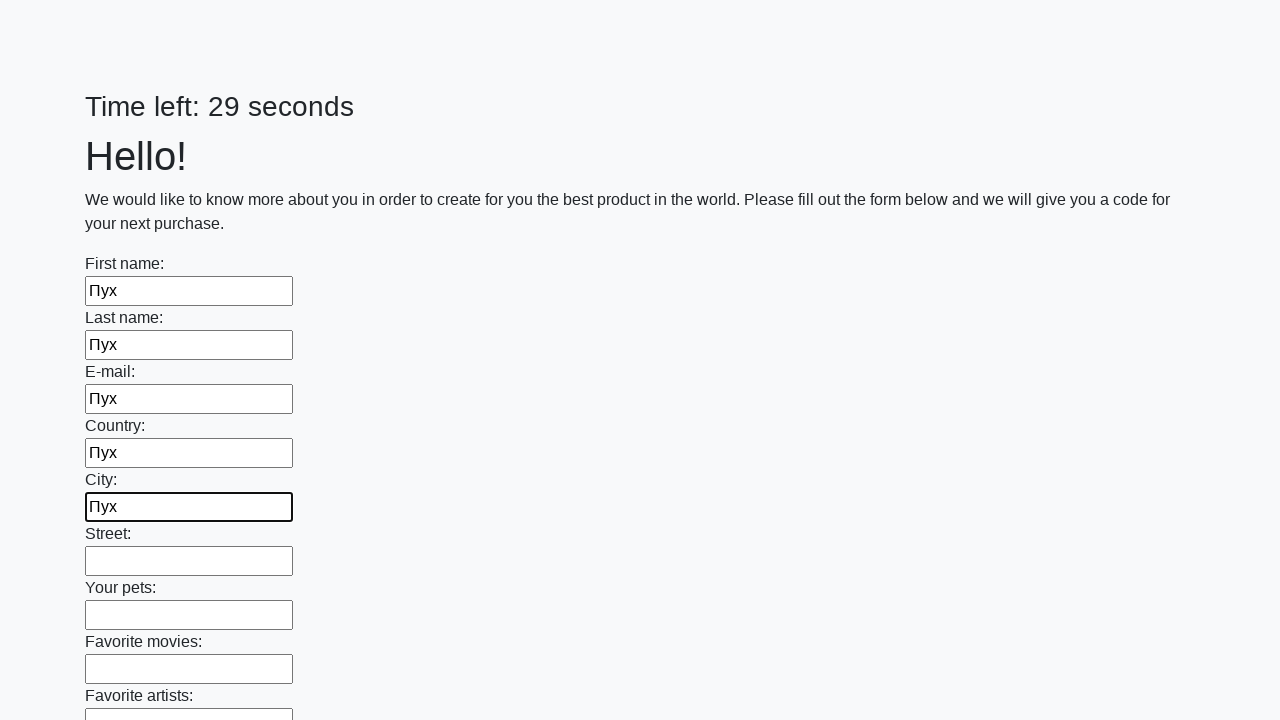

Filled input field with 'Пух' on input >> nth=5
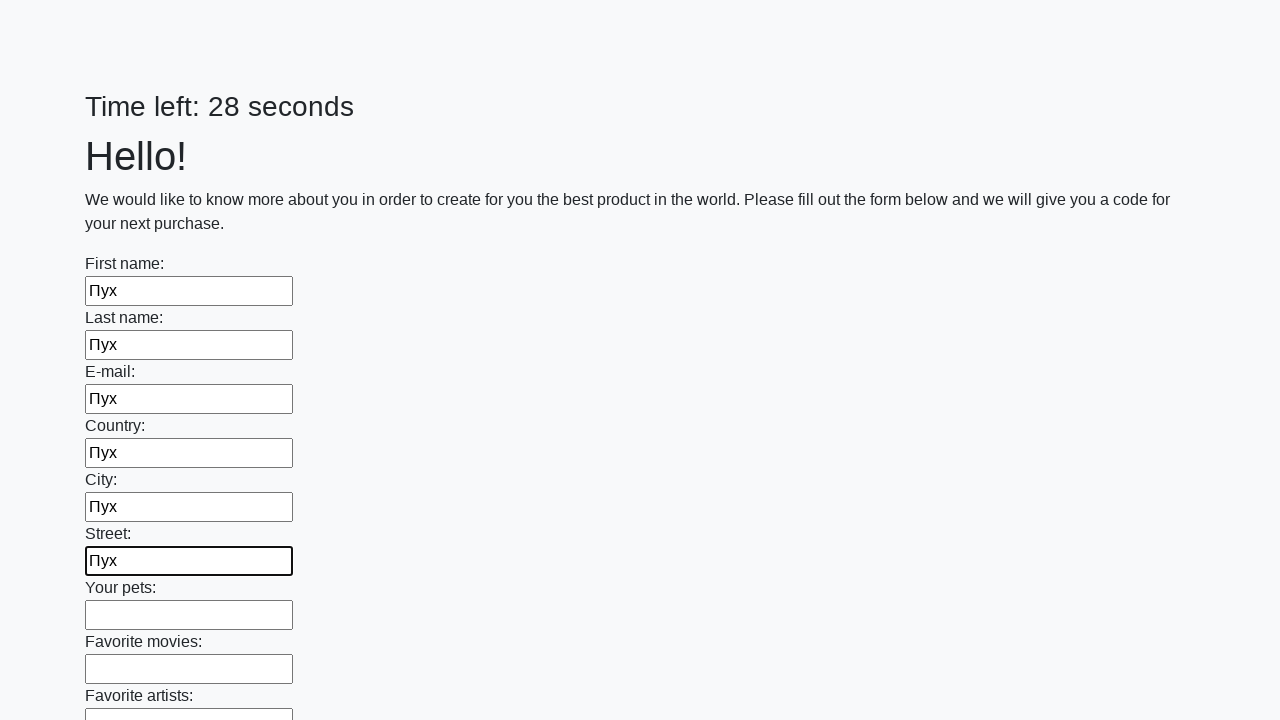

Filled input field with 'Пух' on input >> nth=6
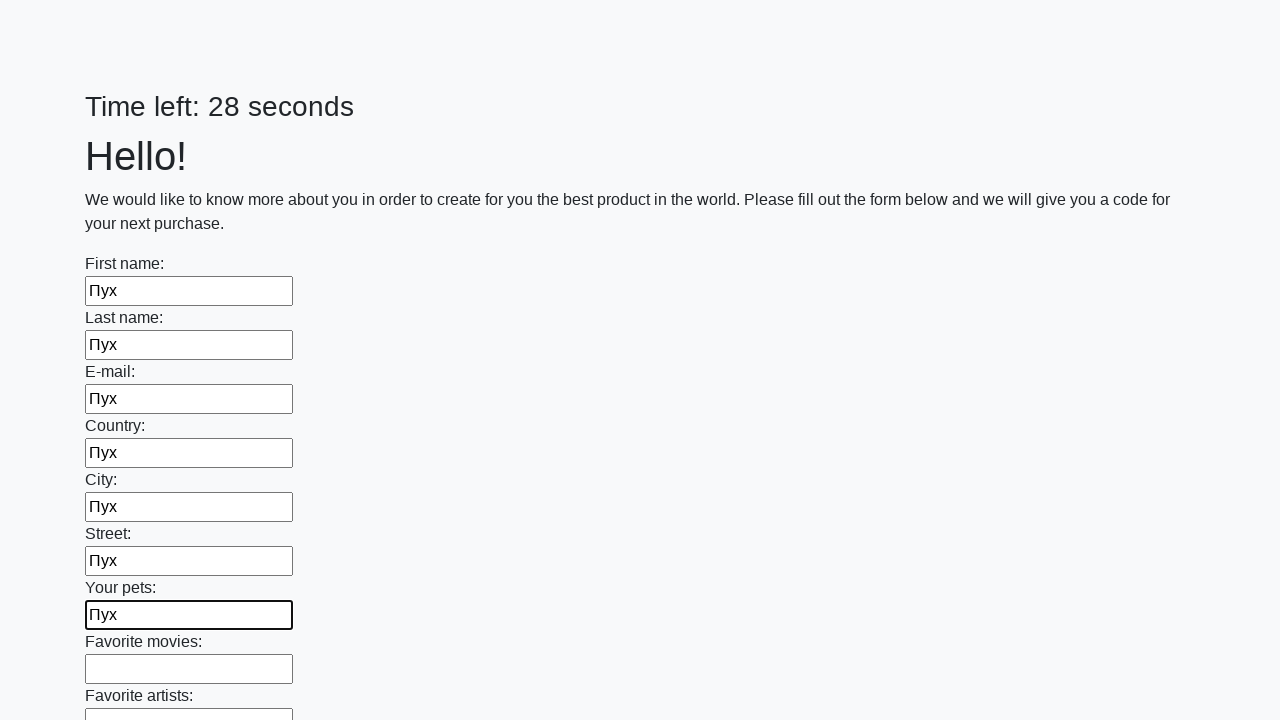

Filled input field with 'Пух' on input >> nth=7
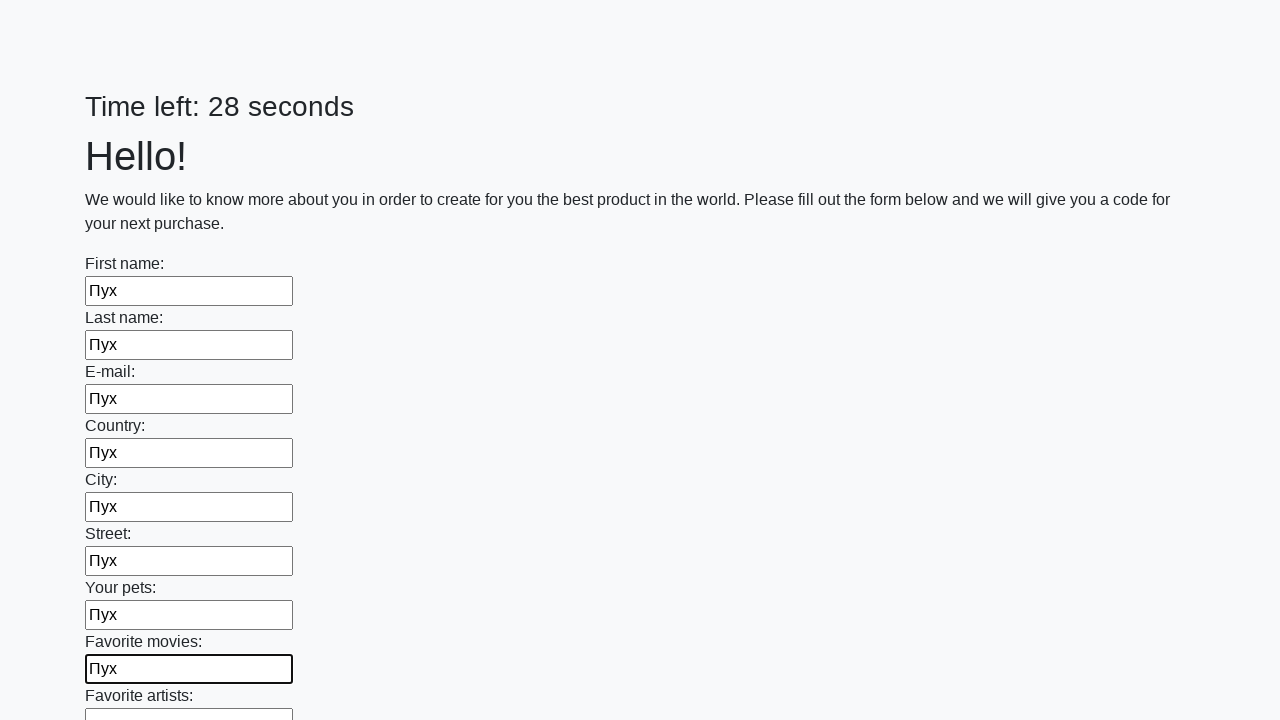

Filled input field with 'Пух' on input >> nth=8
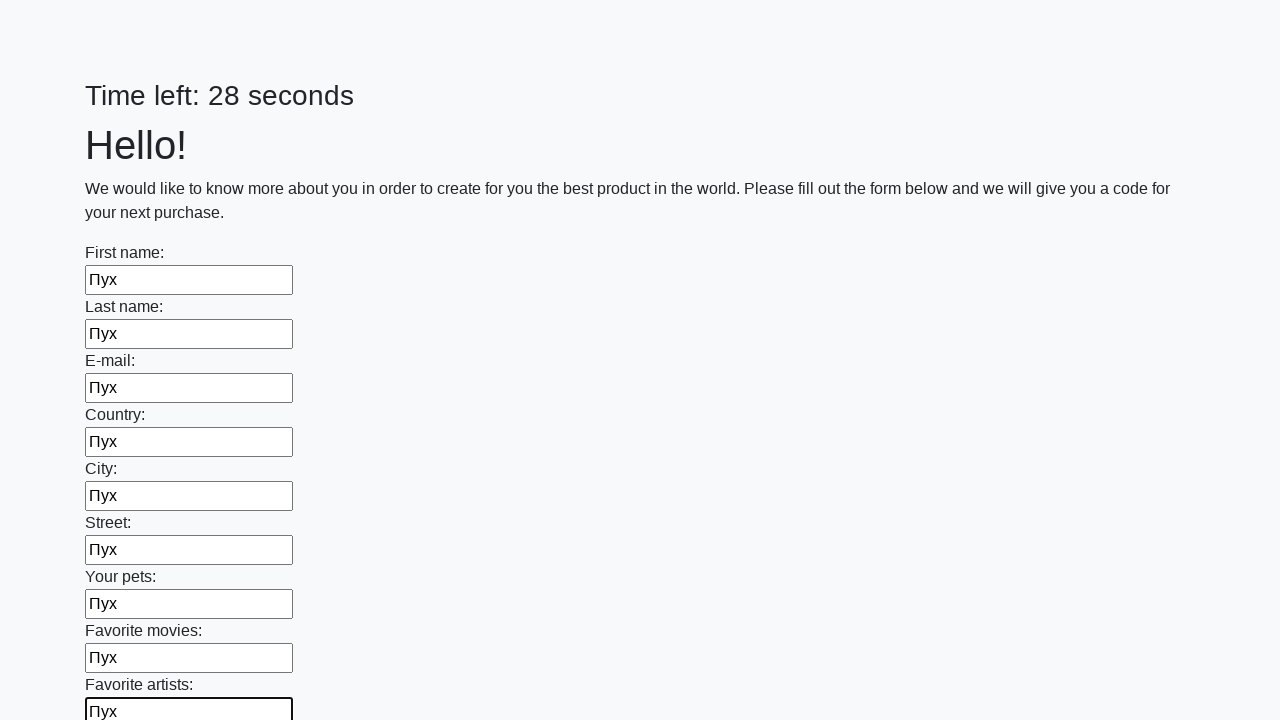

Filled input field with 'Пух' on input >> nth=9
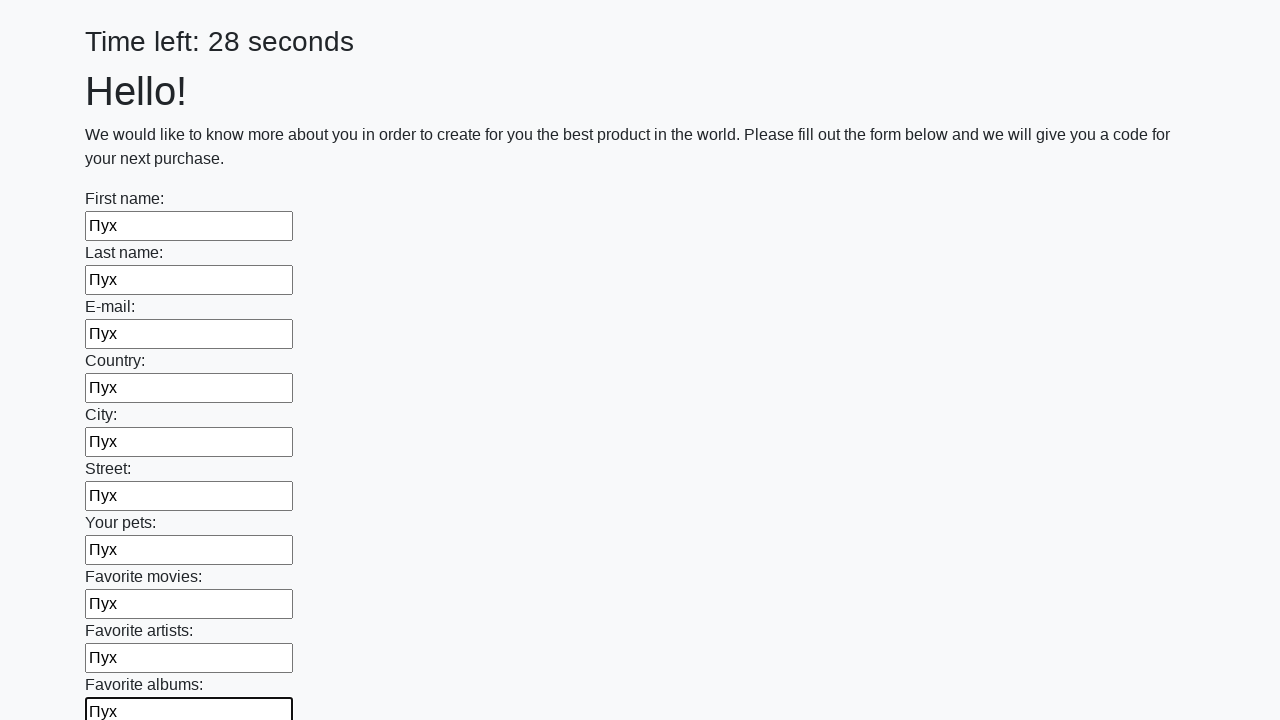

Filled input field with 'Пух' on input >> nth=10
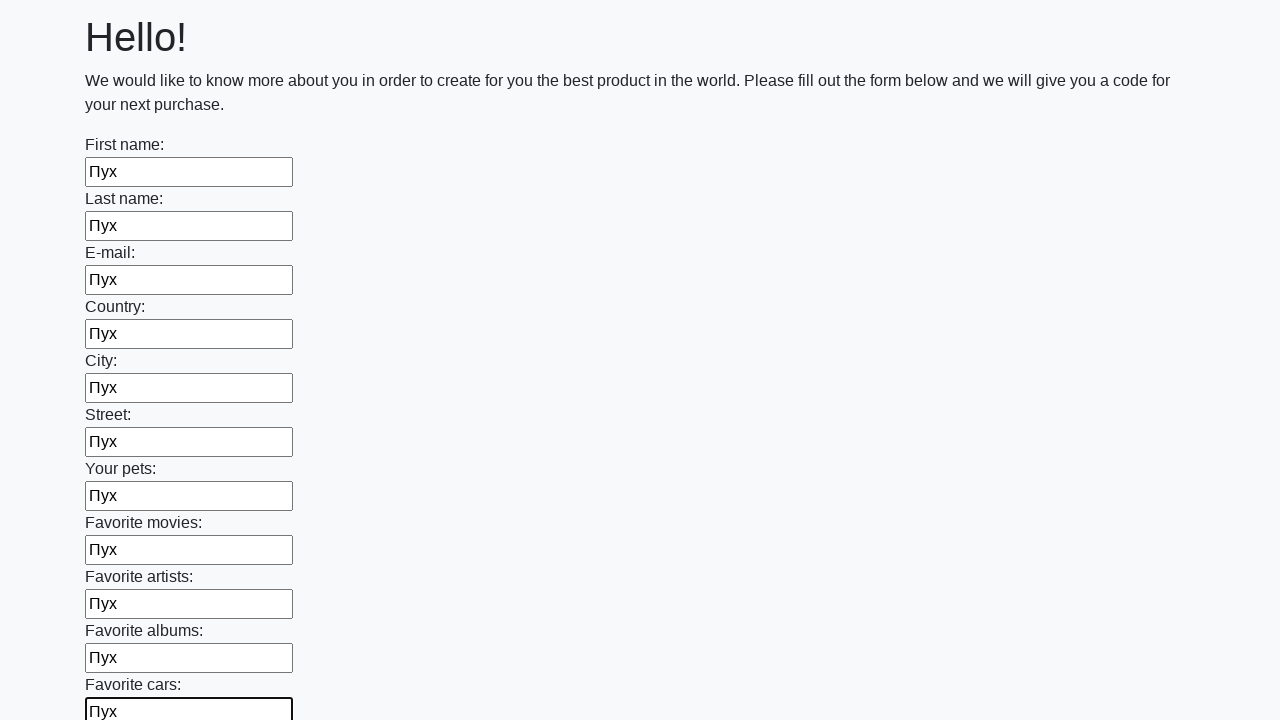

Filled input field with 'Пух' on input >> nth=11
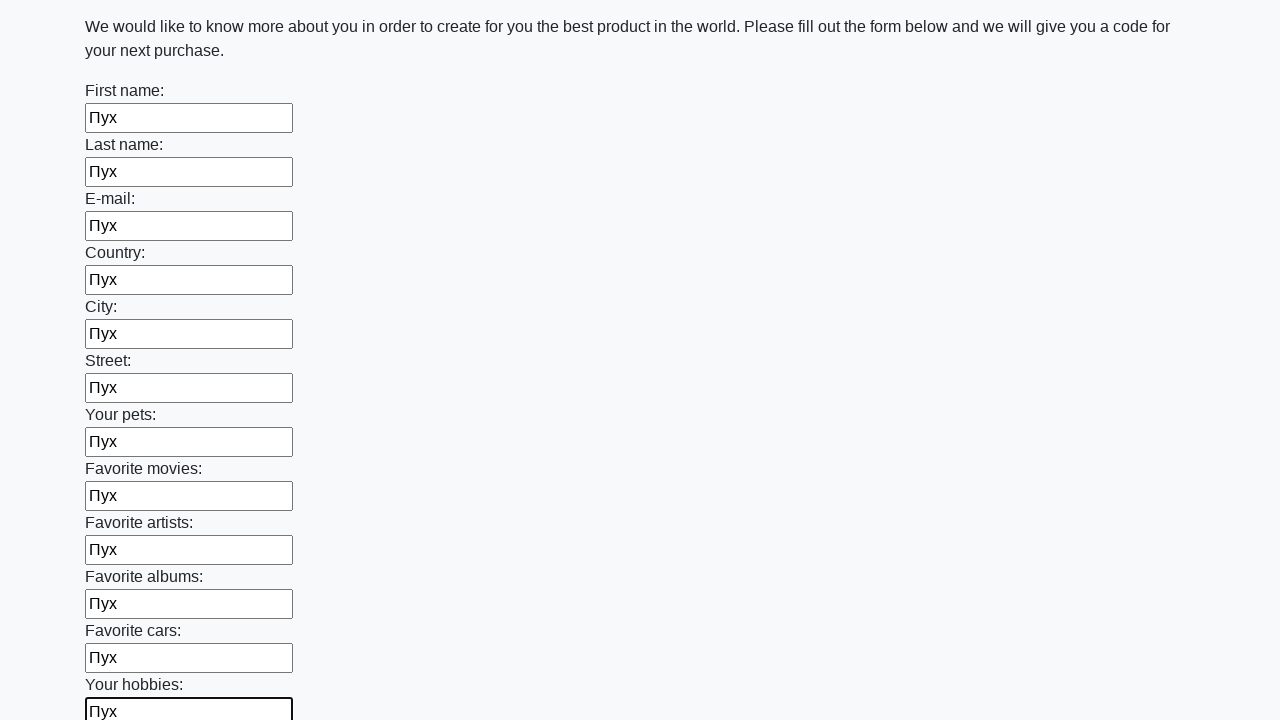

Filled input field with 'Пух' on input >> nth=12
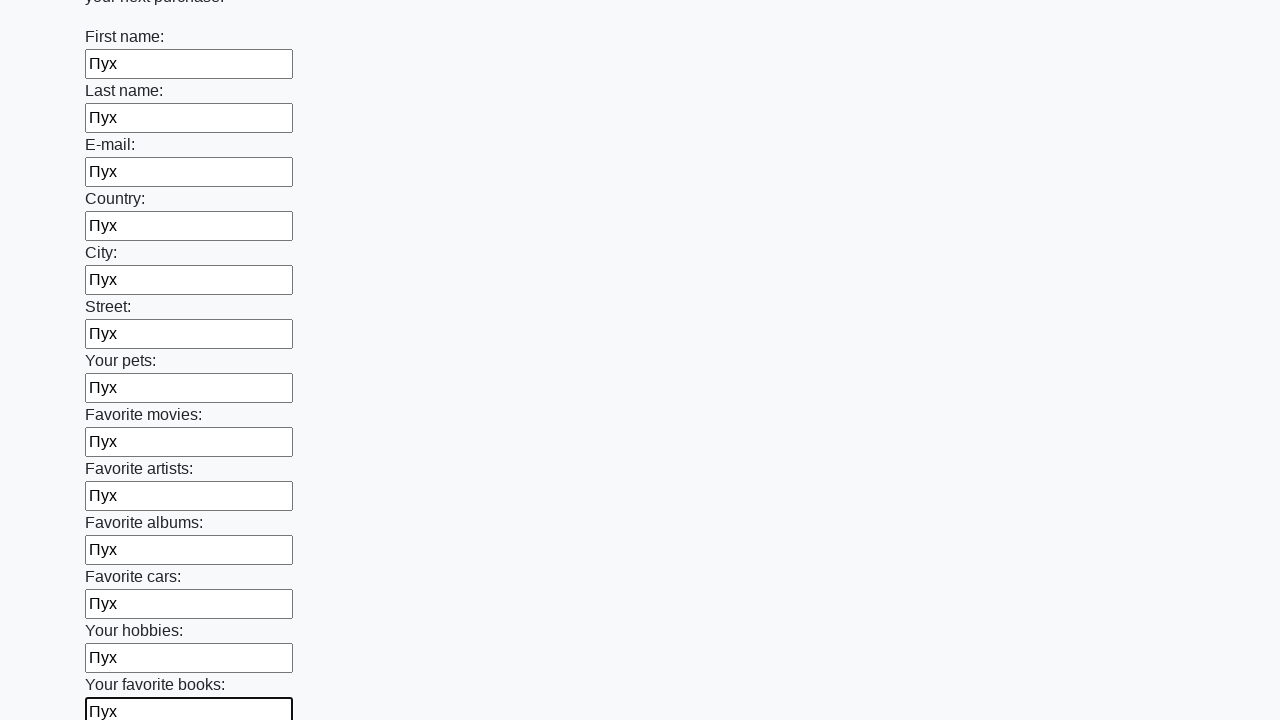

Filled input field with 'Пух' on input >> nth=13
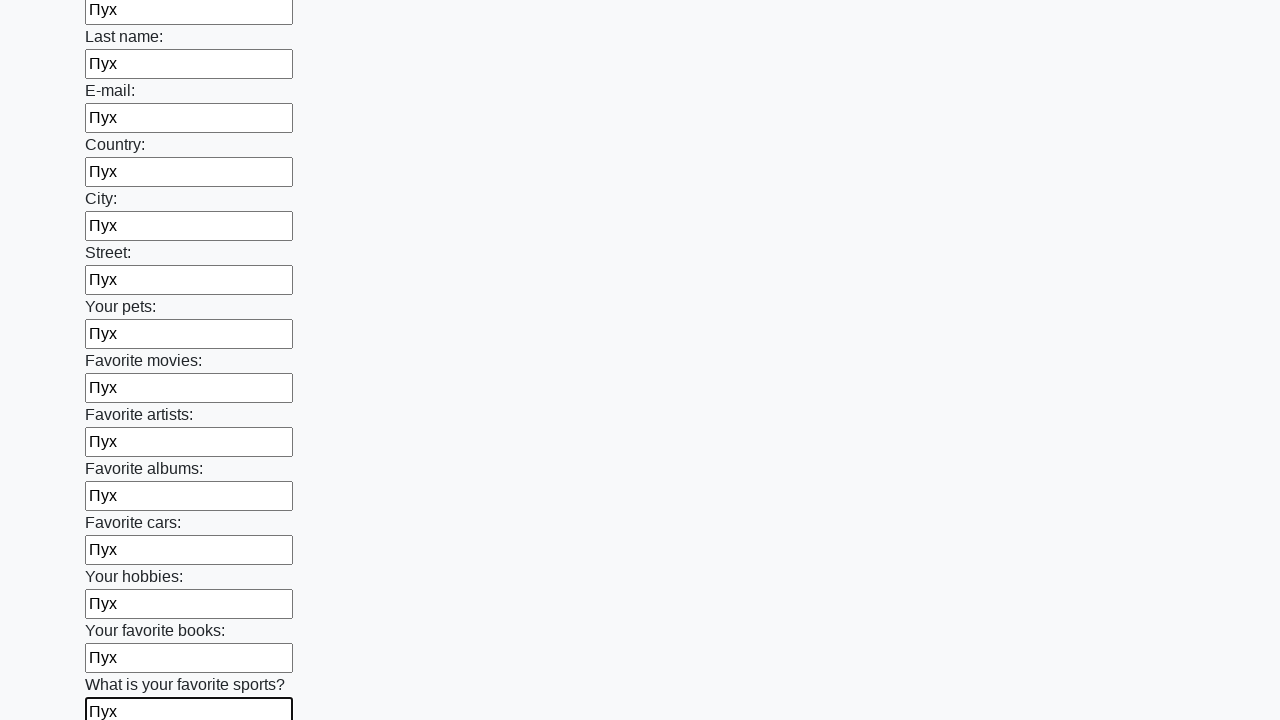

Filled input field with 'Пух' on input >> nth=14
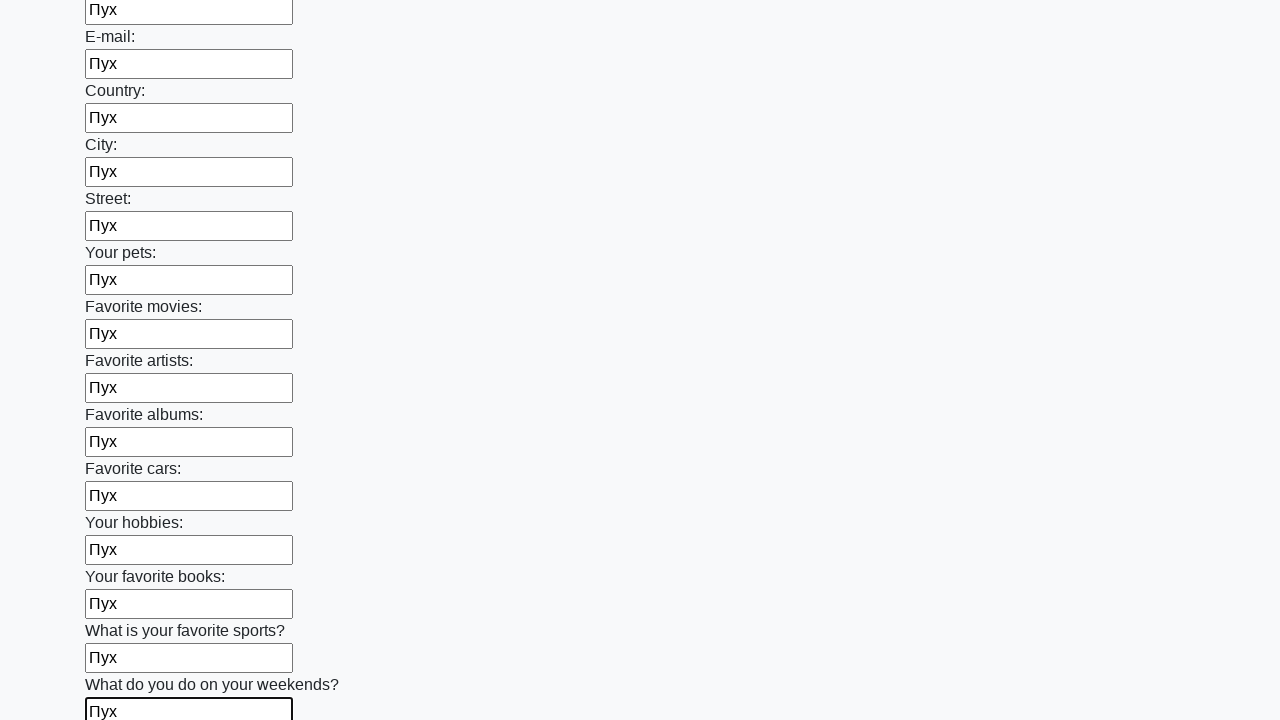

Filled input field with 'Пух' on input >> nth=15
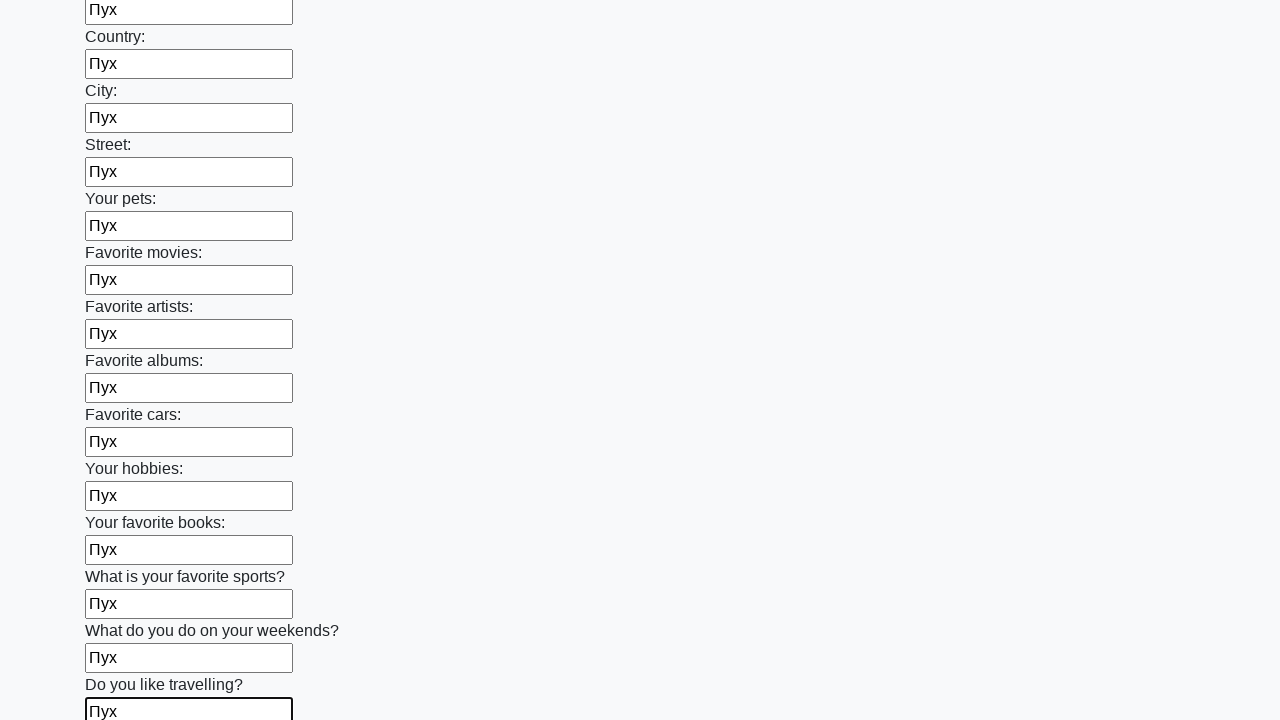

Filled input field with 'Пух' on input >> nth=16
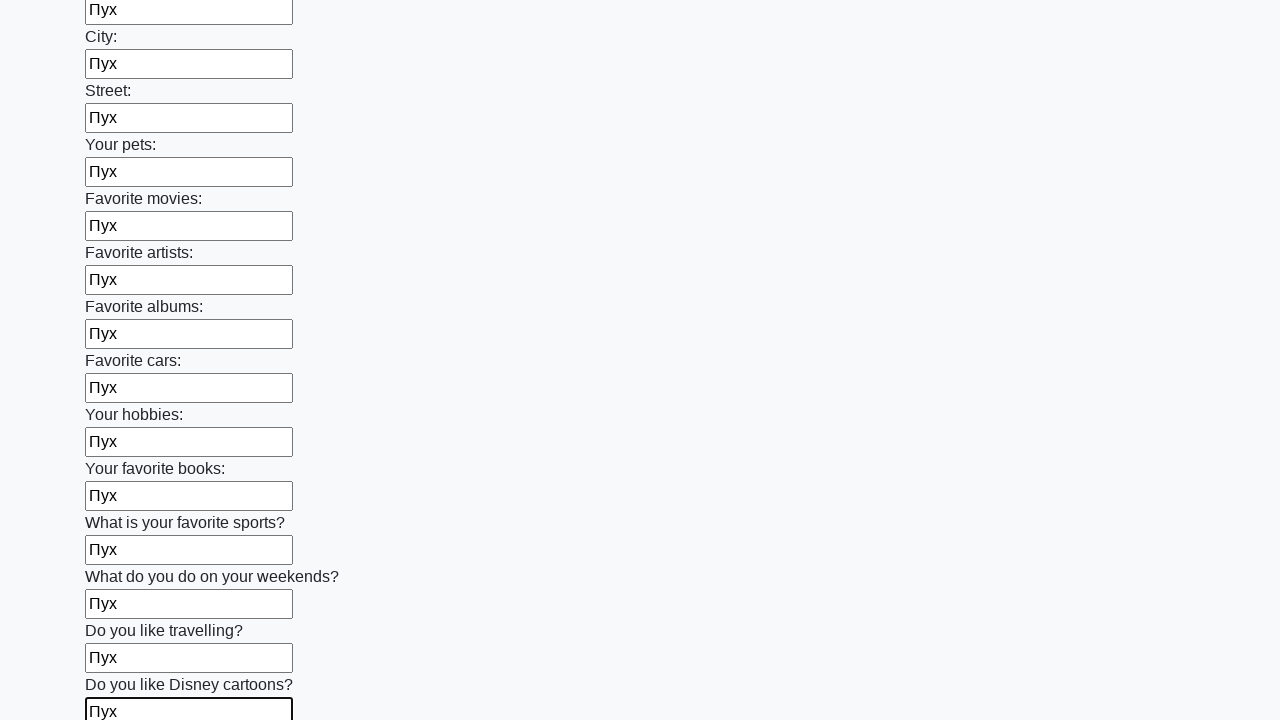

Filled input field with 'Пух' on input >> nth=17
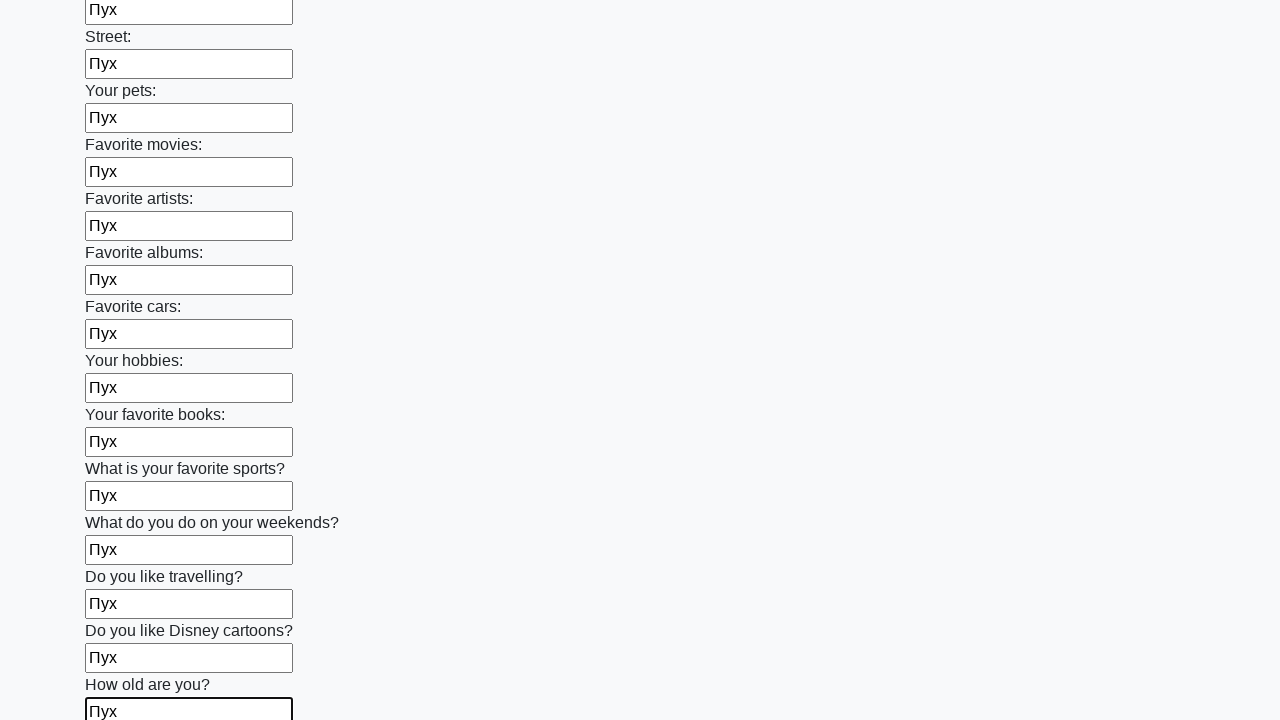

Filled input field with 'Пух' on input >> nth=18
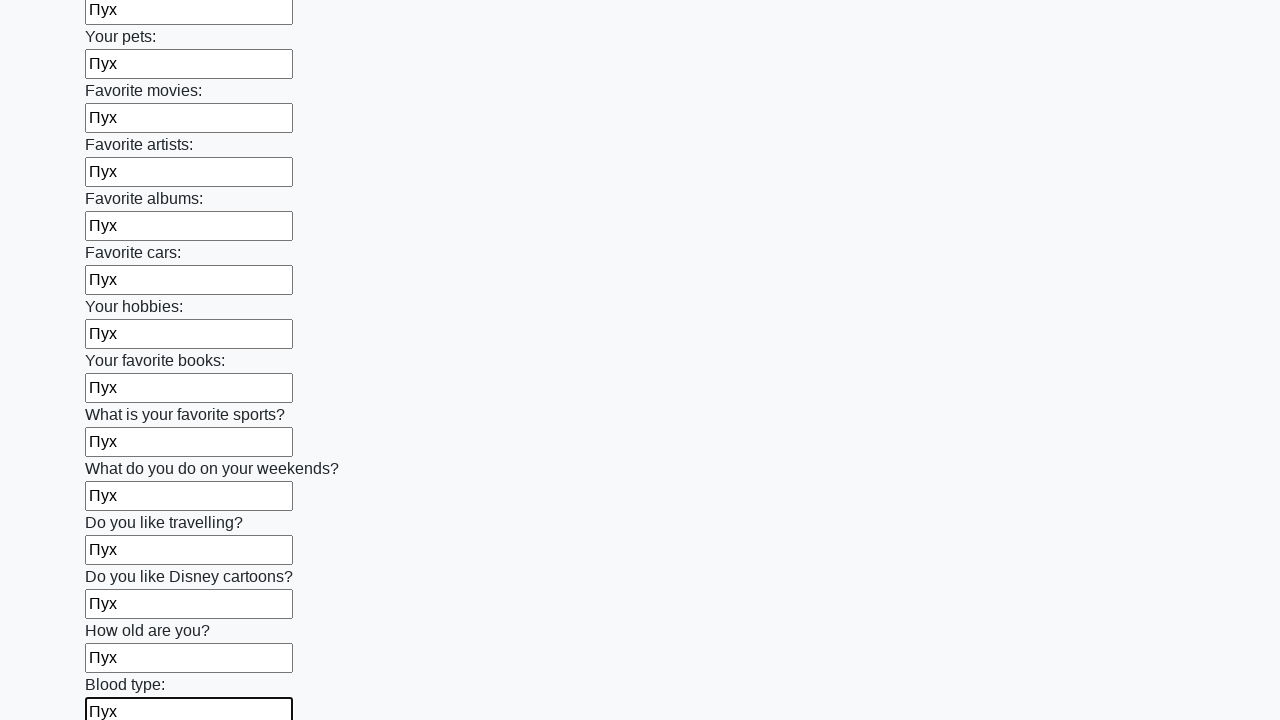

Filled input field with 'Пух' on input >> nth=19
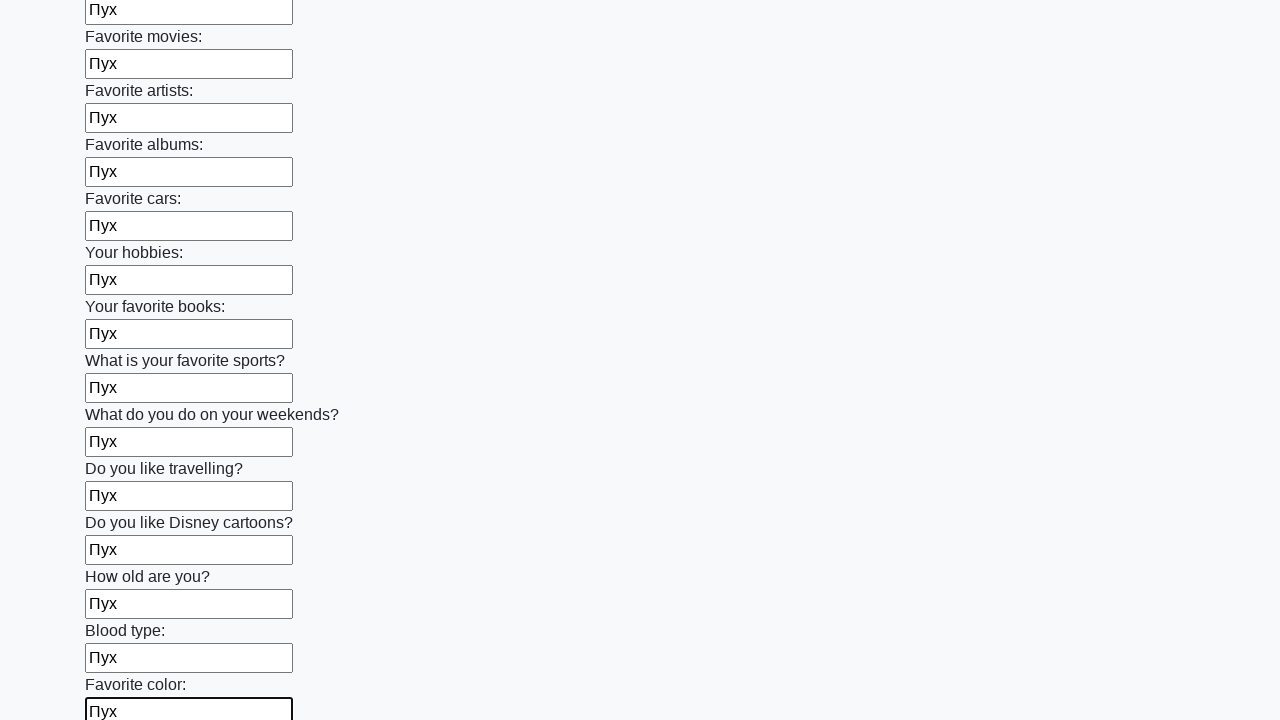

Filled input field with 'Пух' on input >> nth=20
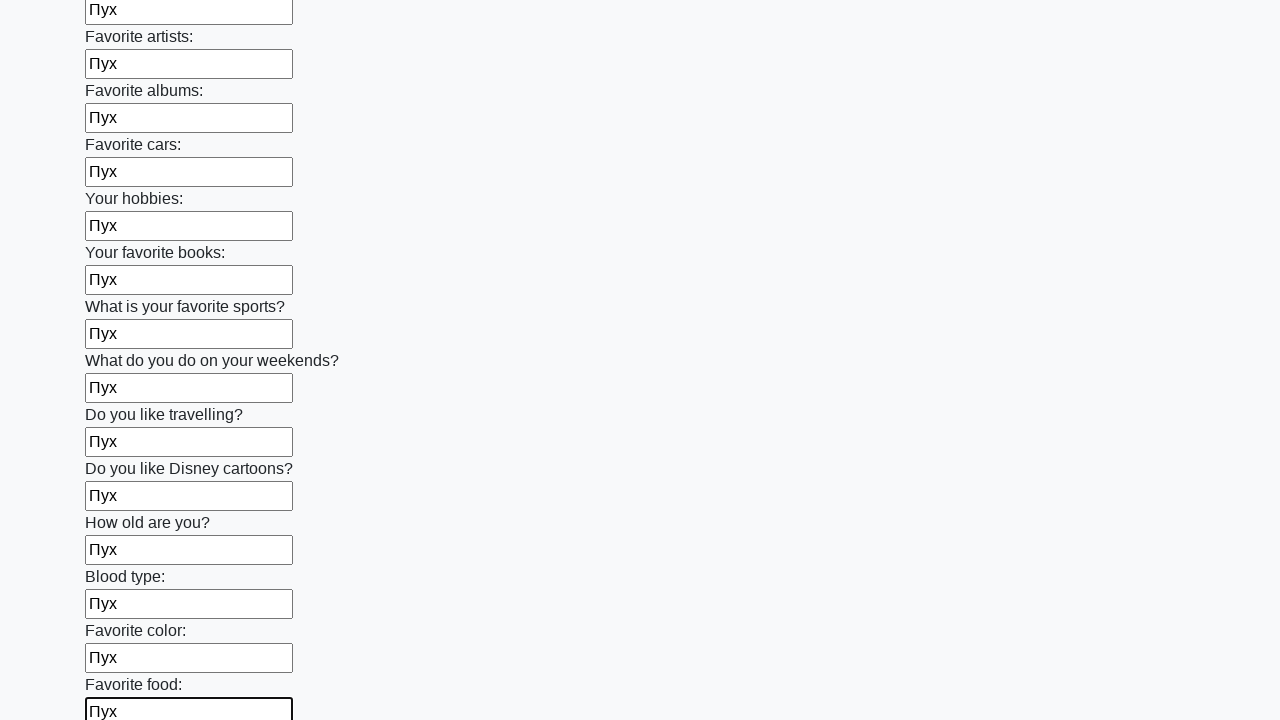

Filled input field with 'Пух' on input >> nth=21
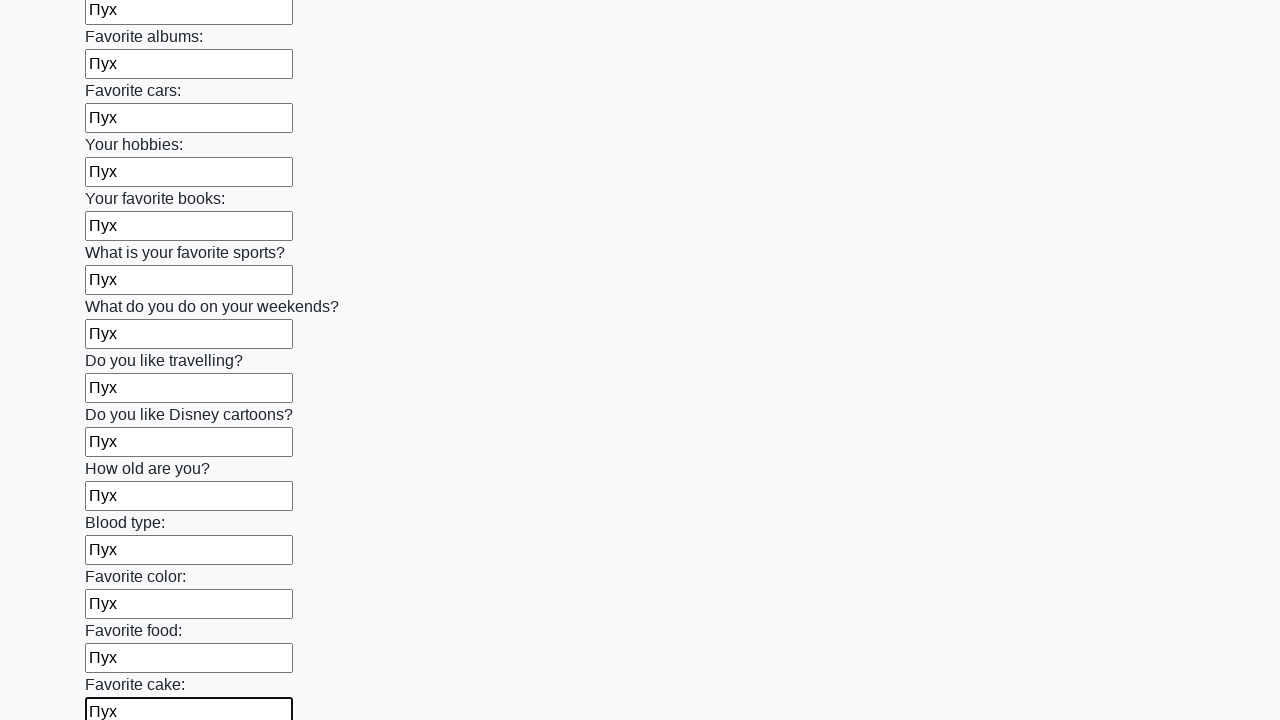

Filled input field with 'Пух' on input >> nth=22
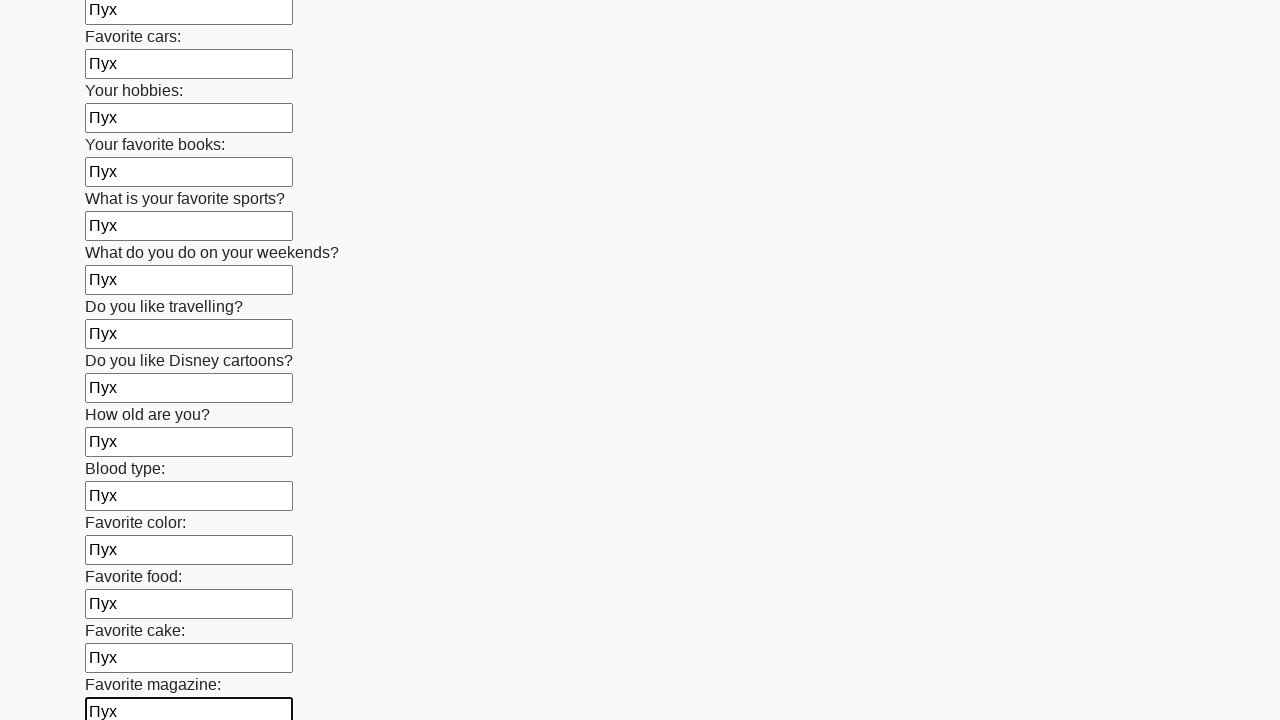

Filled input field with 'Пух' on input >> nth=23
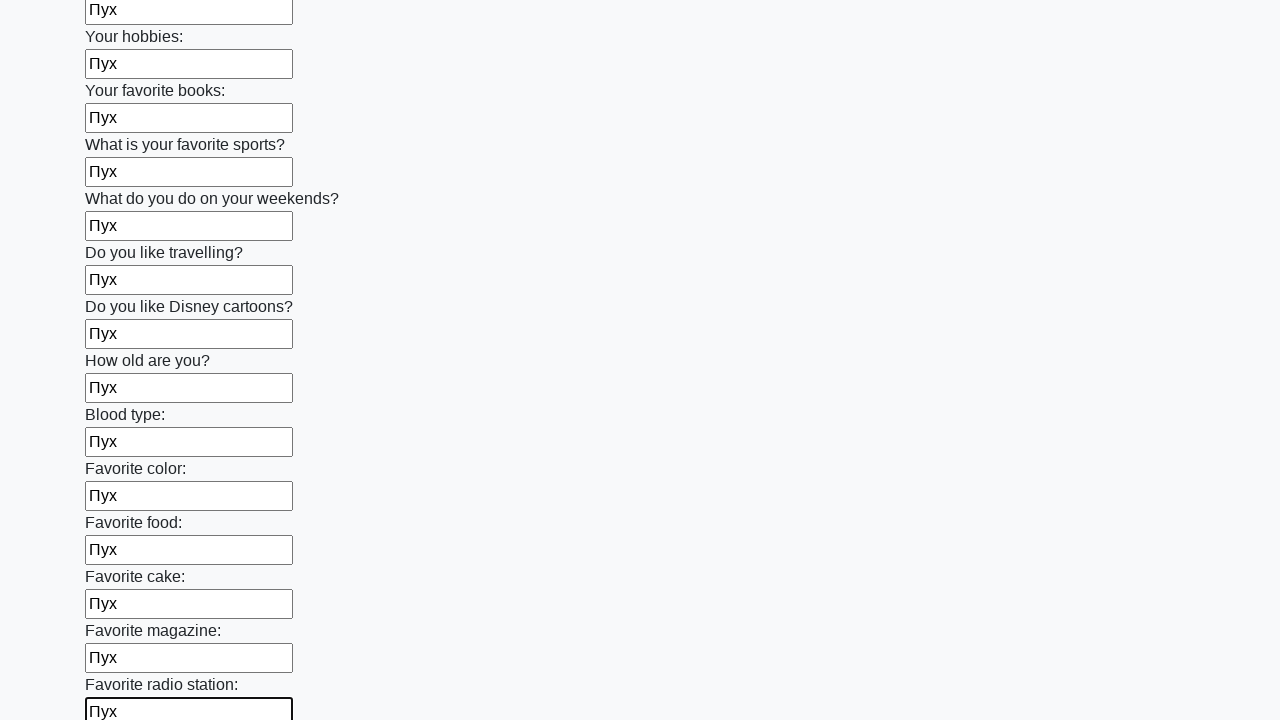

Filled input field with 'Пух' on input >> nth=24
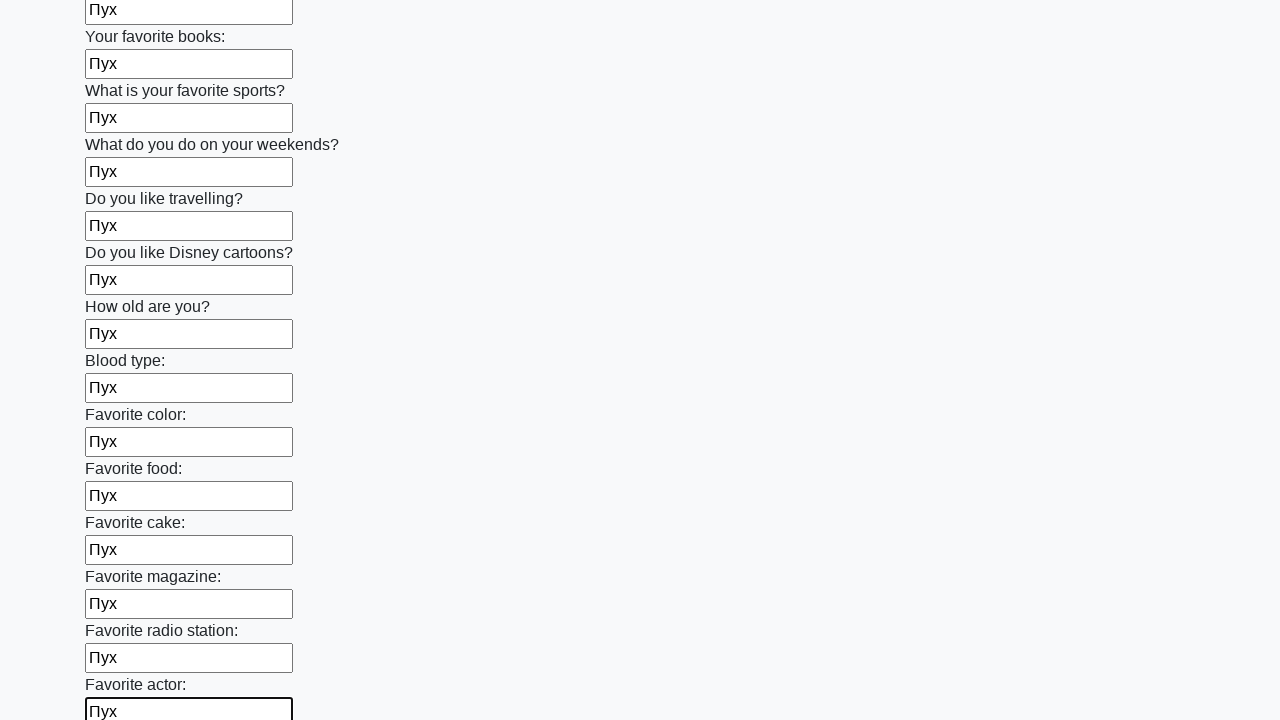

Filled input field with 'Пух' on input >> nth=25
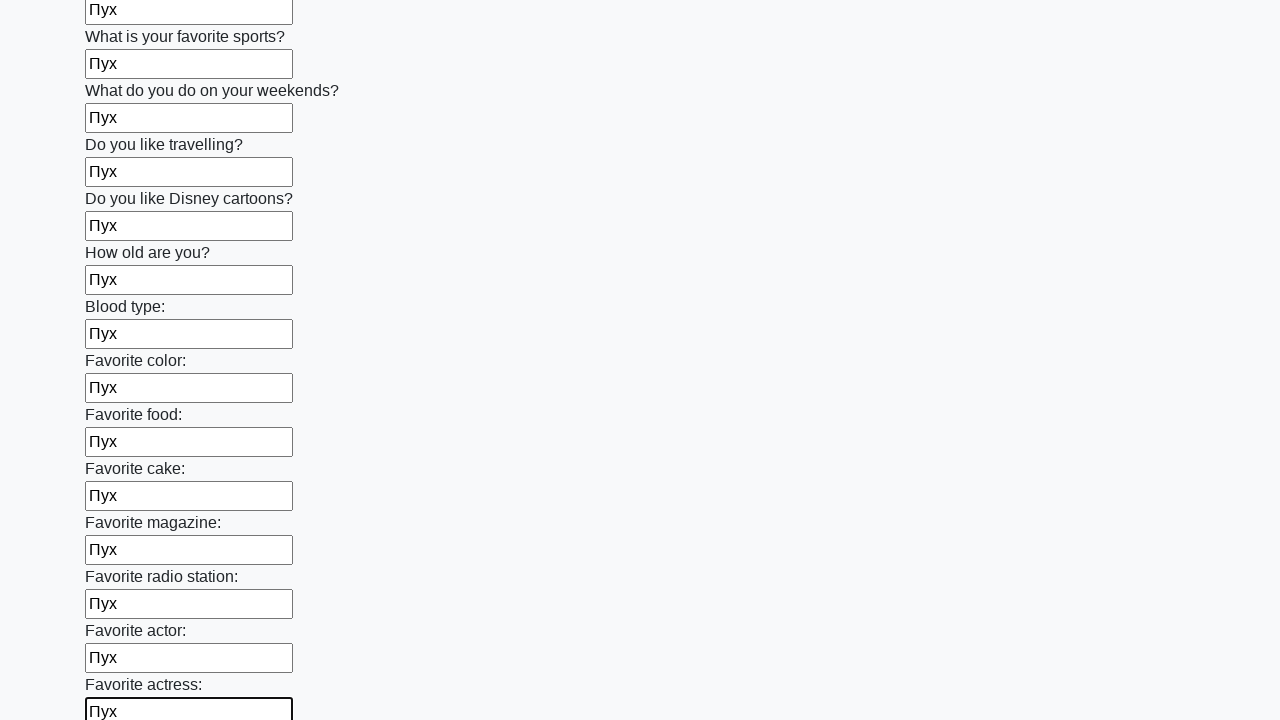

Filled input field with 'Пух' on input >> nth=26
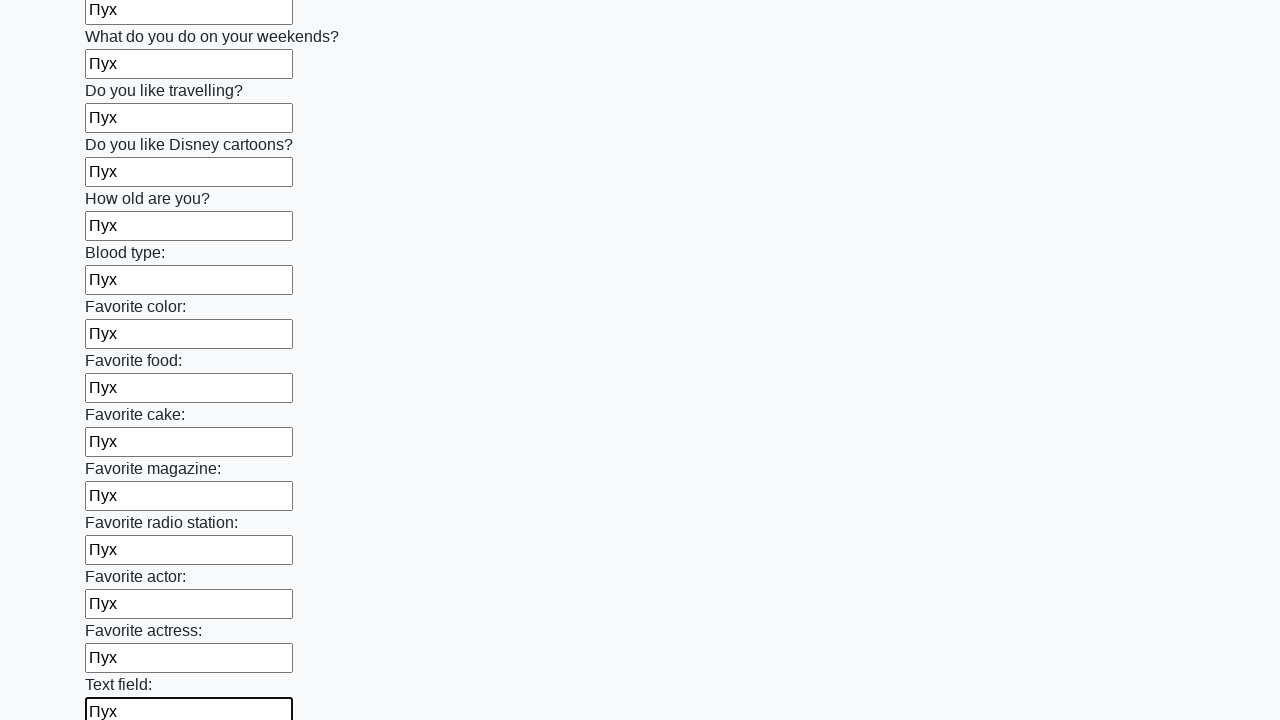

Filled input field with 'Пух' on input >> nth=27
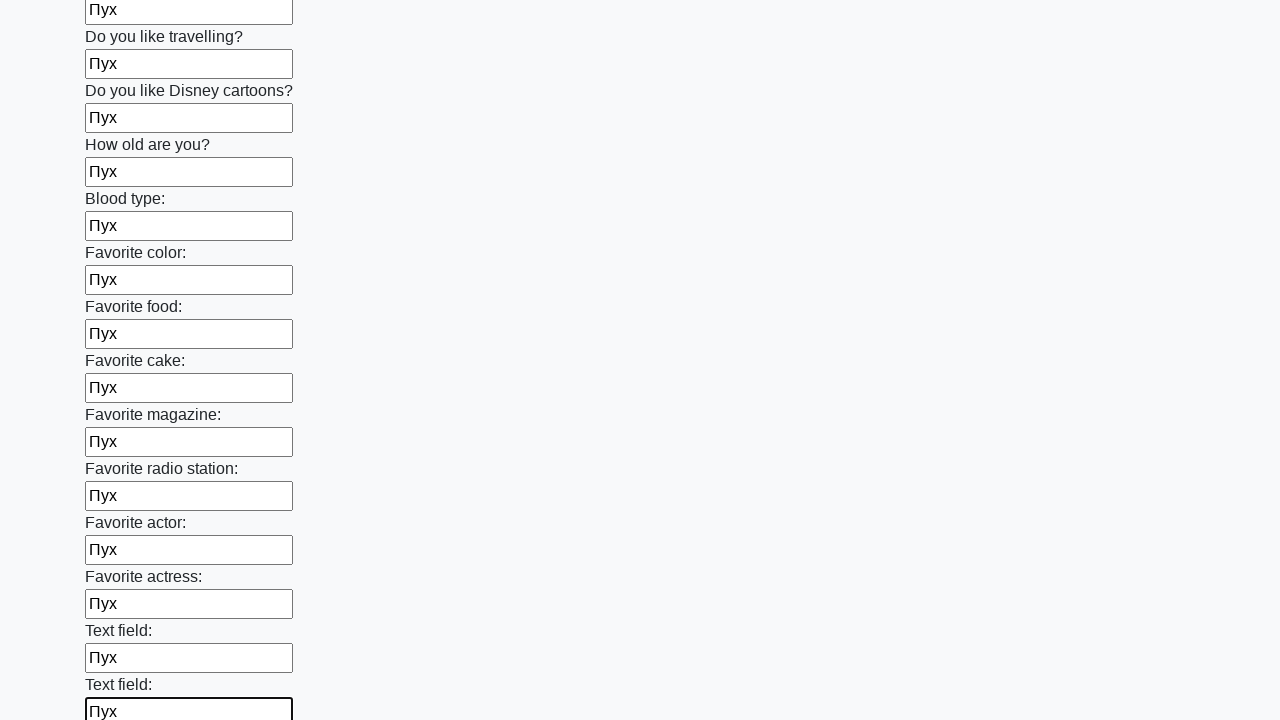

Filled input field with 'Пух' on input >> nth=28
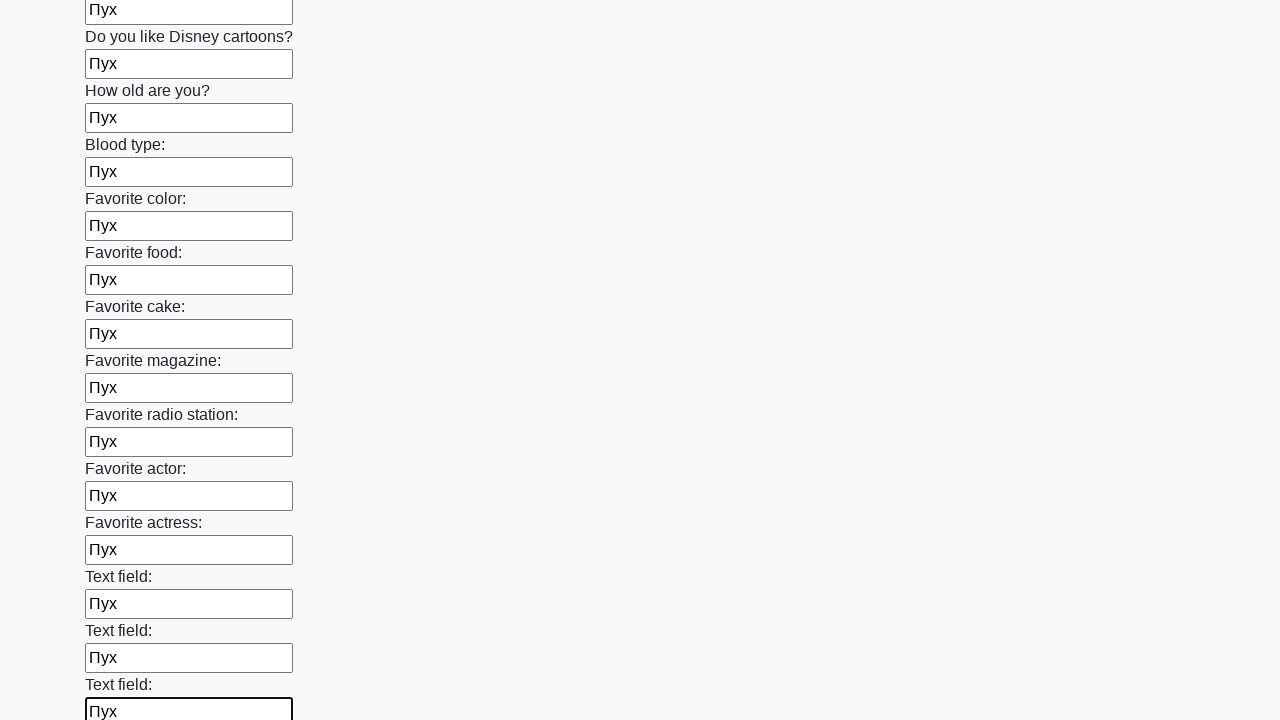

Filled input field with 'Пух' on input >> nth=29
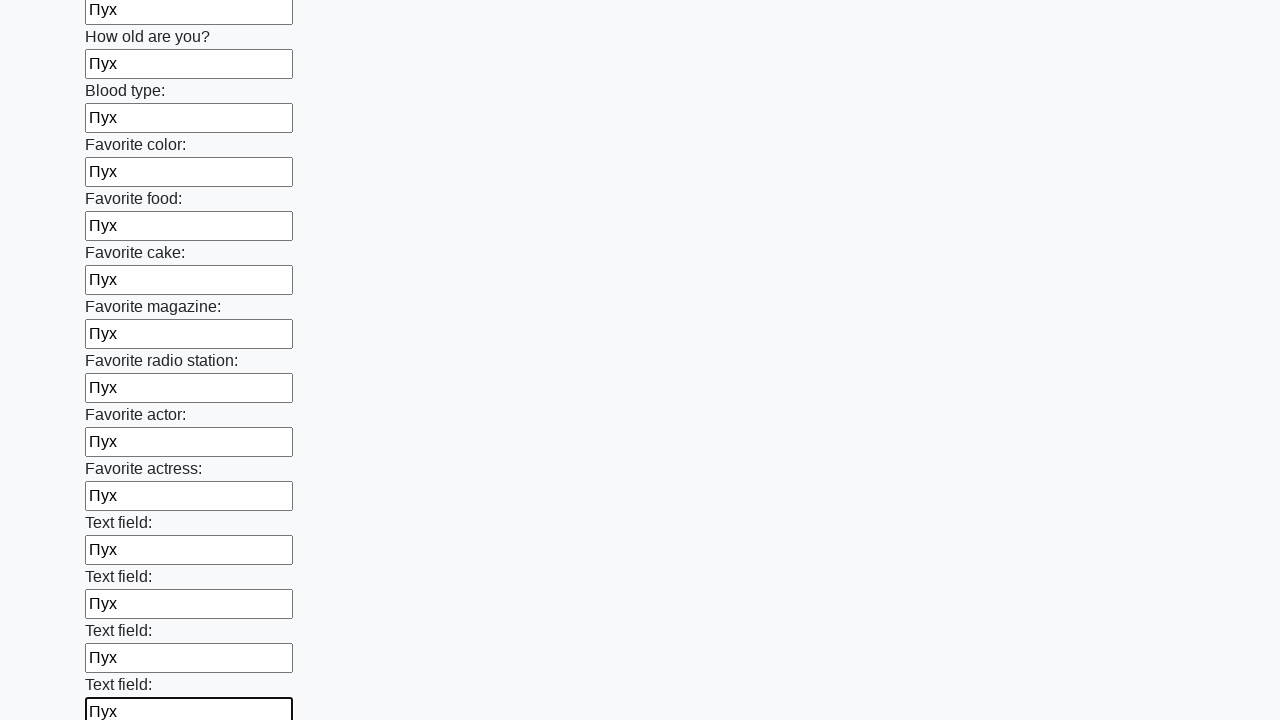

Filled input field with 'Пух' on input >> nth=30
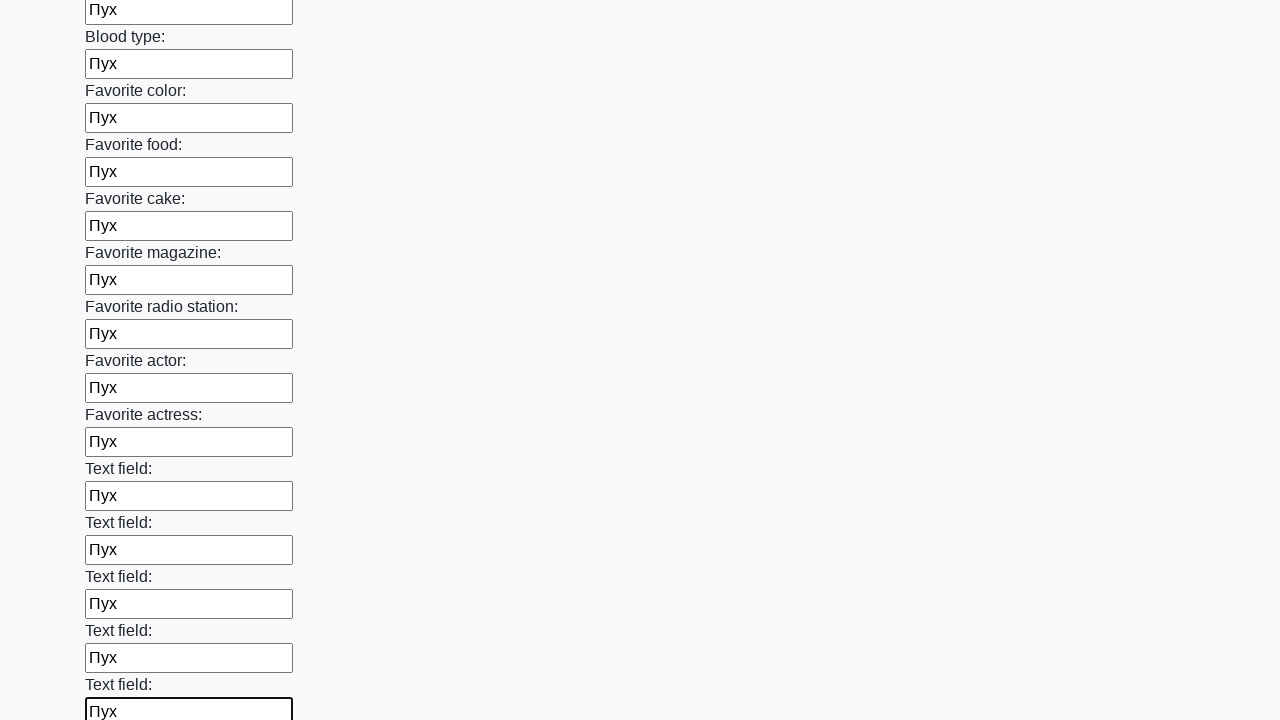

Filled input field with 'Пух' on input >> nth=31
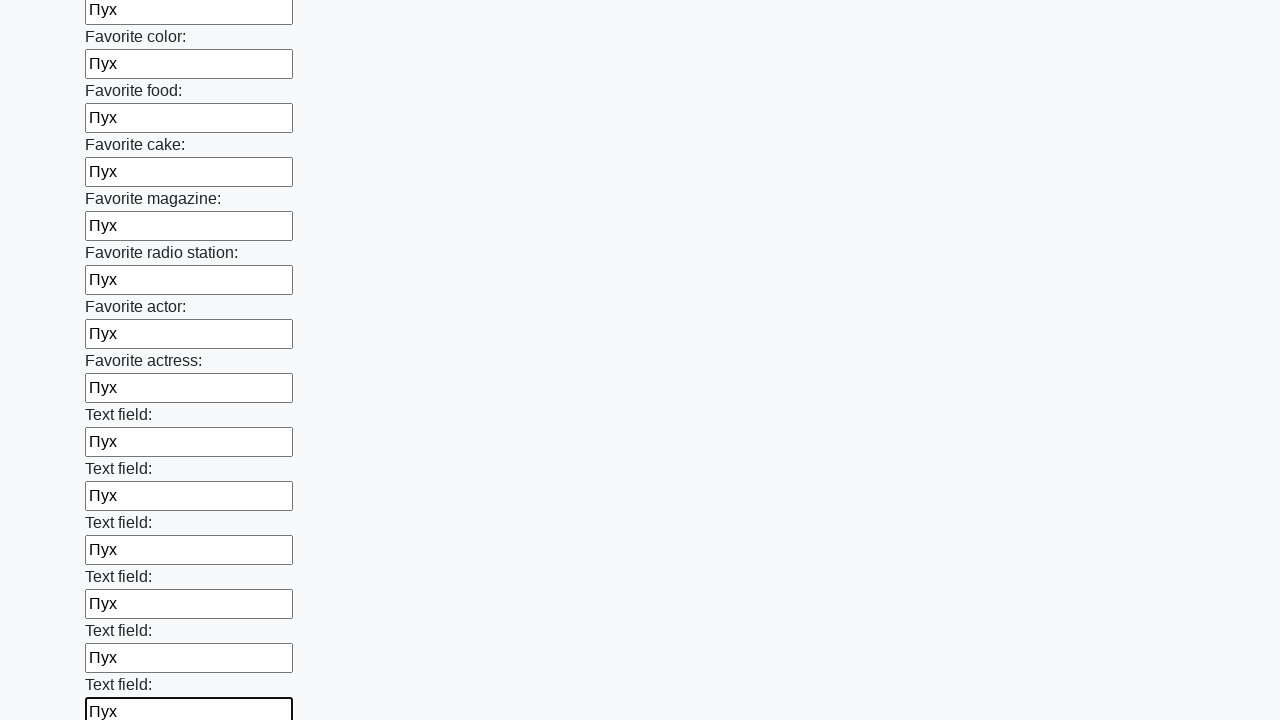

Filled input field with 'Пух' on input >> nth=32
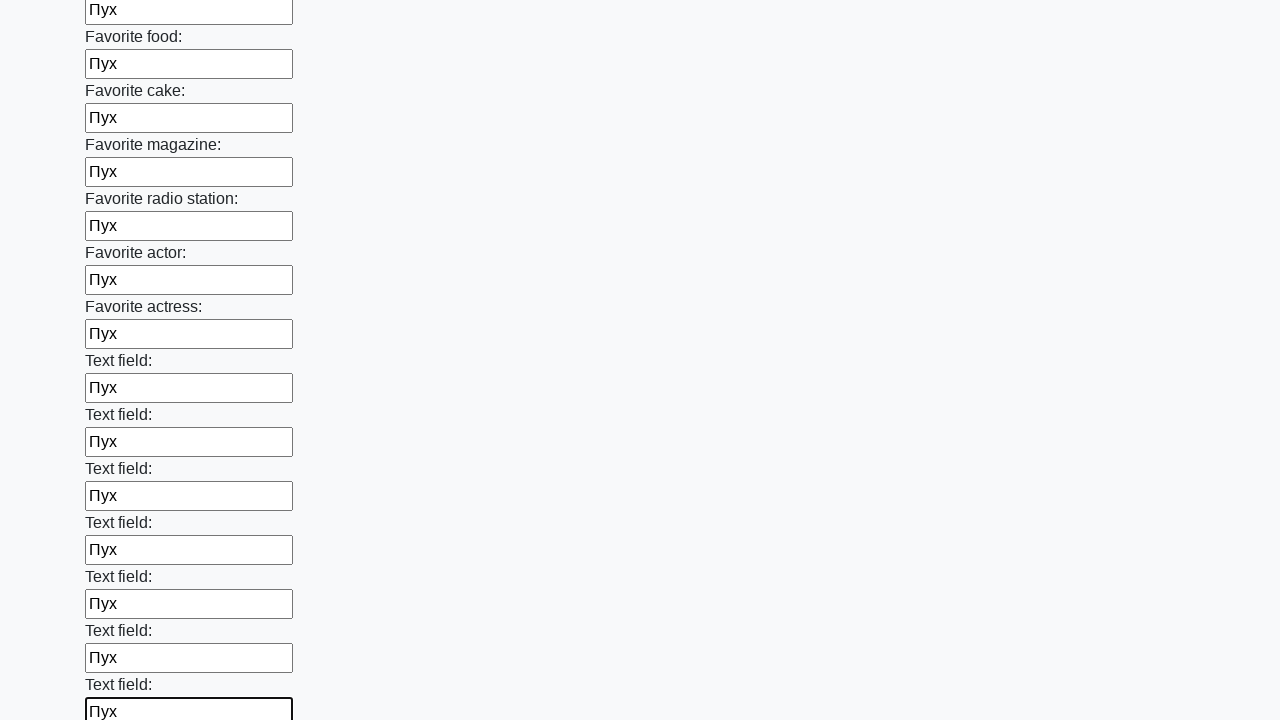

Filled input field with 'Пух' on input >> nth=33
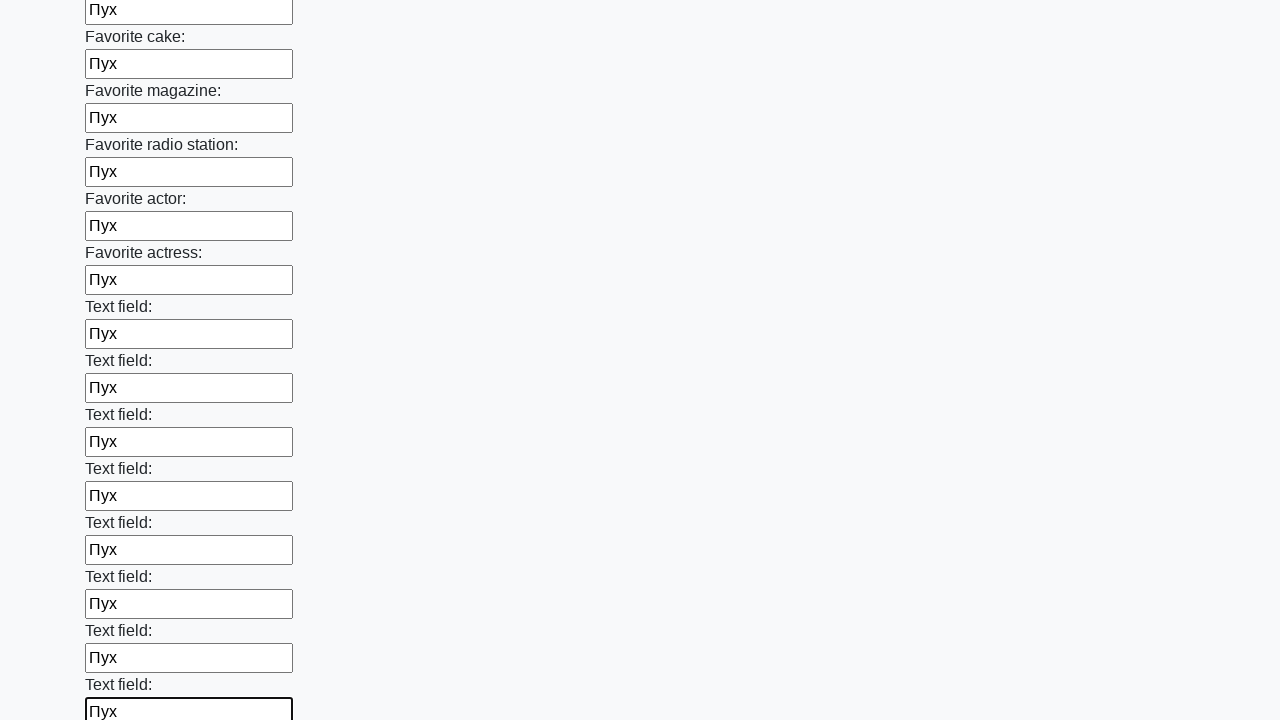

Filled input field with 'Пух' on input >> nth=34
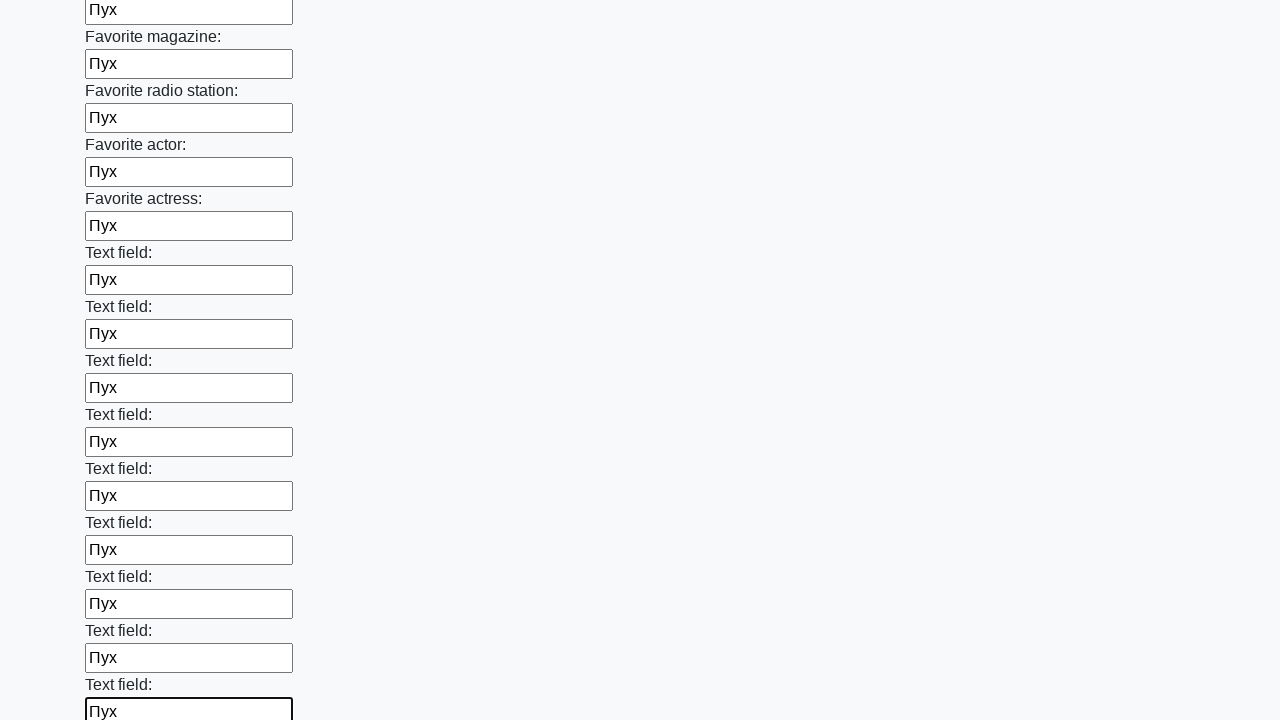

Filled input field with 'Пух' on input >> nth=35
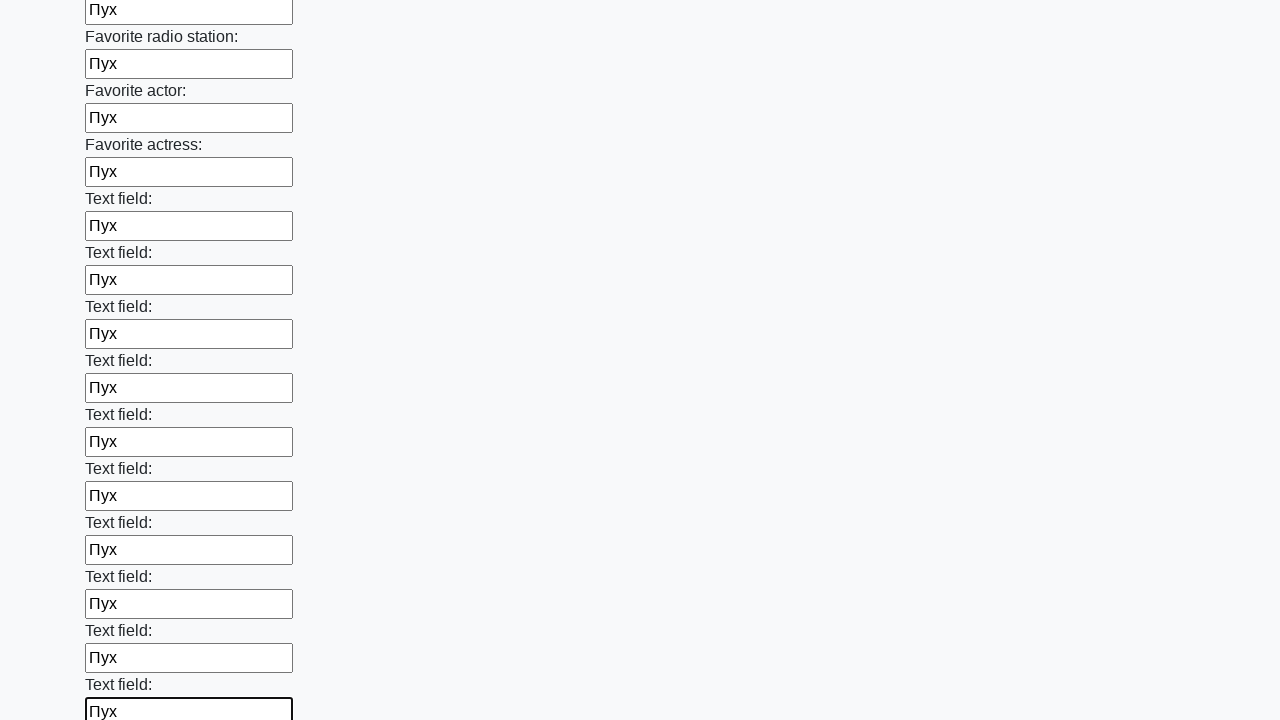

Filled input field with 'Пух' on input >> nth=36
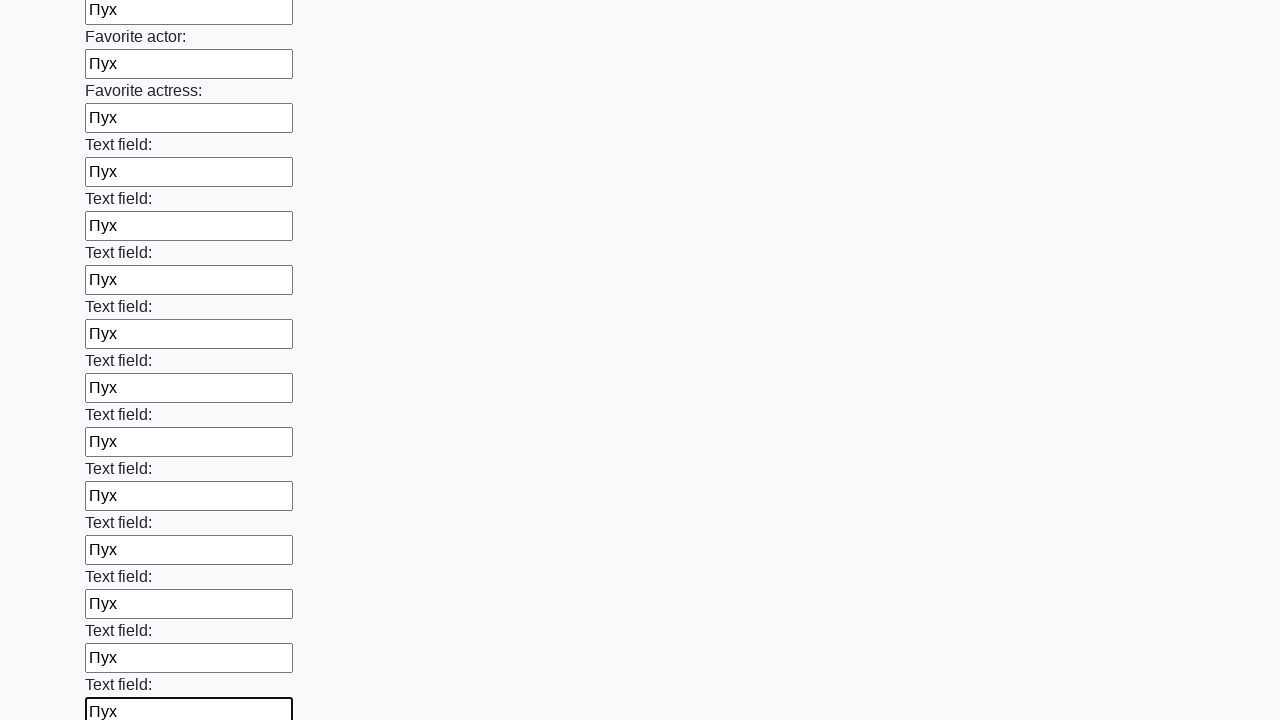

Filled input field with 'Пух' on input >> nth=37
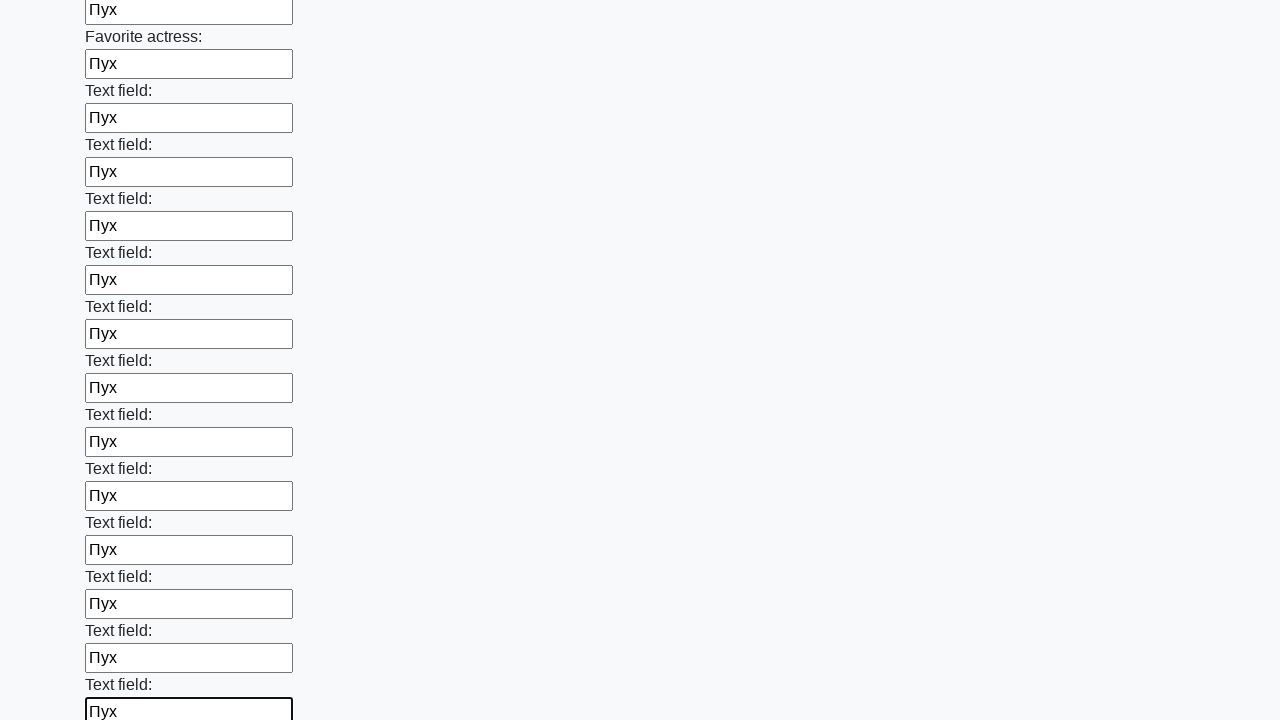

Filled input field with 'Пух' on input >> nth=38
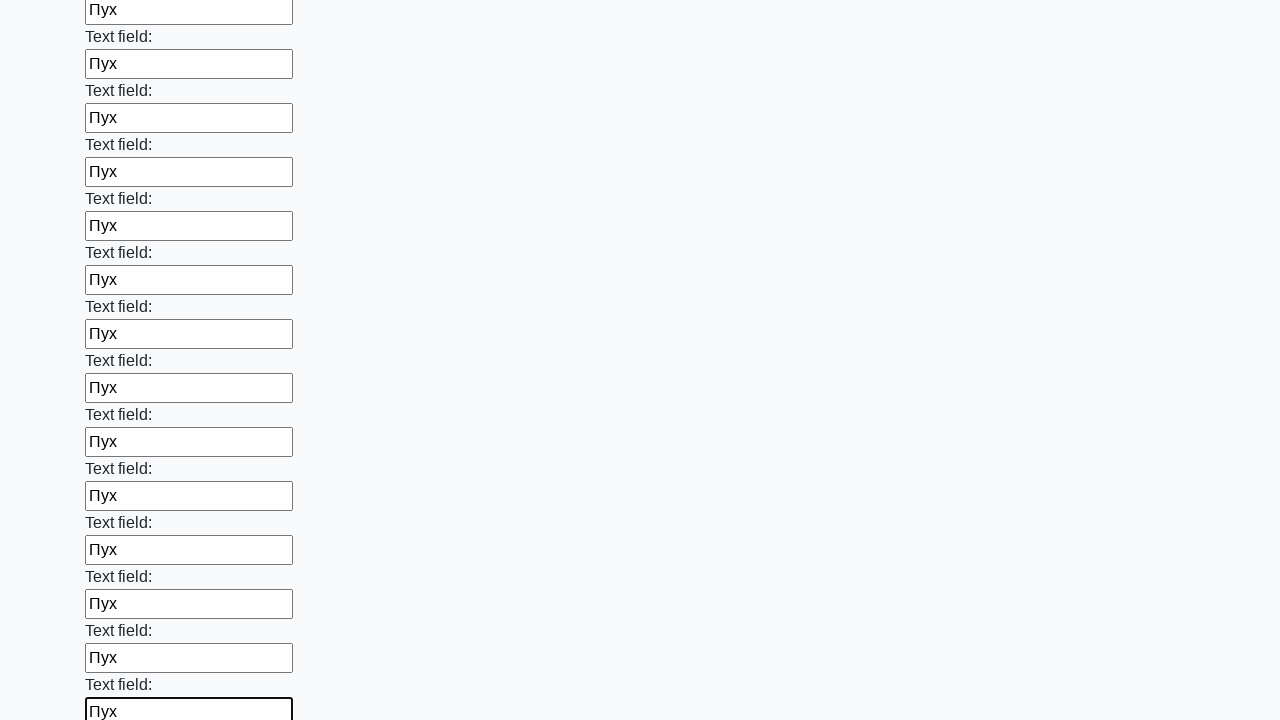

Filled input field with 'Пух' on input >> nth=39
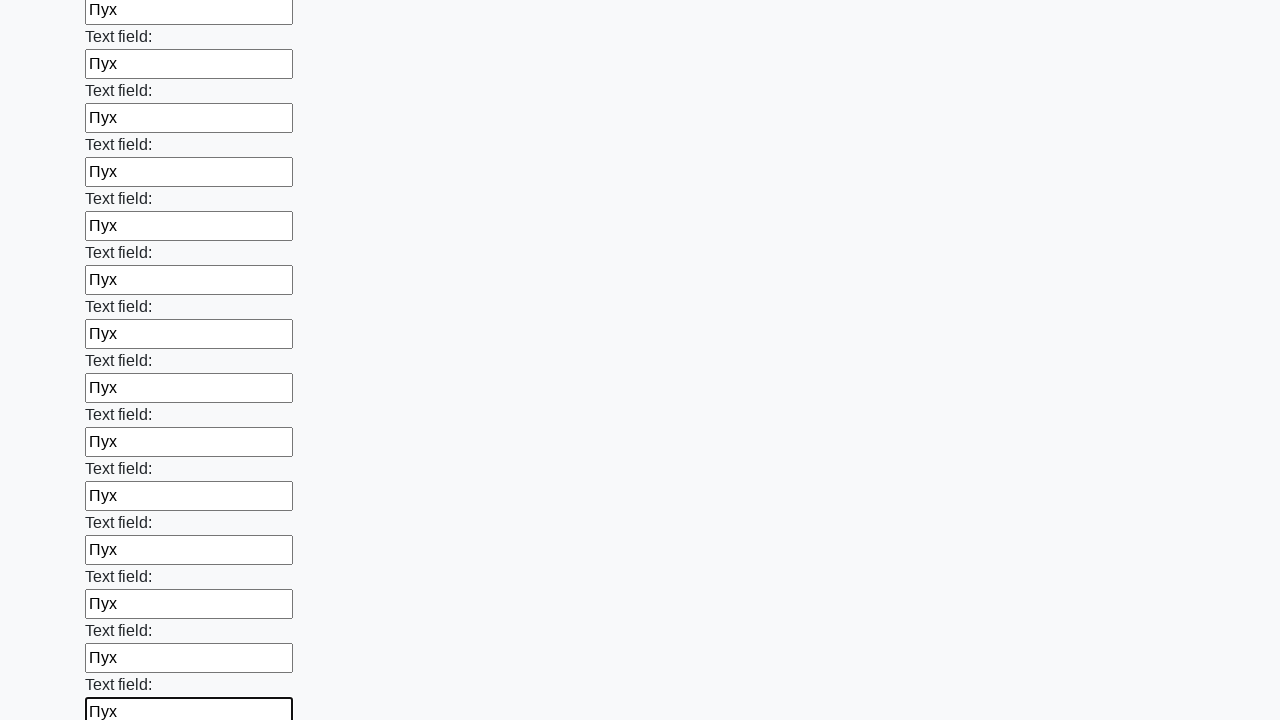

Filled input field with 'Пух' on input >> nth=40
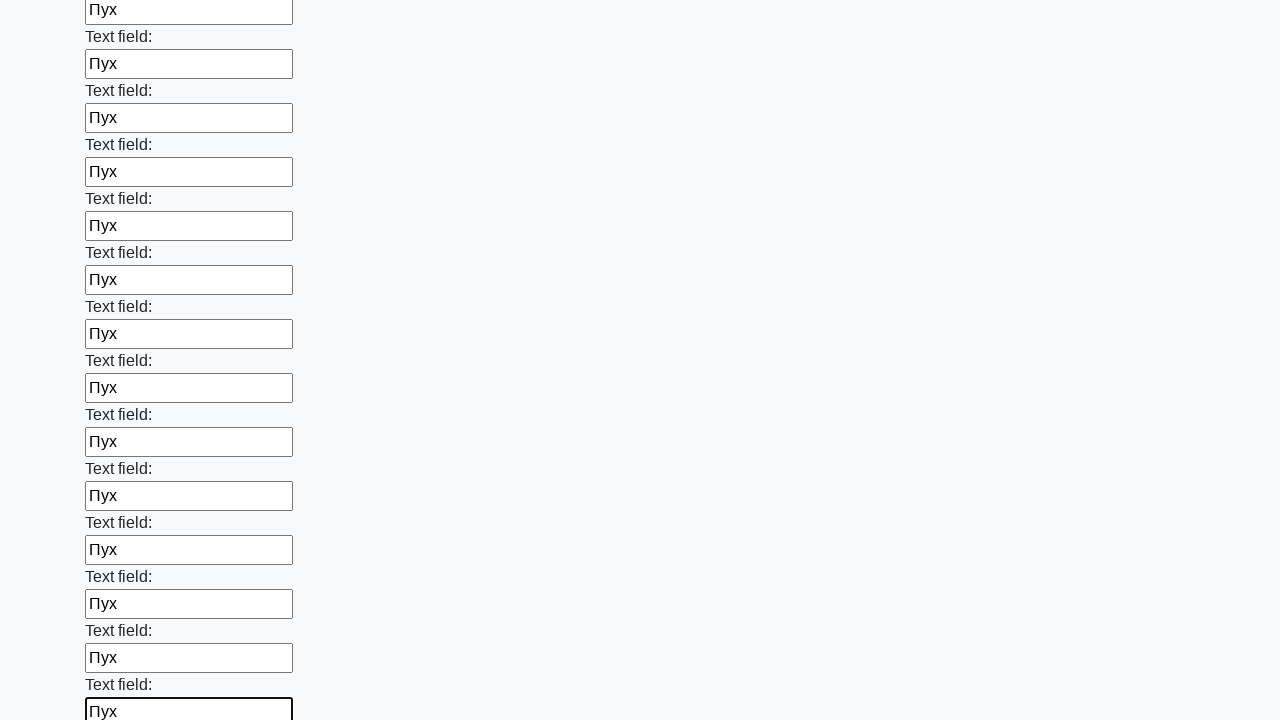

Filled input field with 'Пух' on input >> nth=41
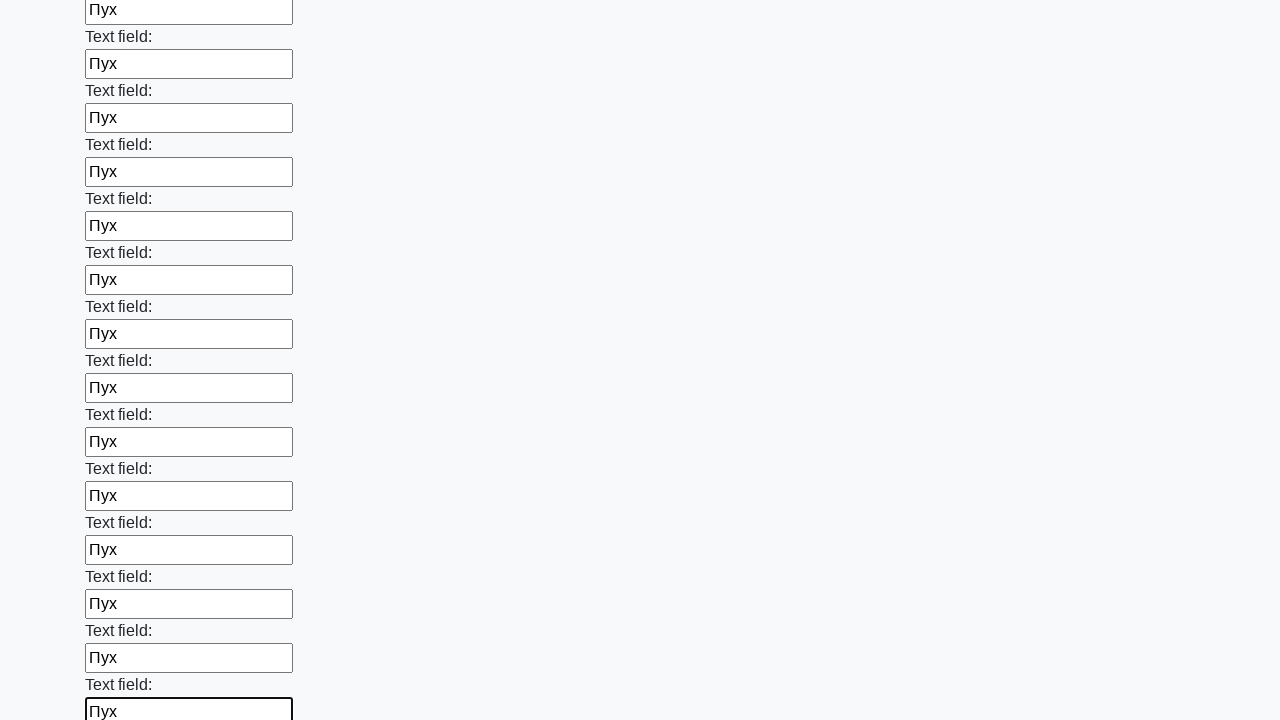

Filled input field with 'Пух' on input >> nth=42
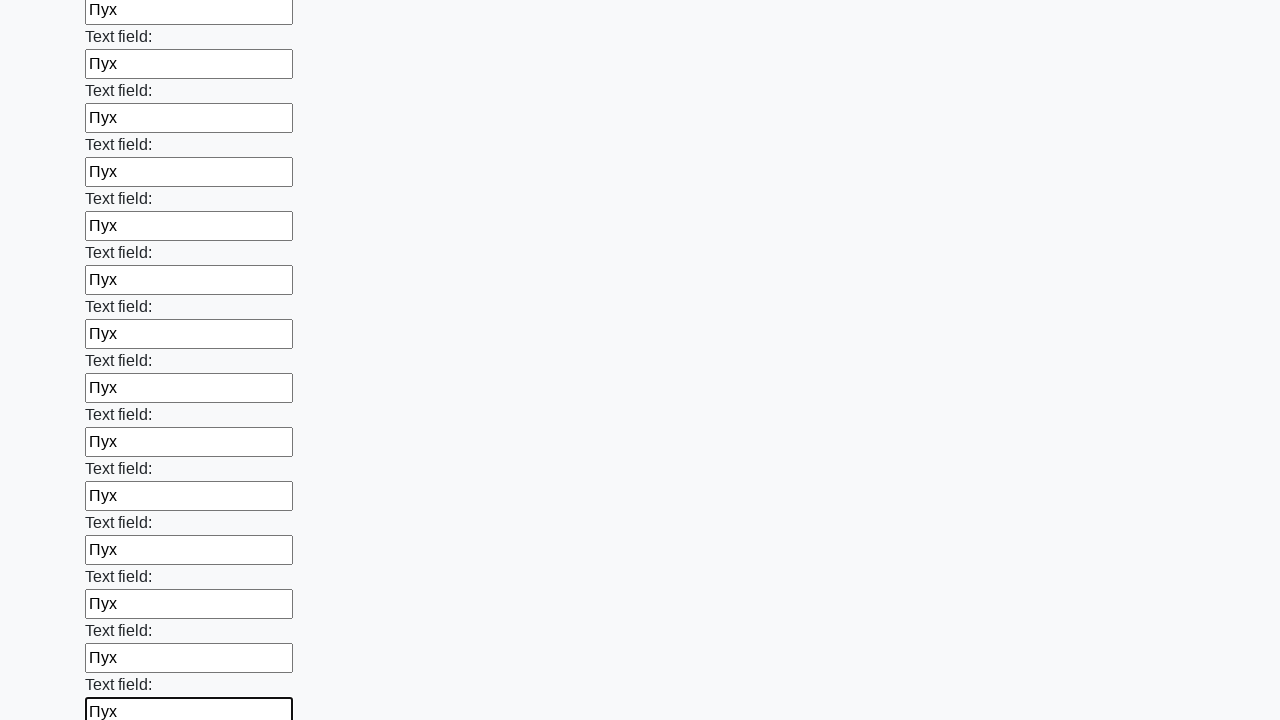

Filled input field with 'Пух' on input >> nth=43
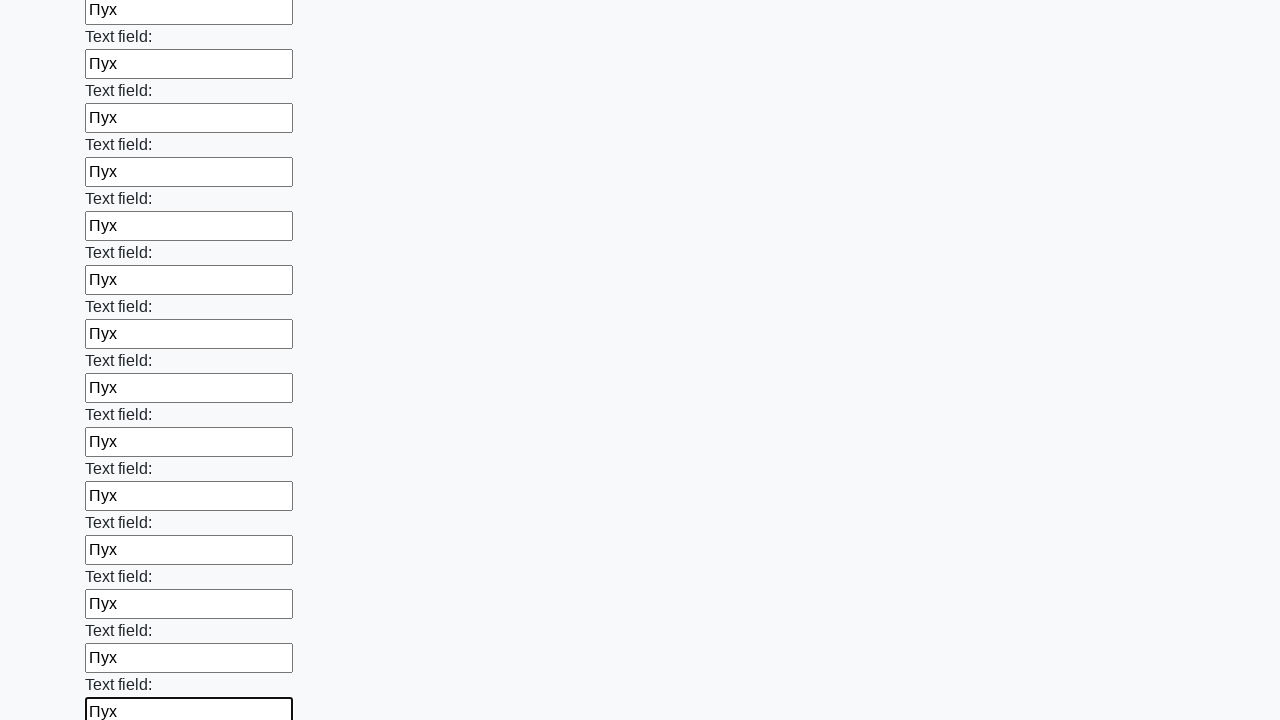

Filled input field with 'Пух' on input >> nth=44
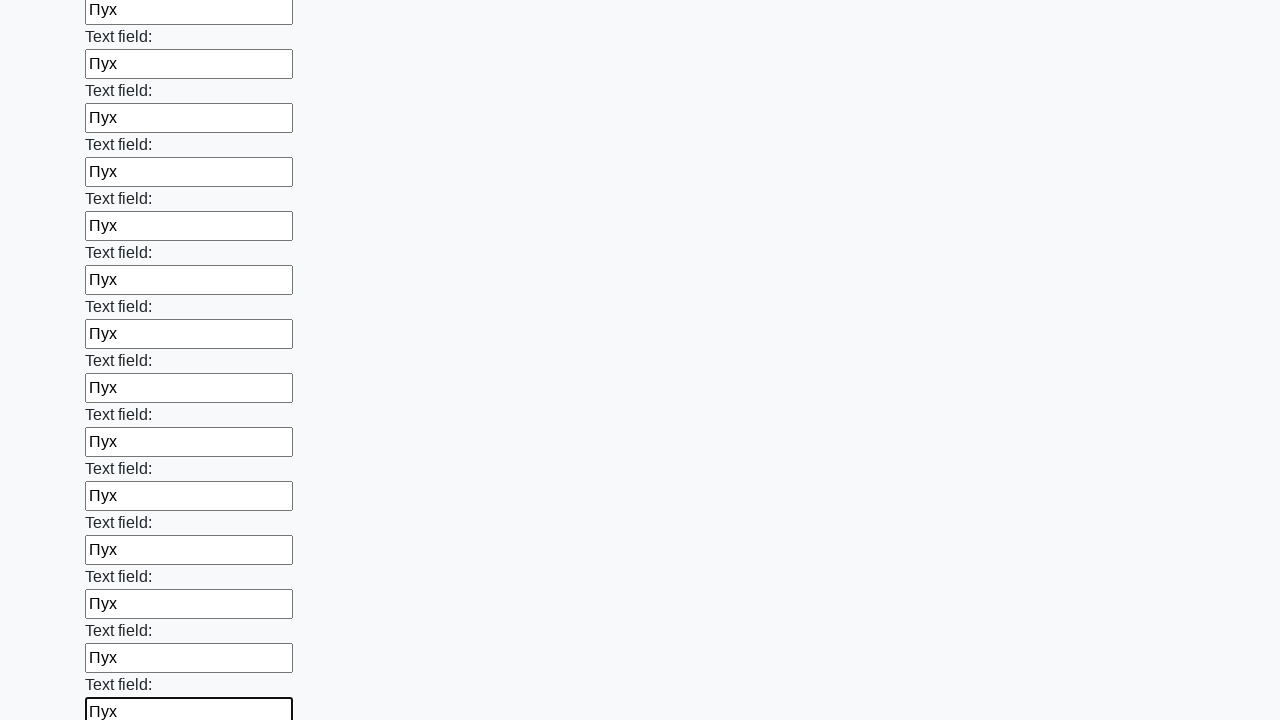

Filled input field with 'Пух' on input >> nth=45
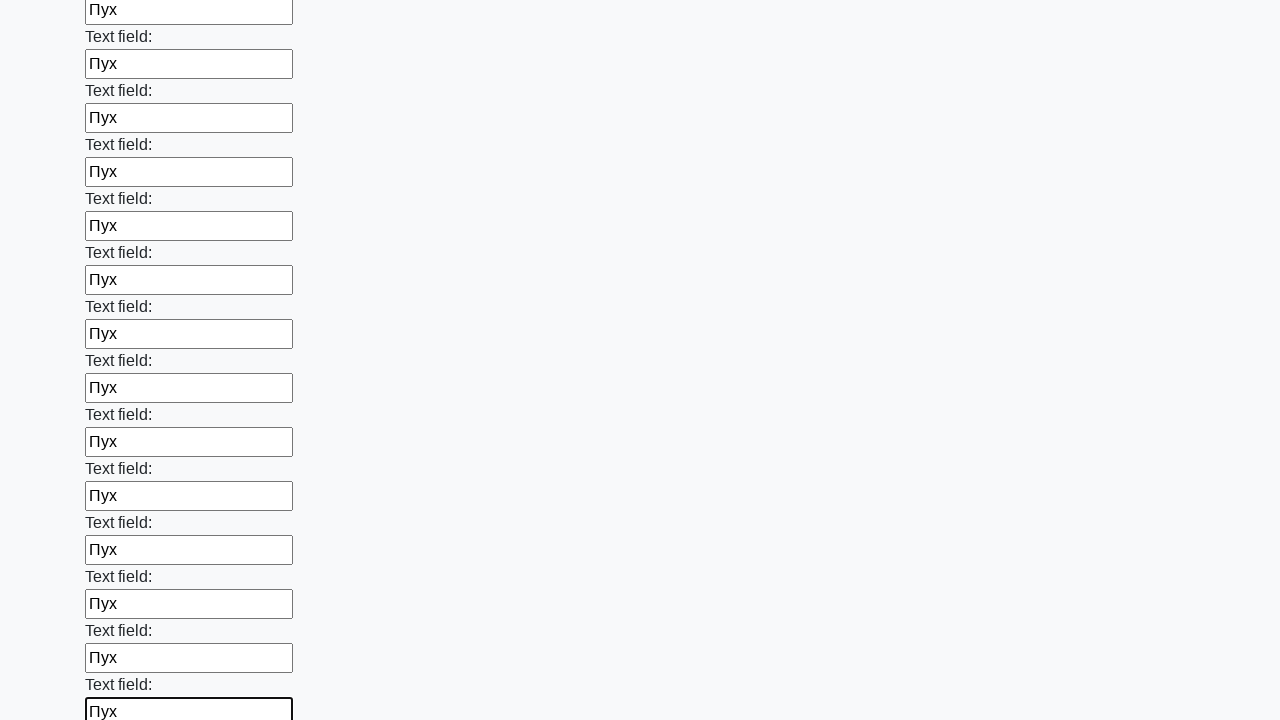

Filled input field with 'Пух' on input >> nth=46
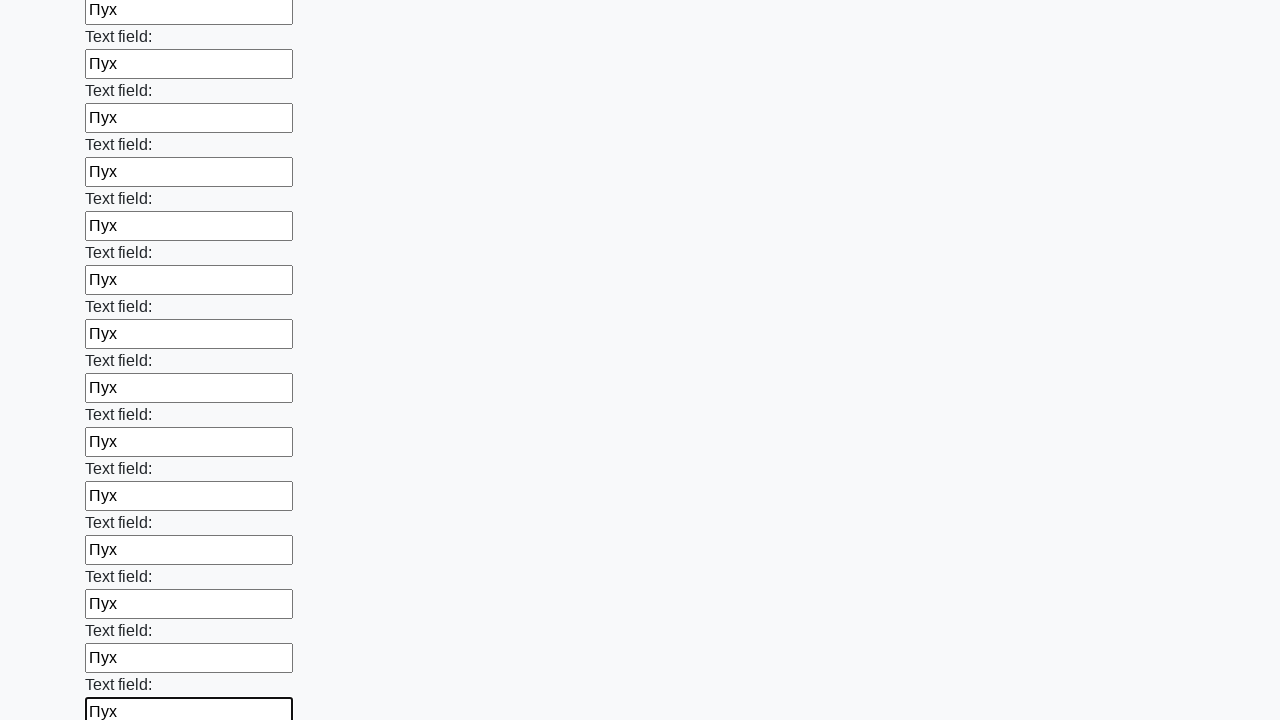

Filled input field with 'Пух' on input >> nth=47
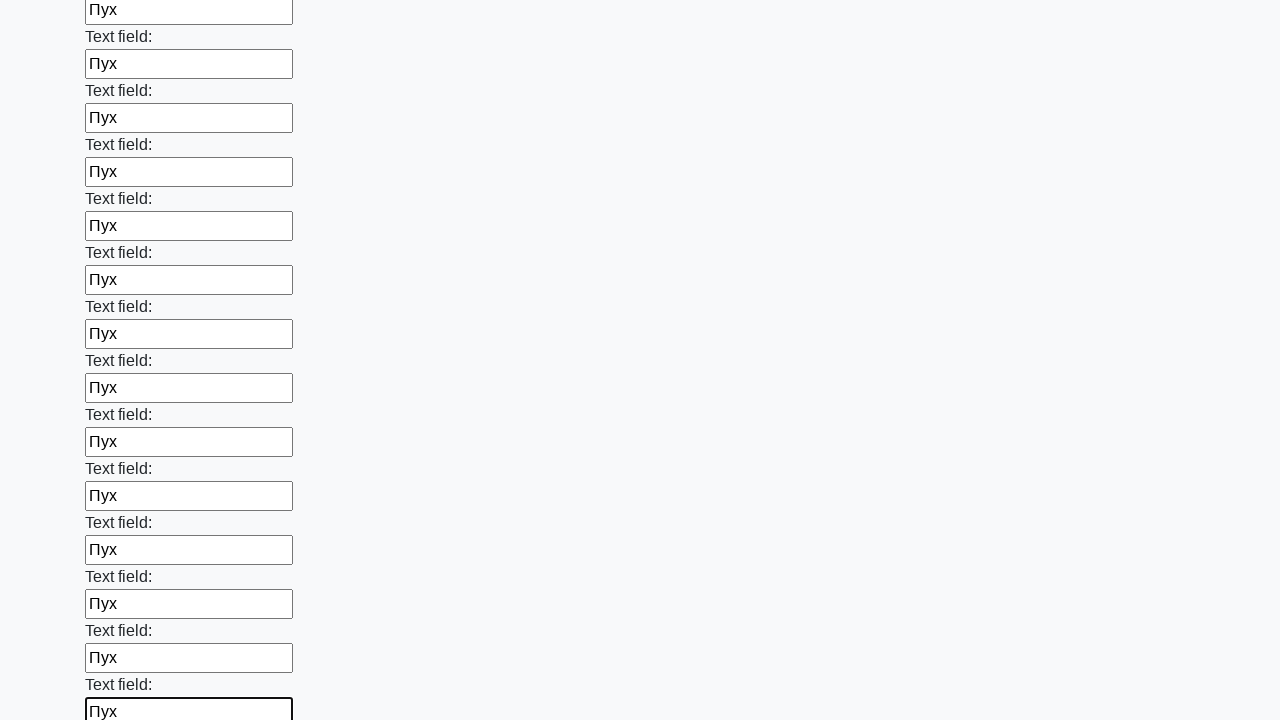

Filled input field with 'Пух' on input >> nth=48
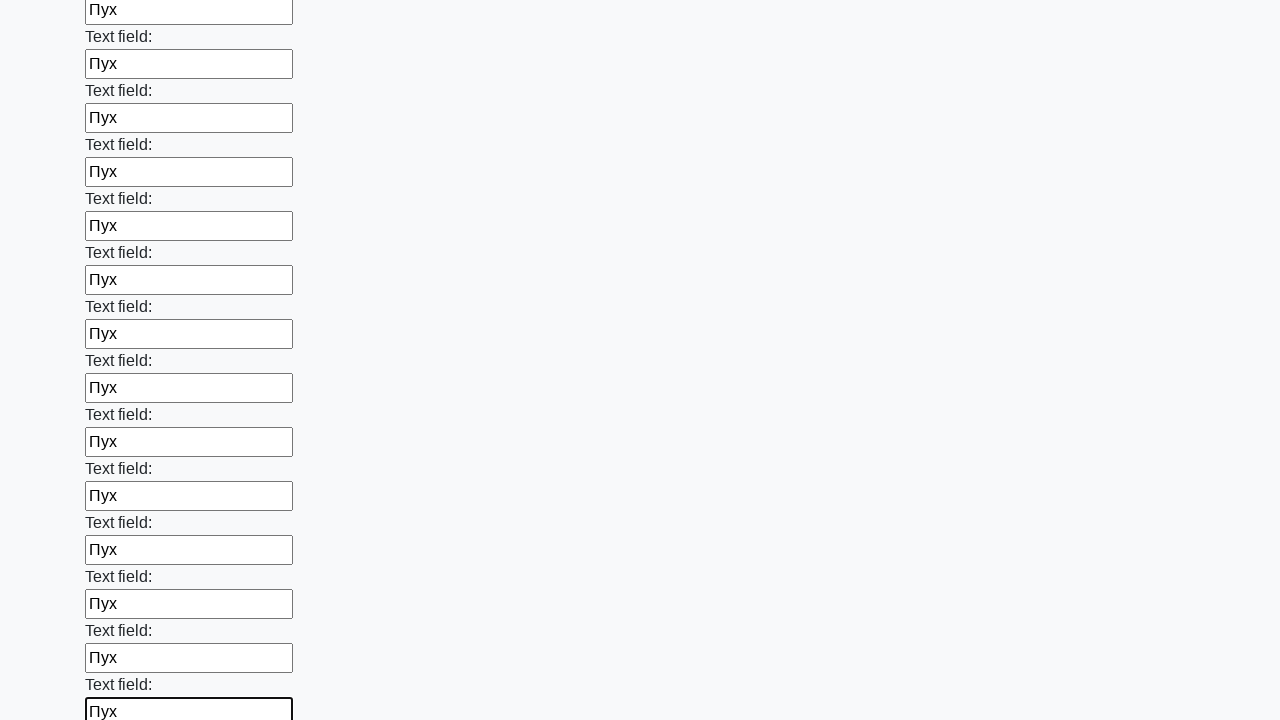

Filled input field with 'Пух' on input >> nth=49
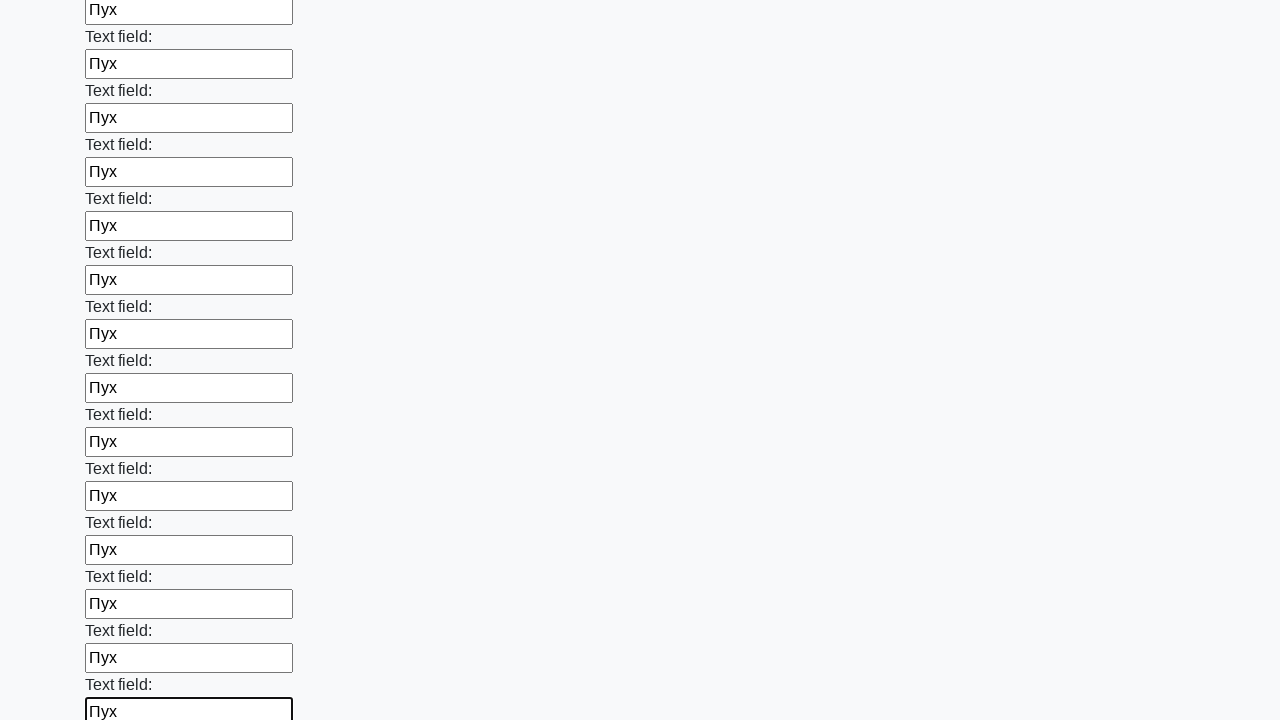

Filled input field with 'Пух' on input >> nth=50
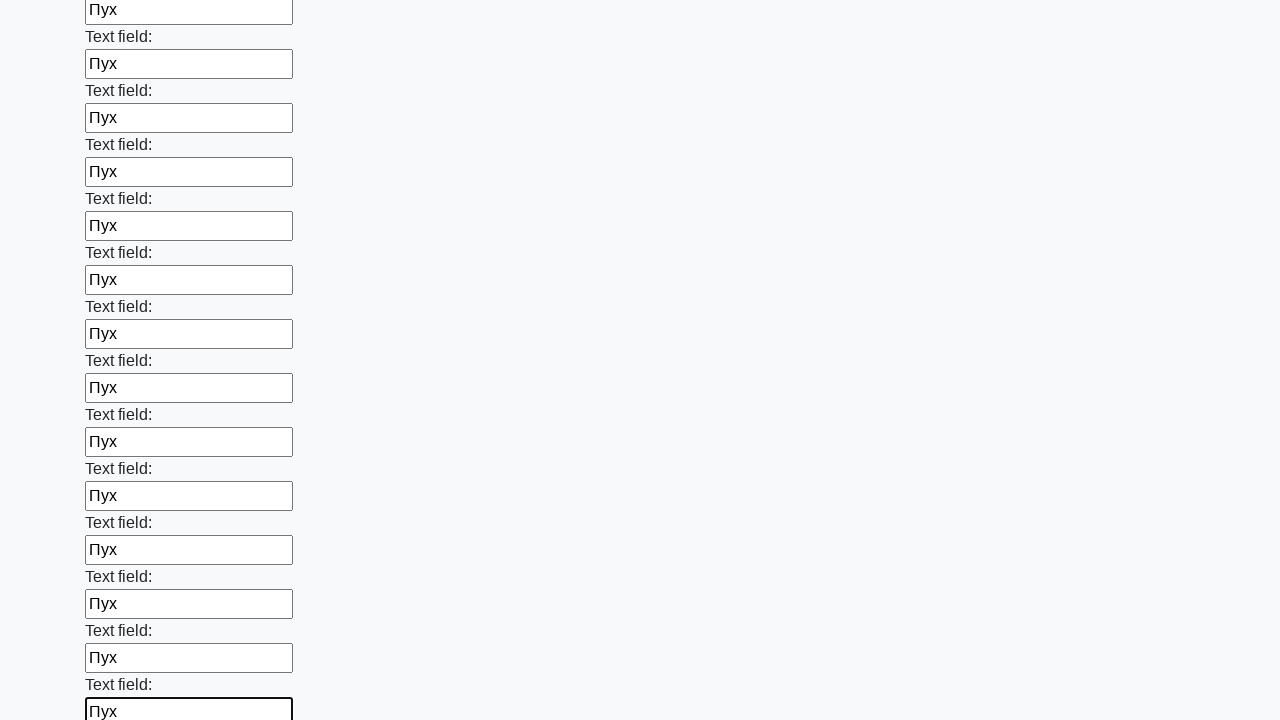

Filled input field with 'Пух' on input >> nth=51
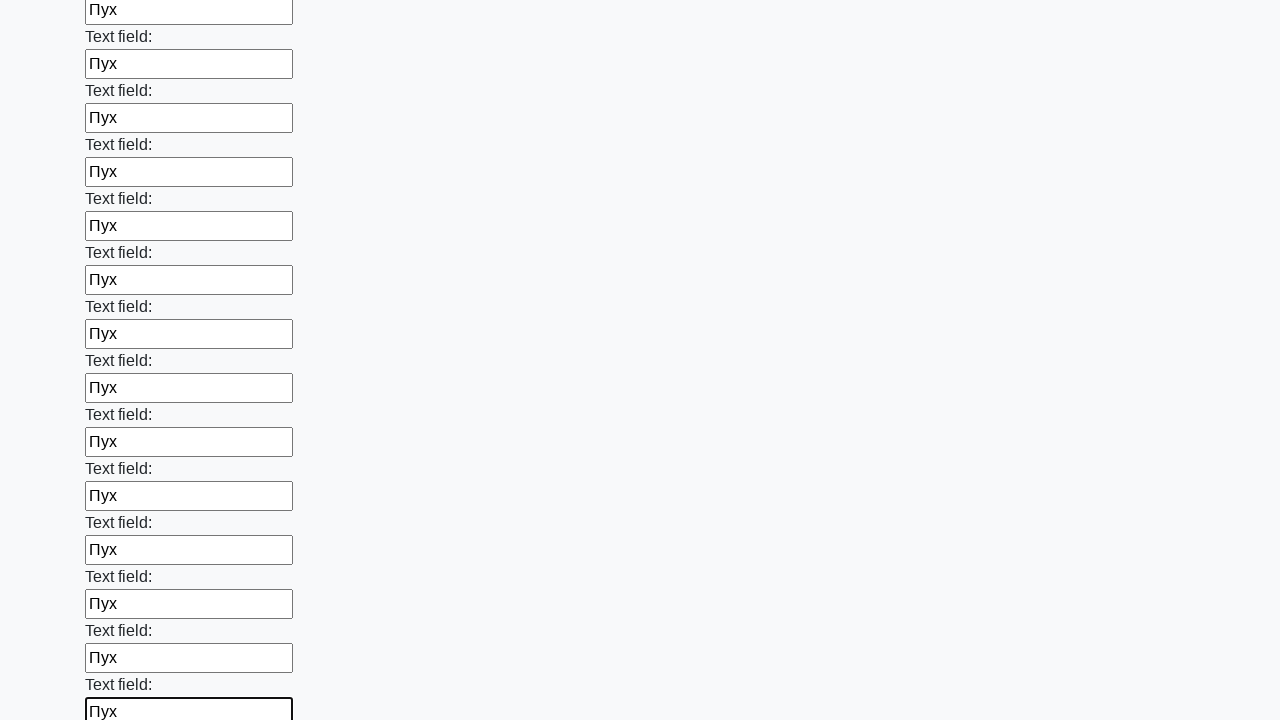

Filled input field with 'Пух' on input >> nth=52
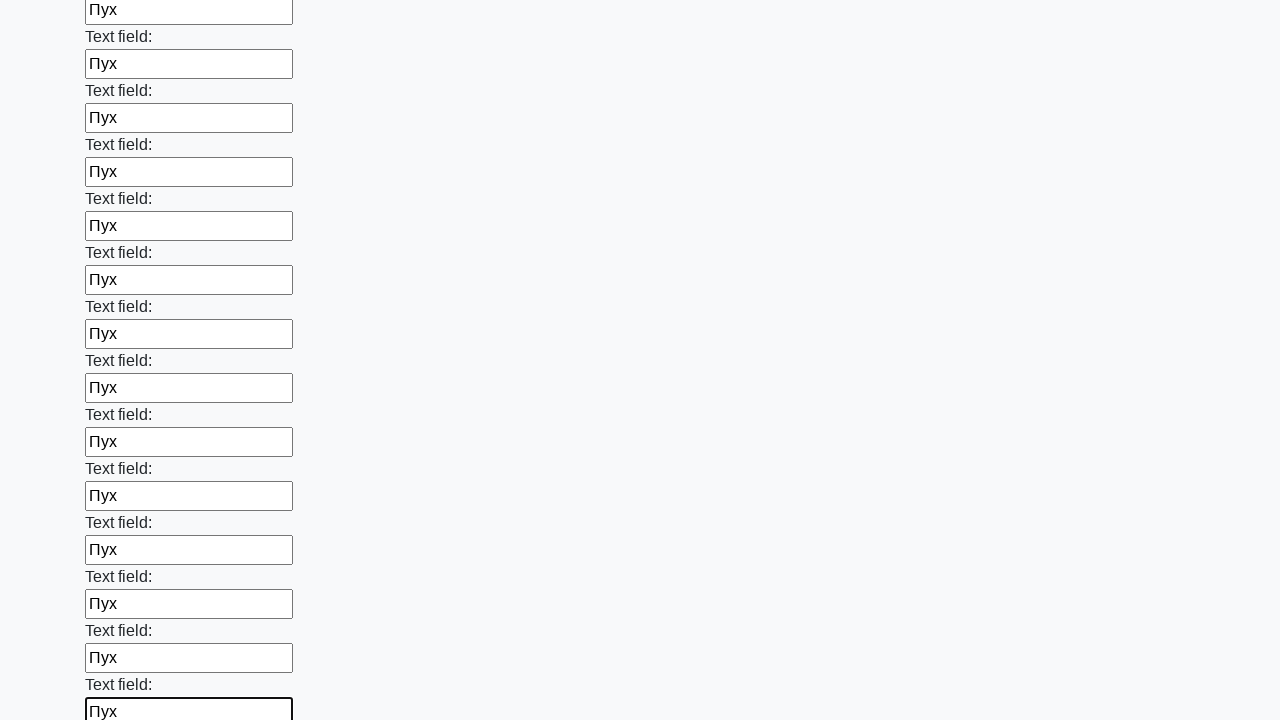

Filled input field with 'Пух' on input >> nth=53
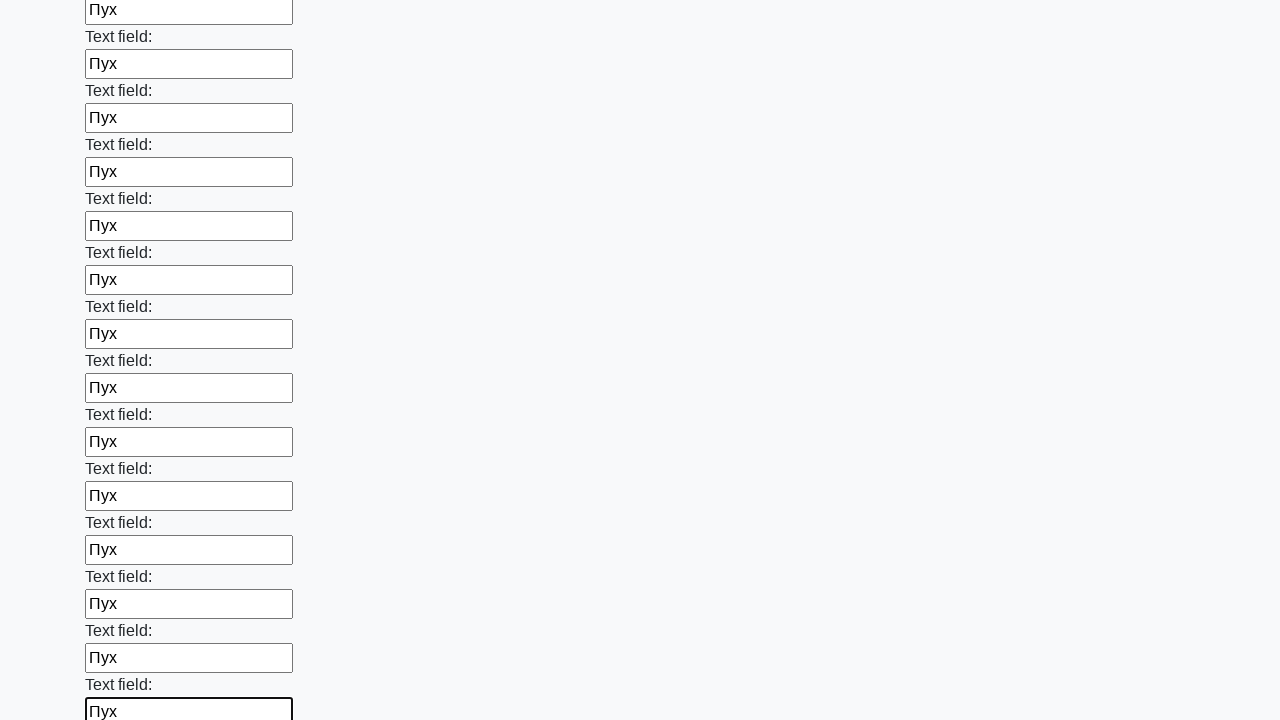

Filled input field with 'Пух' on input >> nth=54
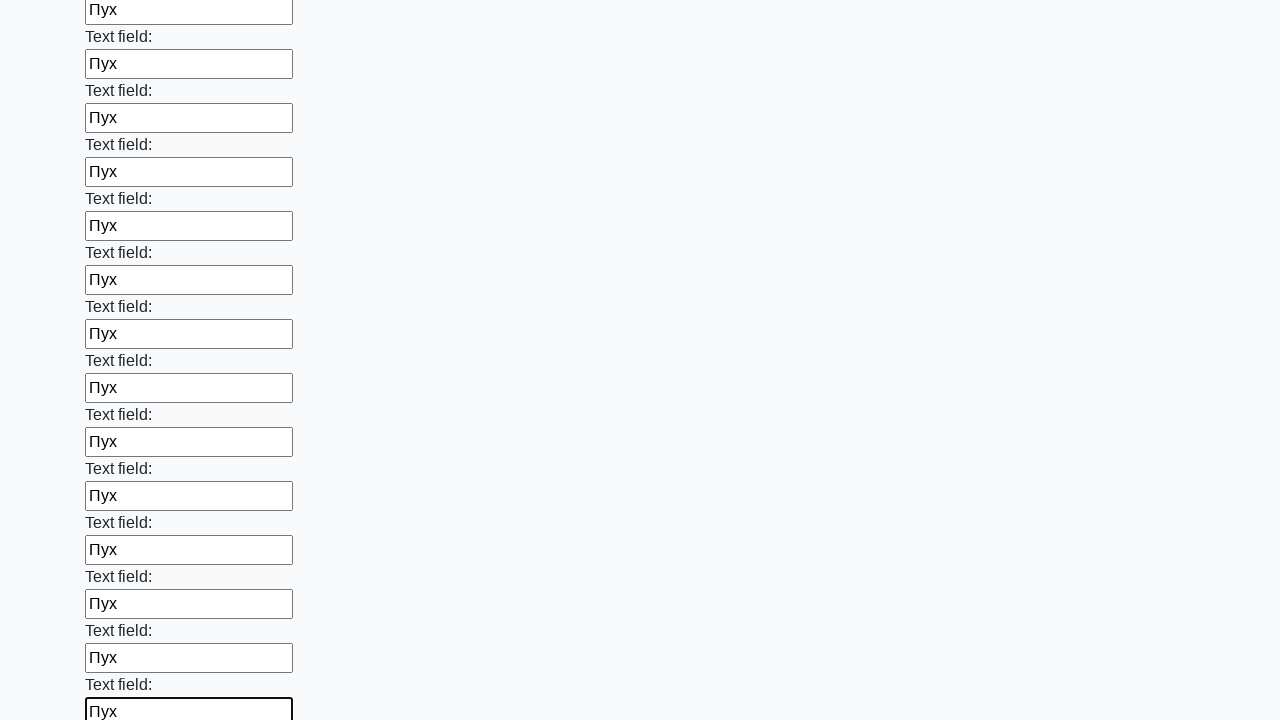

Filled input field with 'Пух' on input >> nth=55
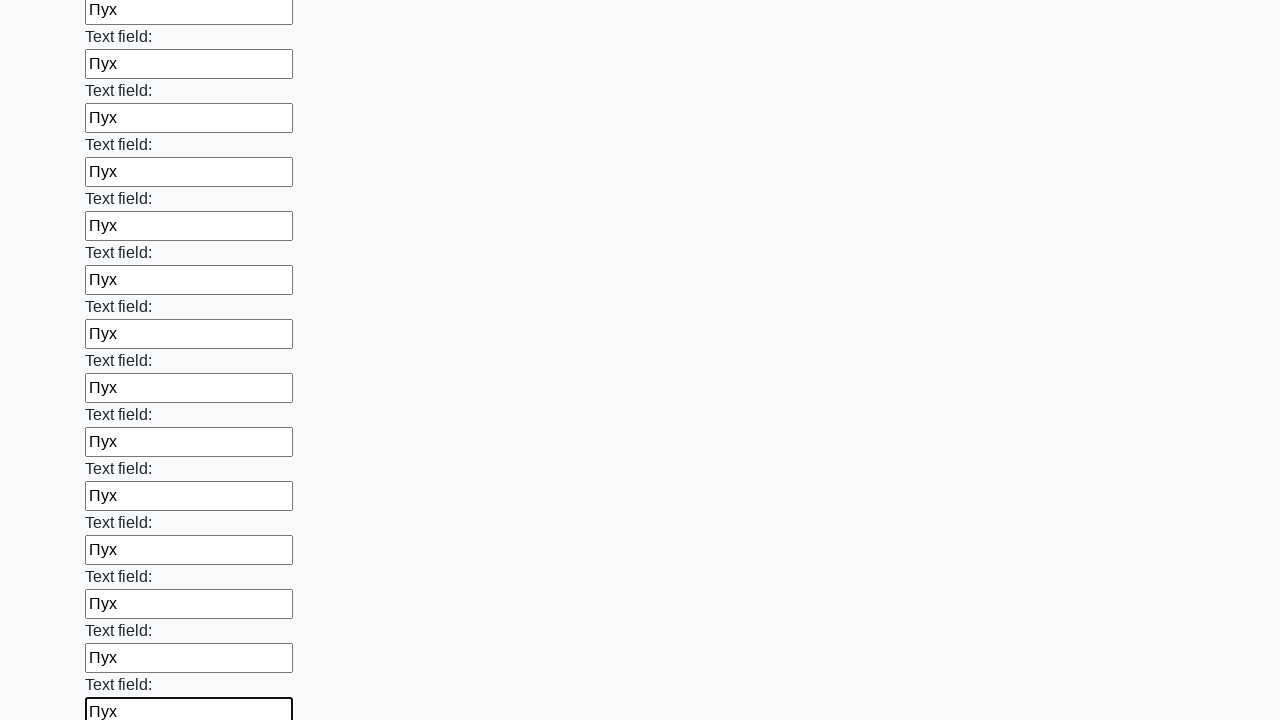

Filled input field with 'Пух' on input >> nth=56
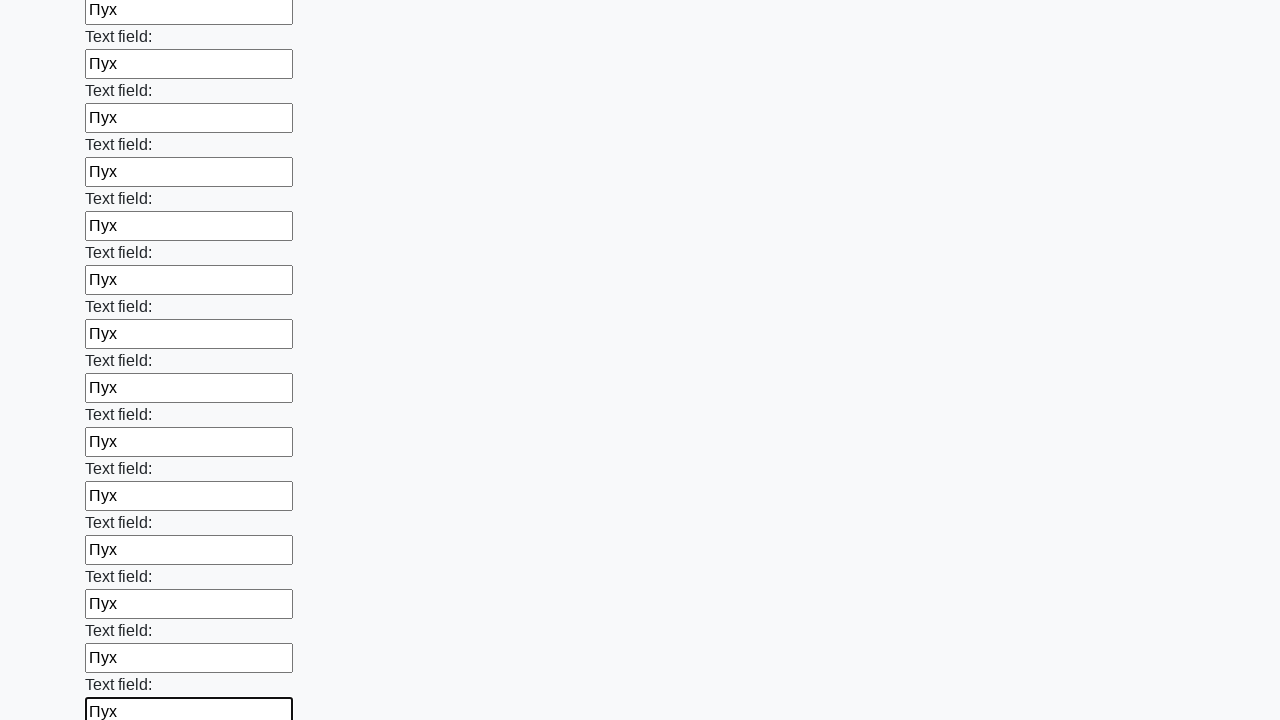

Filled input field with 'Пух' on input >> nth=57
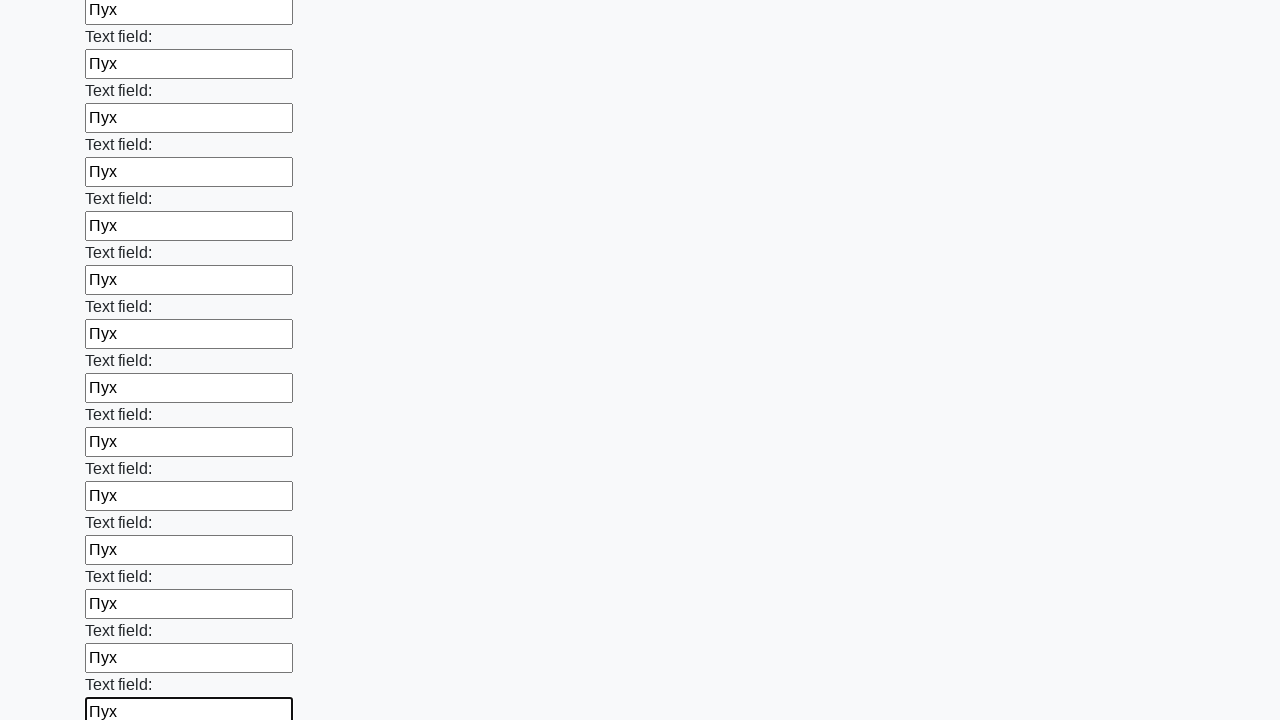

Filled input field with 'Пух' on input >> nth=58
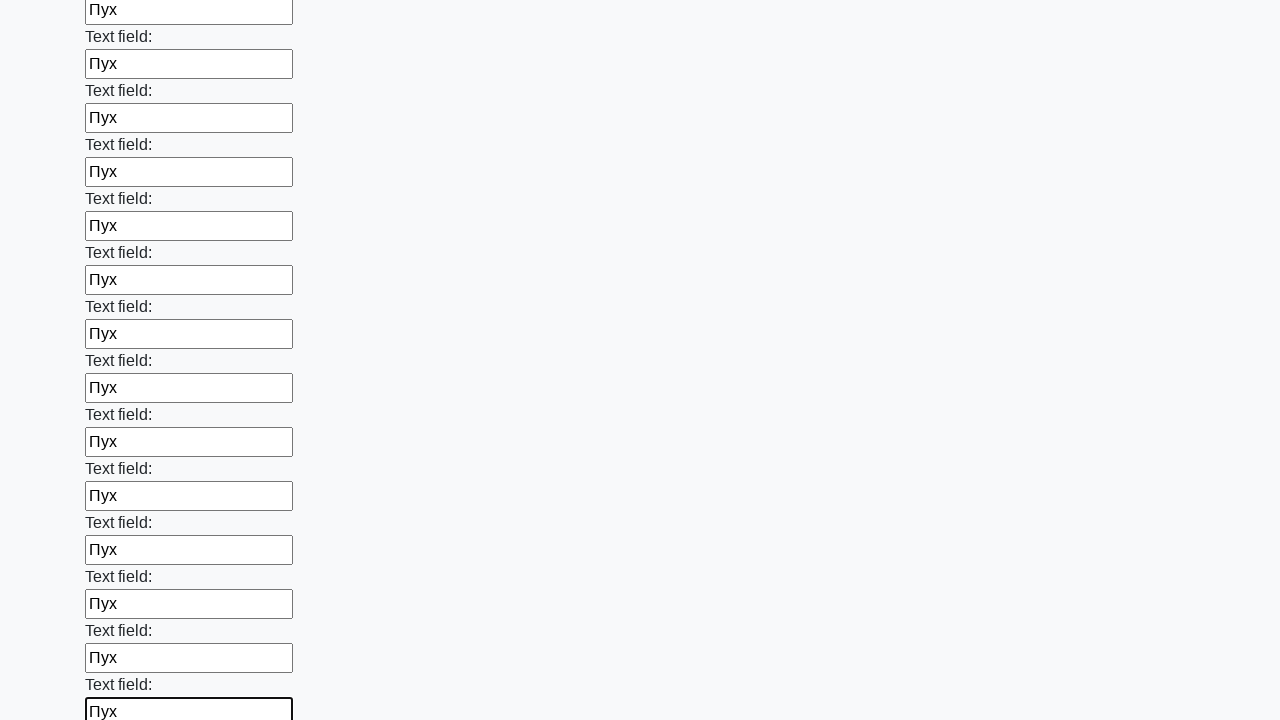

Filled input field with 'Пух' on input >> nth=59
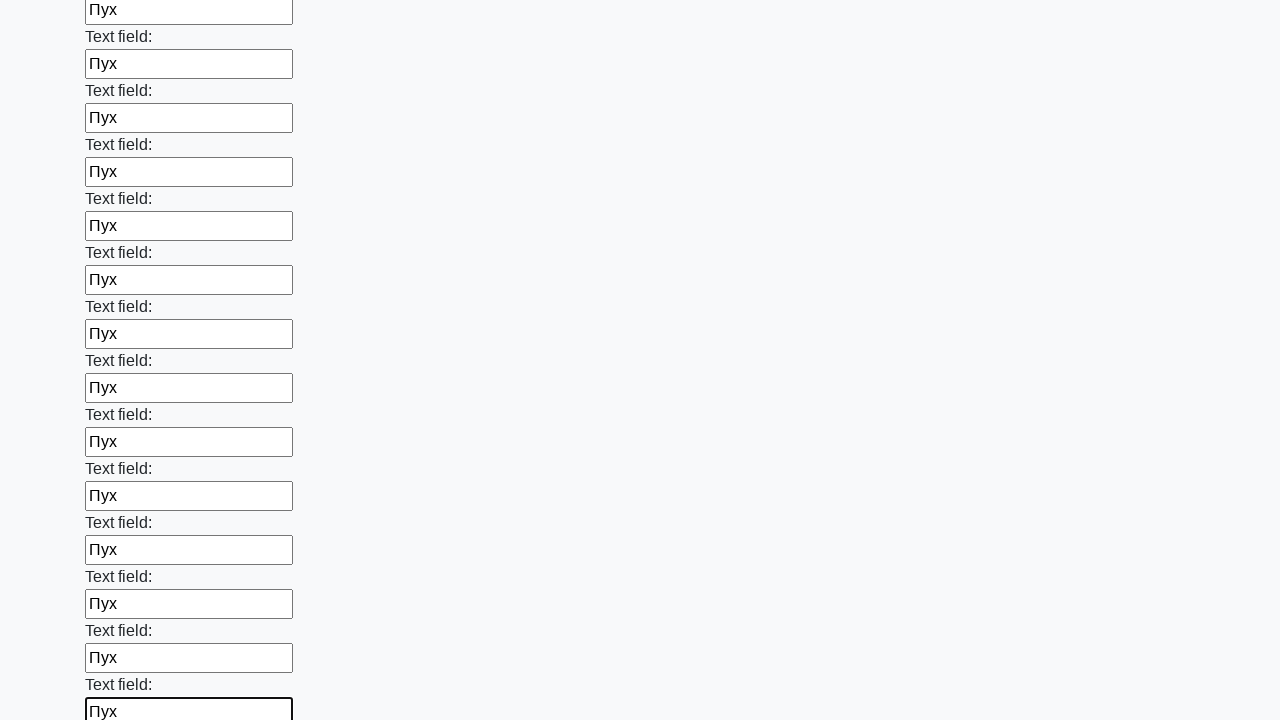

Filled input field with 'Пух' on input >> nth=60
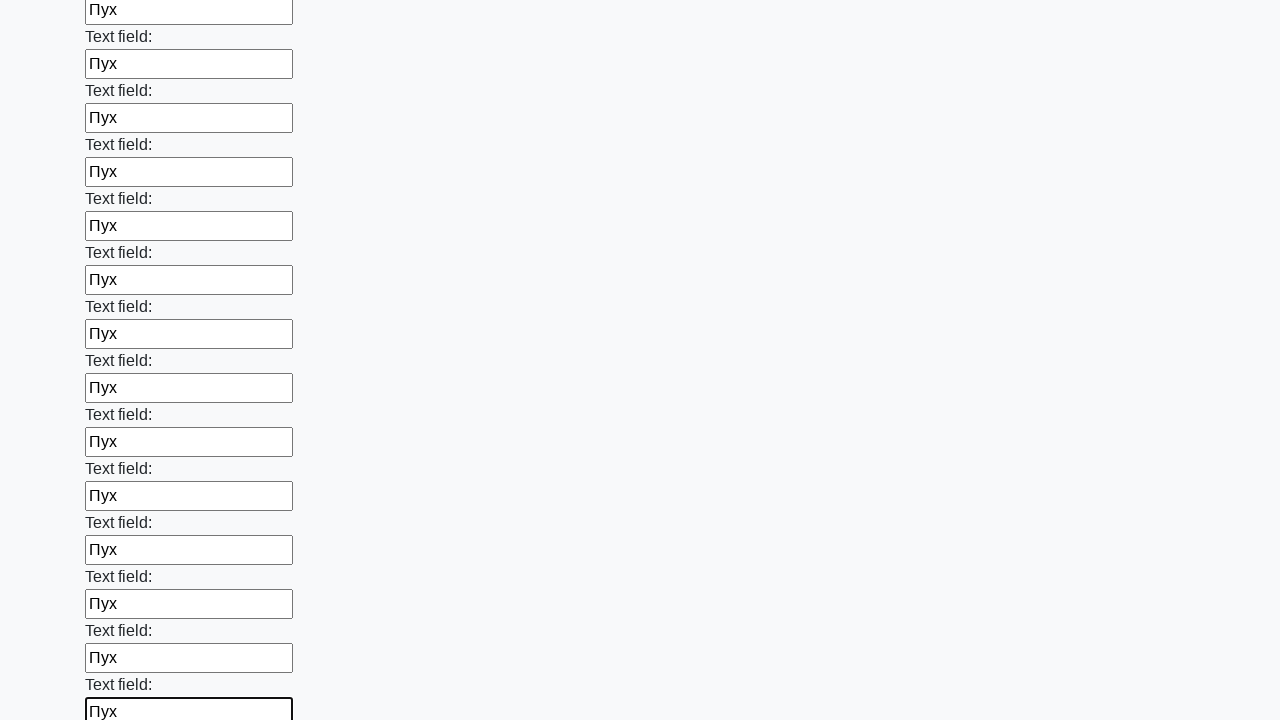

Filled input field with 'Пух' on input >> nth=61
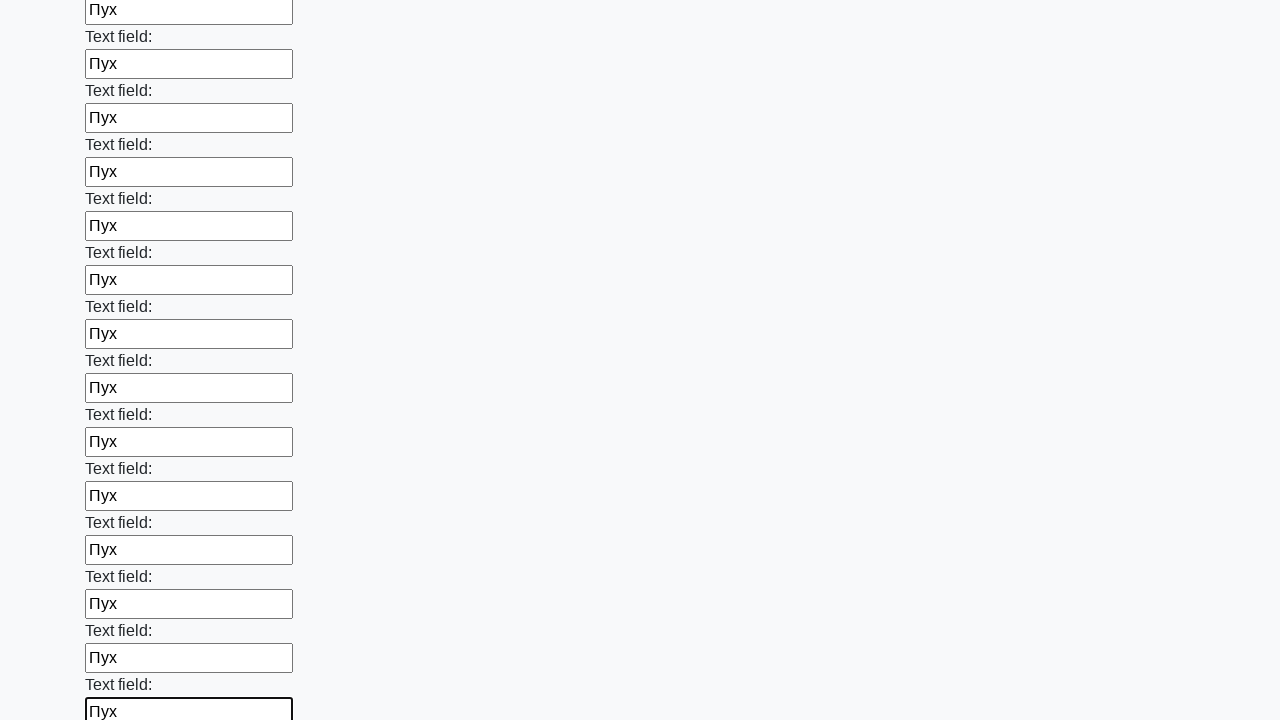

Filled input field with 'Пух' on input >> nth=62
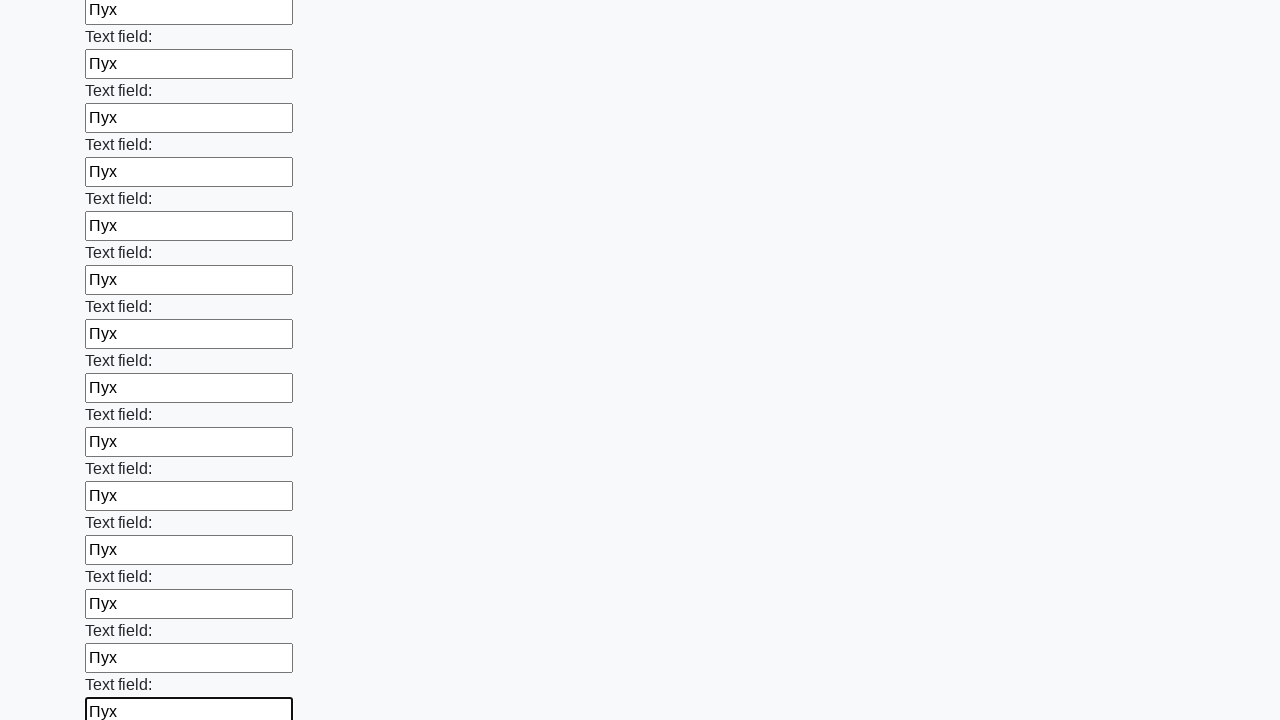

Filled input field with 'Пух' on input >> nth=63
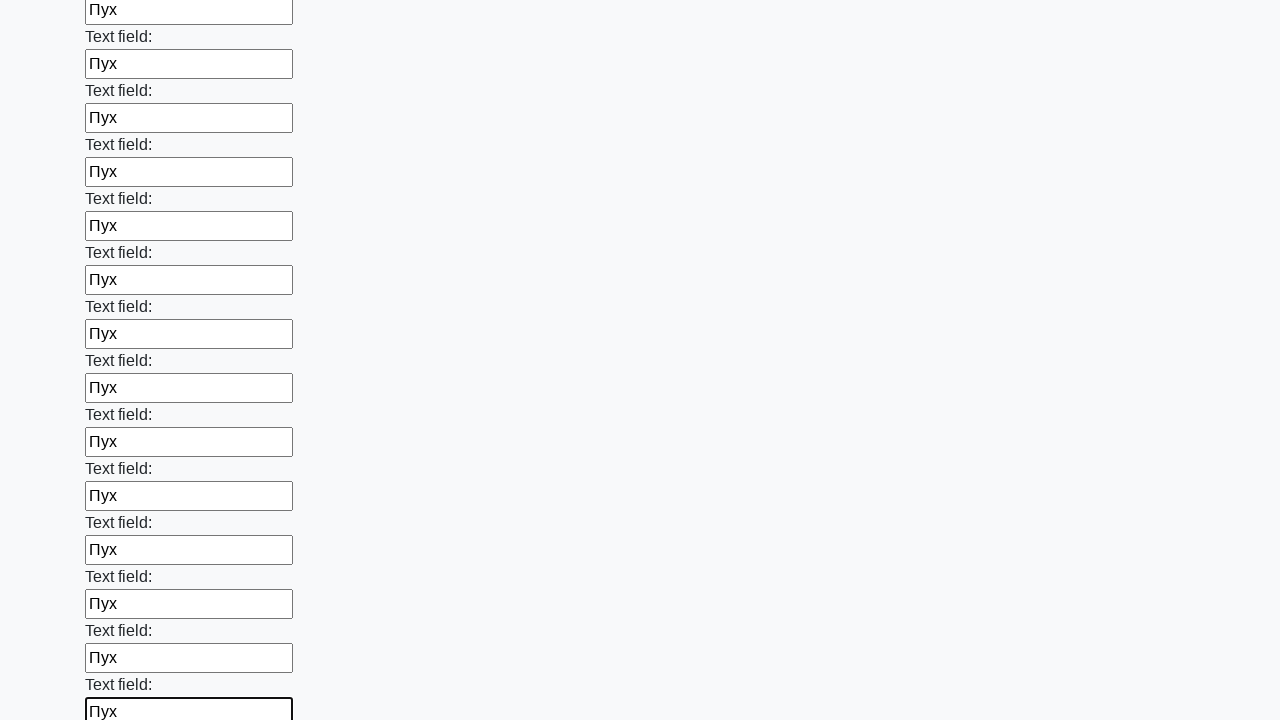

Filled input field with 'Пух' on input >> nth=64
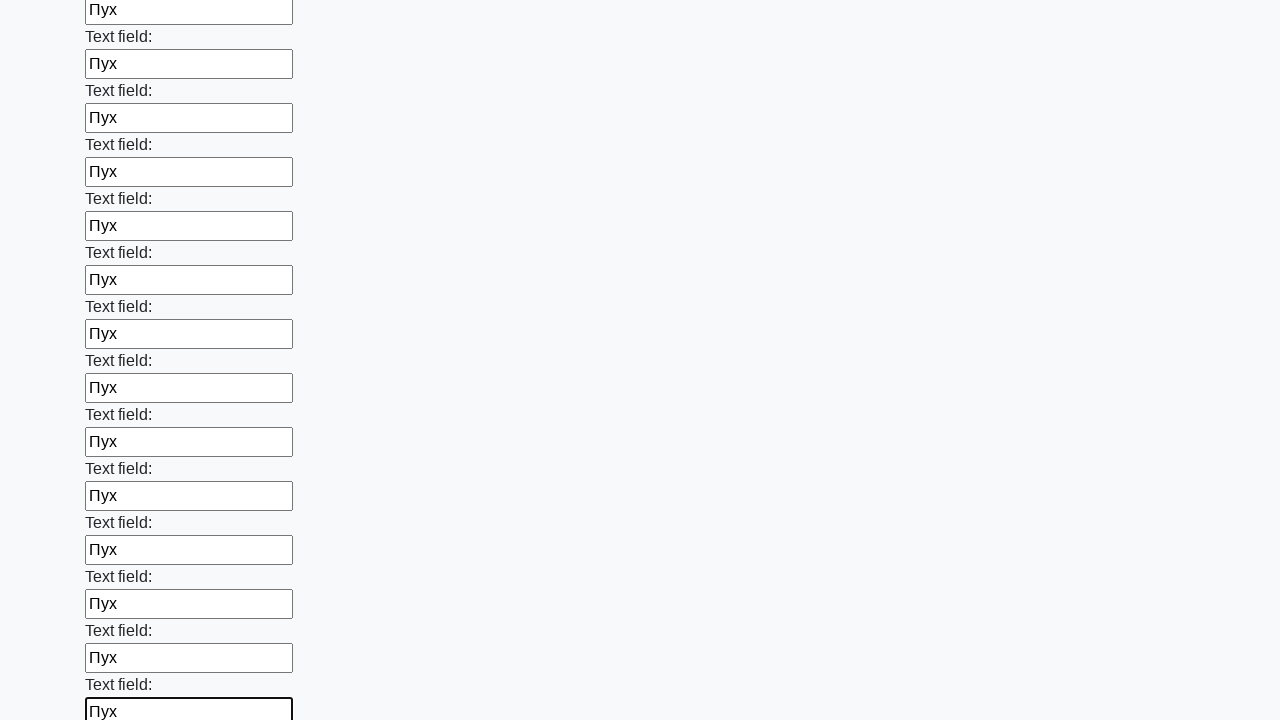

Filled input field with 'Пух' on input >> nth=65
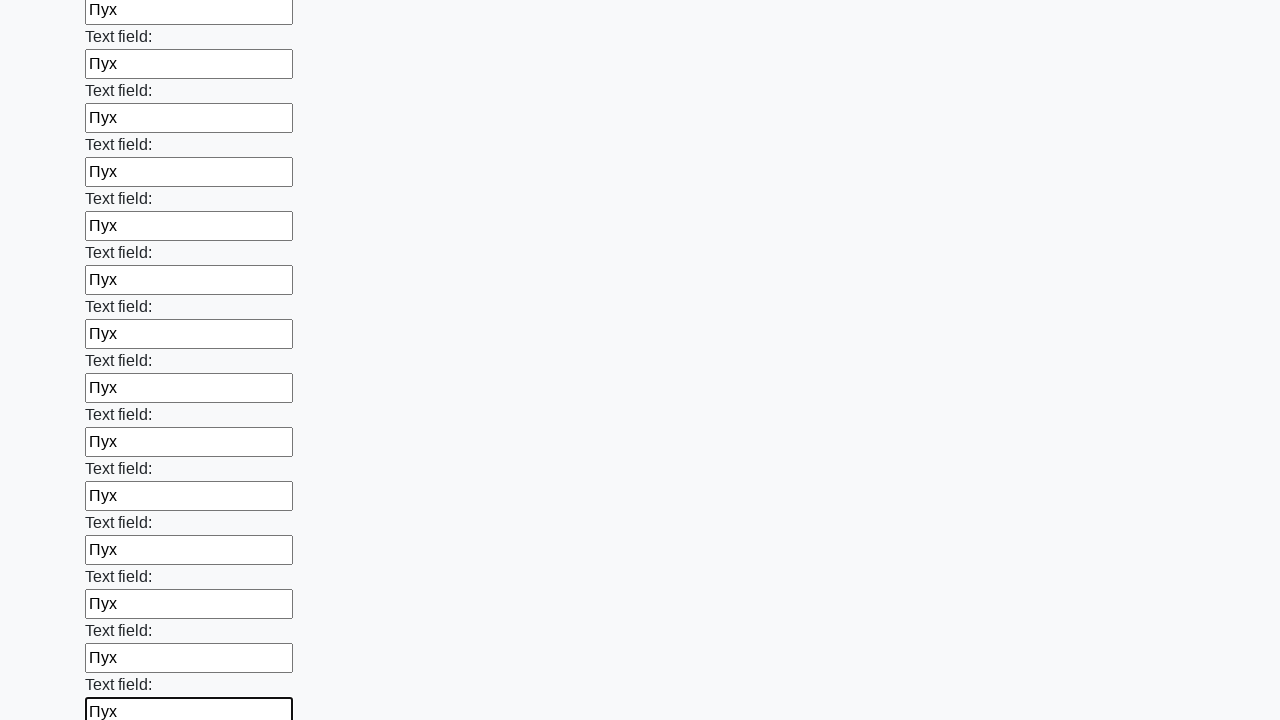

Filled input field with 'Пух' on input >> nth=66
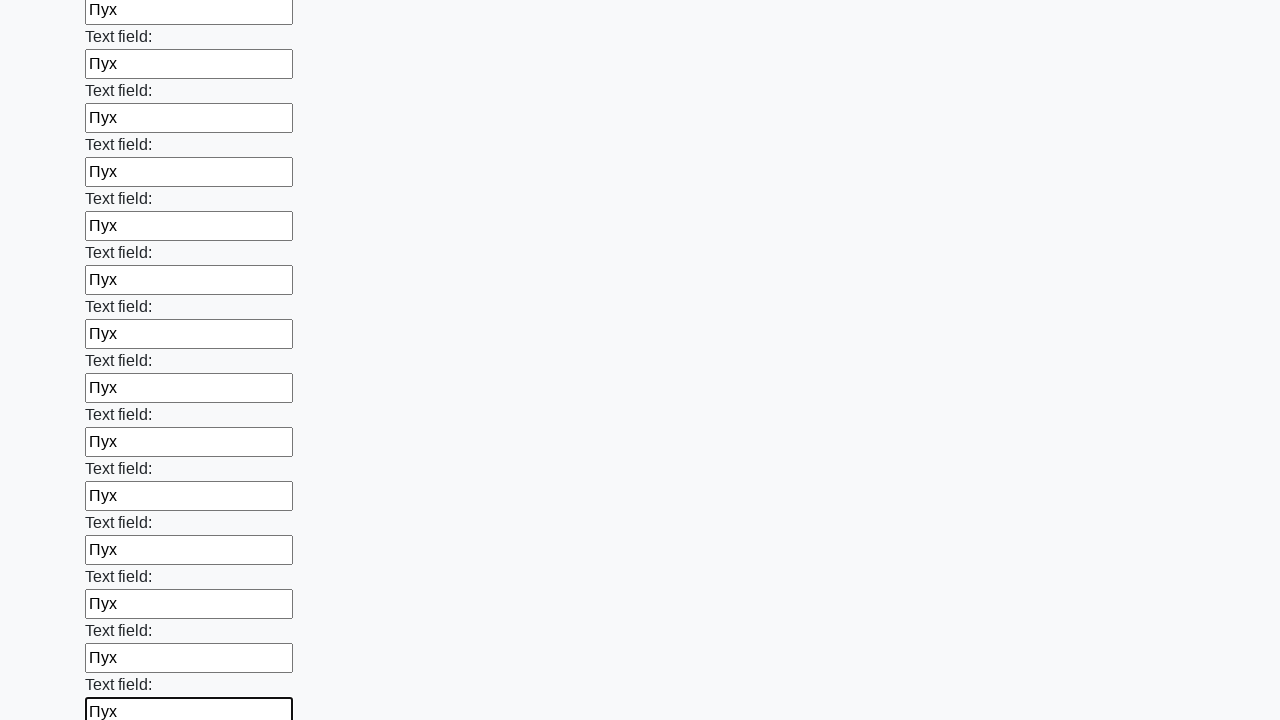

Filled input field with 'Пух' on input >> nth=67
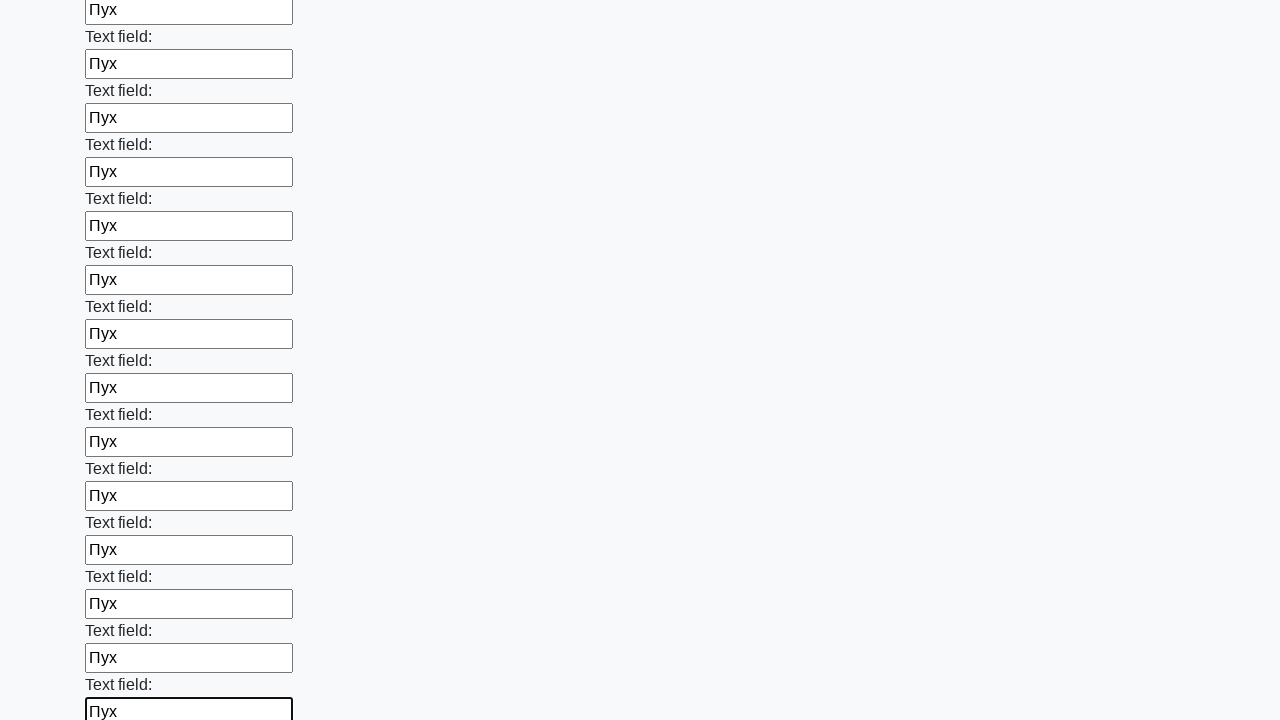

Filled input field with 'Пух' on input >> nth=68
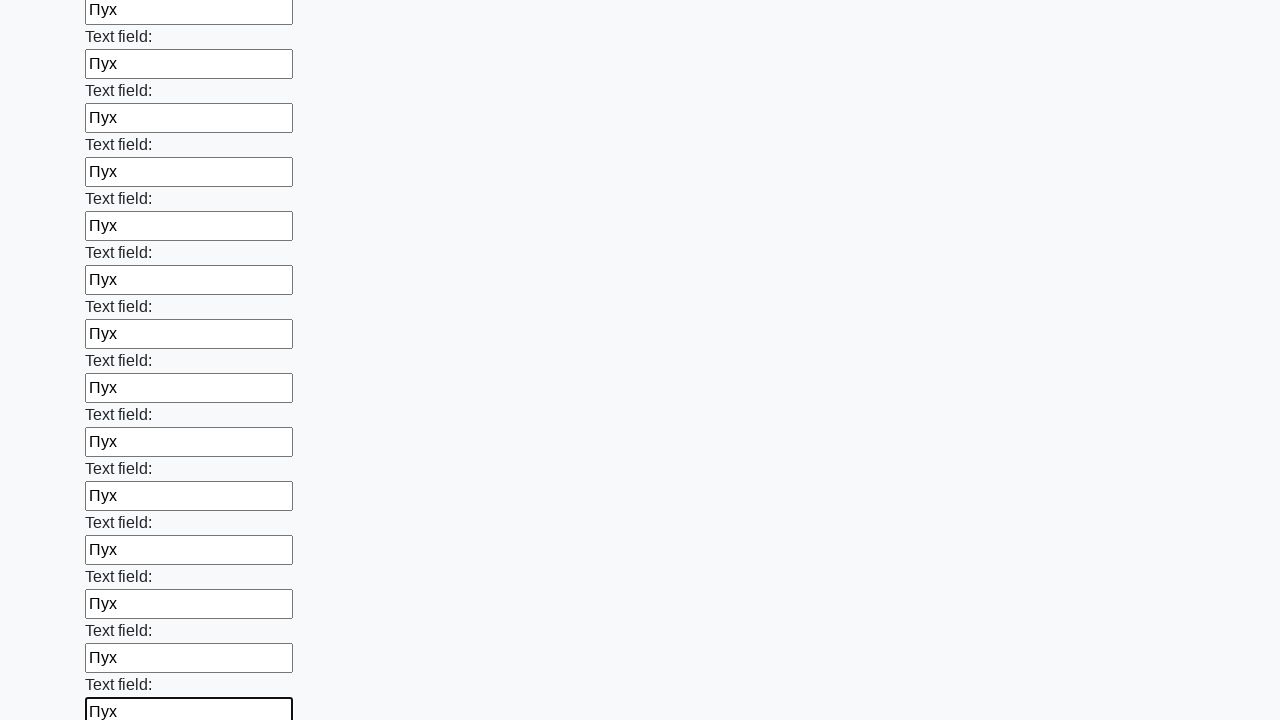

Filled input field with 'Пух' on input >> nth=69
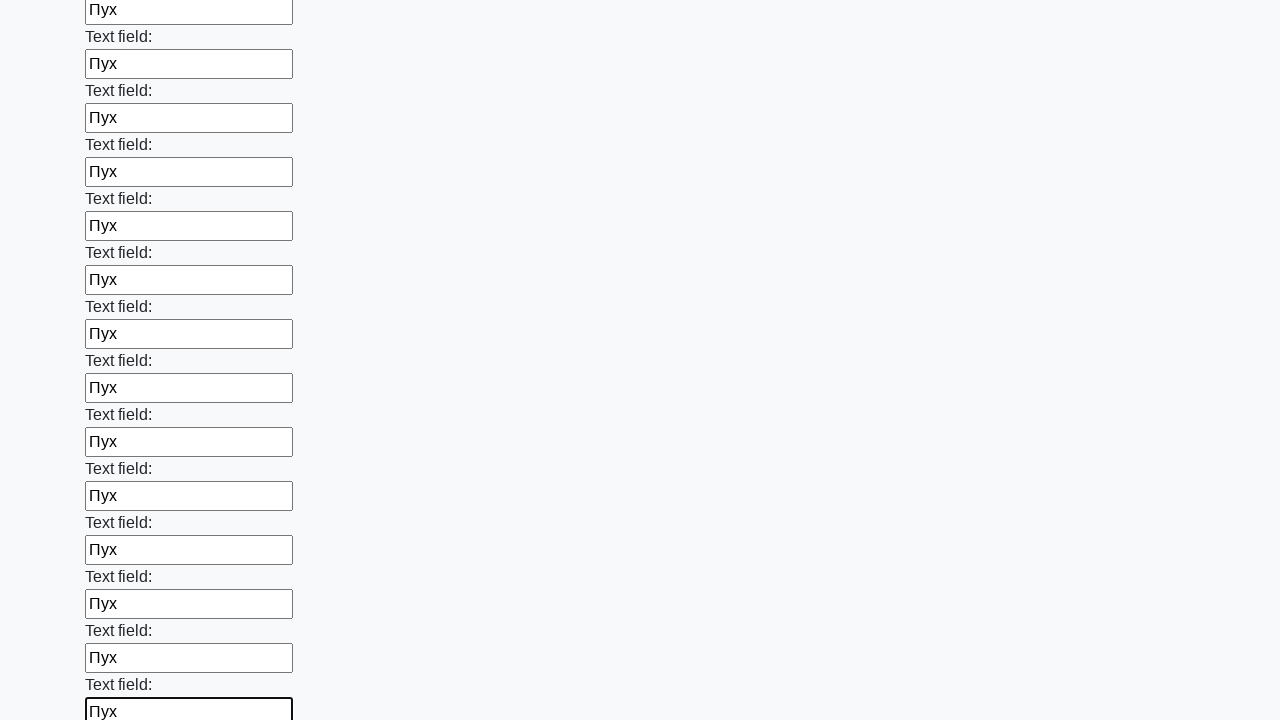

Filled input field with 'Пух' on input >> nth=70
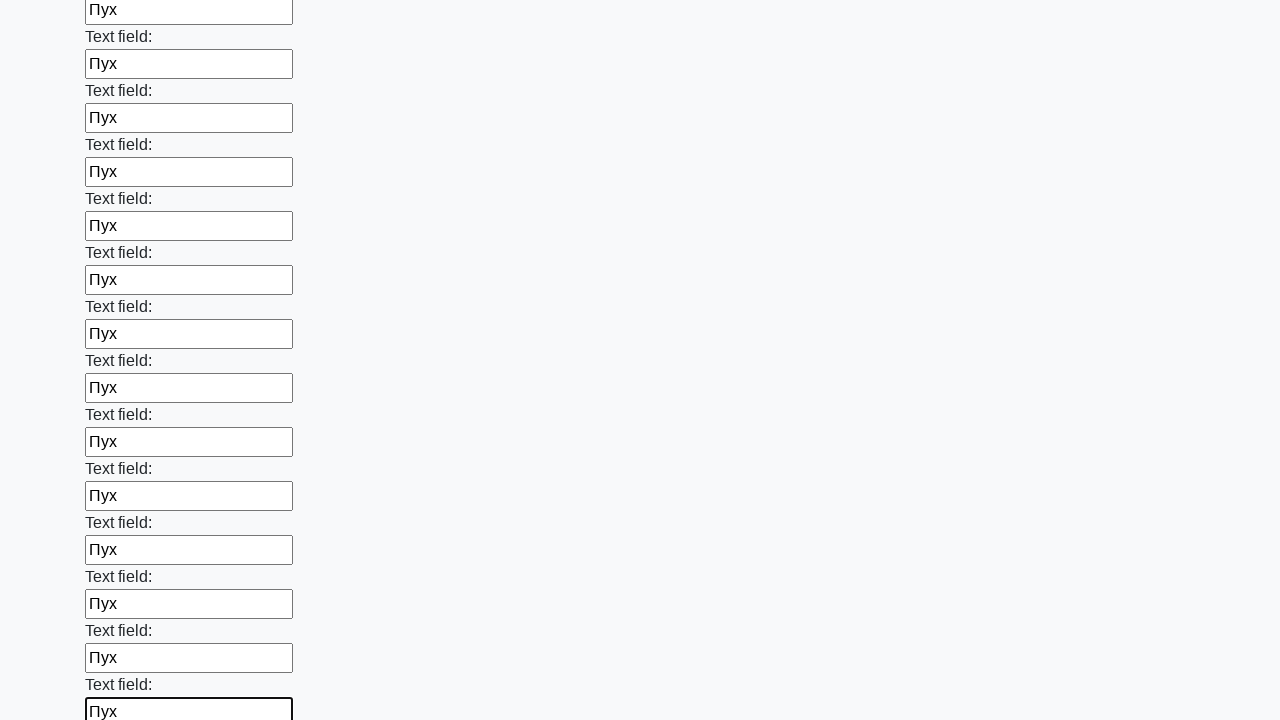

Filled input field with 'Пух' on input >> nth=71
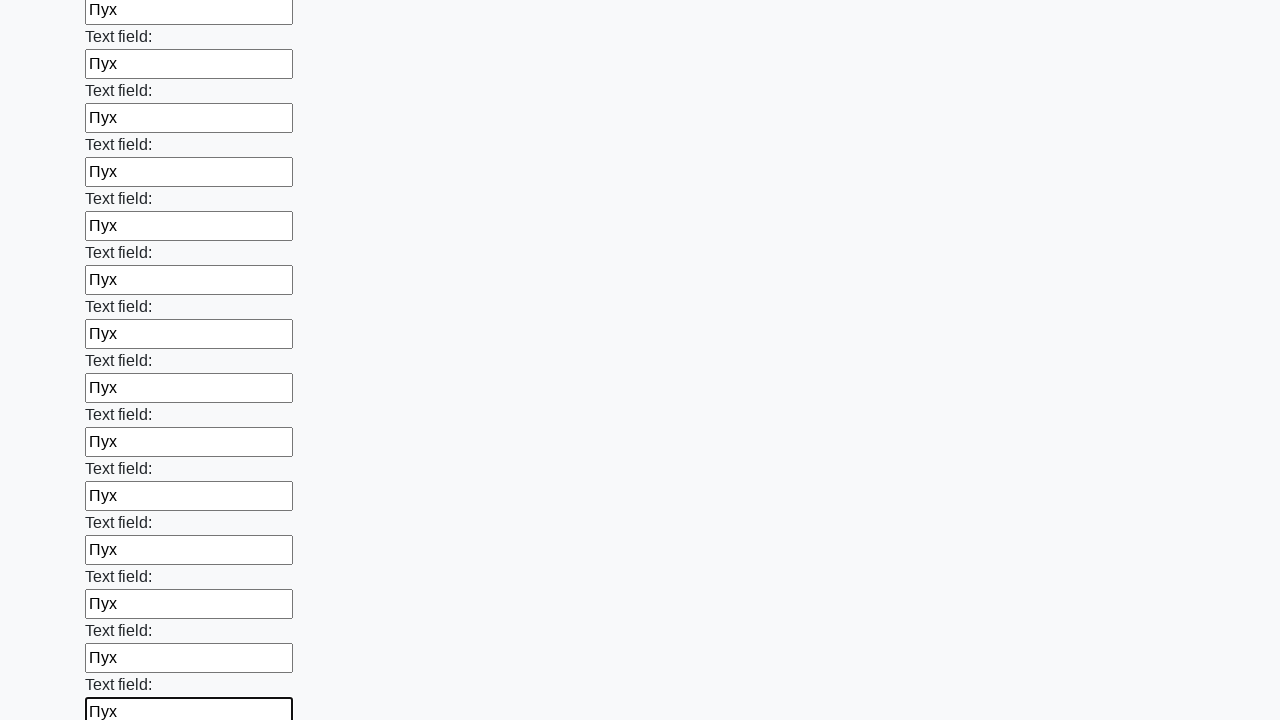

Filled input field with 'Пух' on input >> nth=72
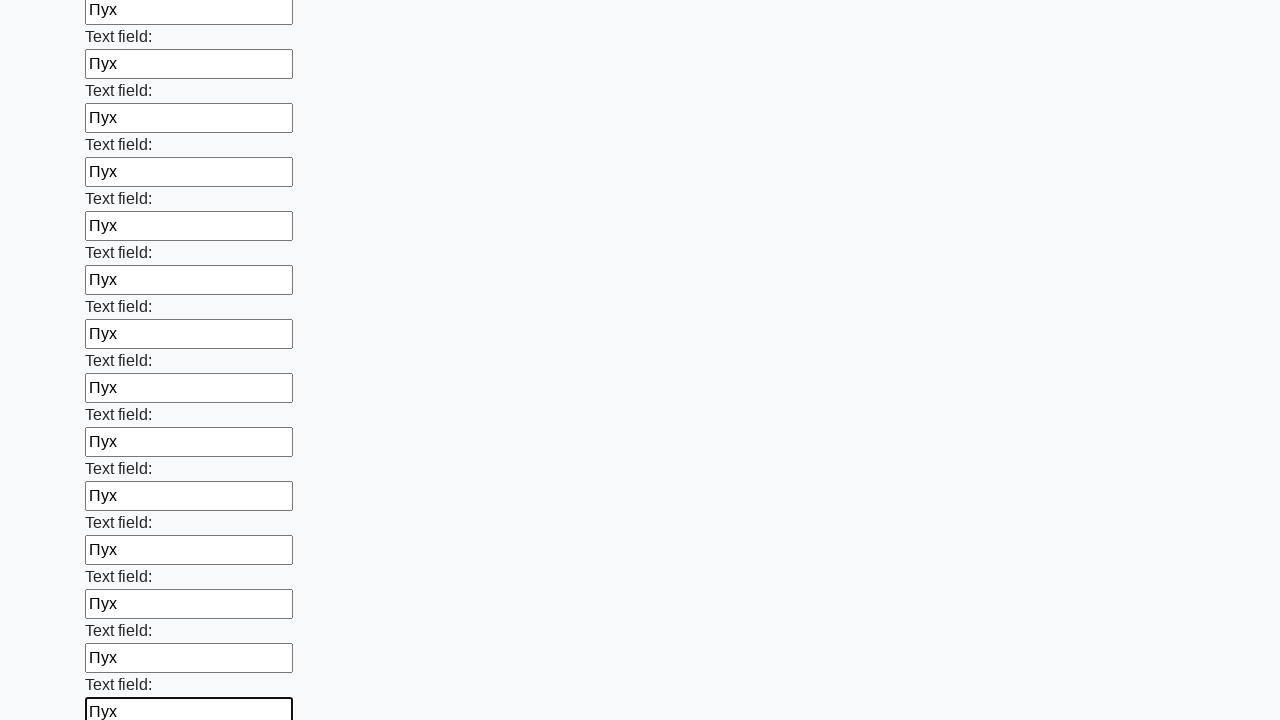

Filled input field with 'Пух' on input >> nth=73
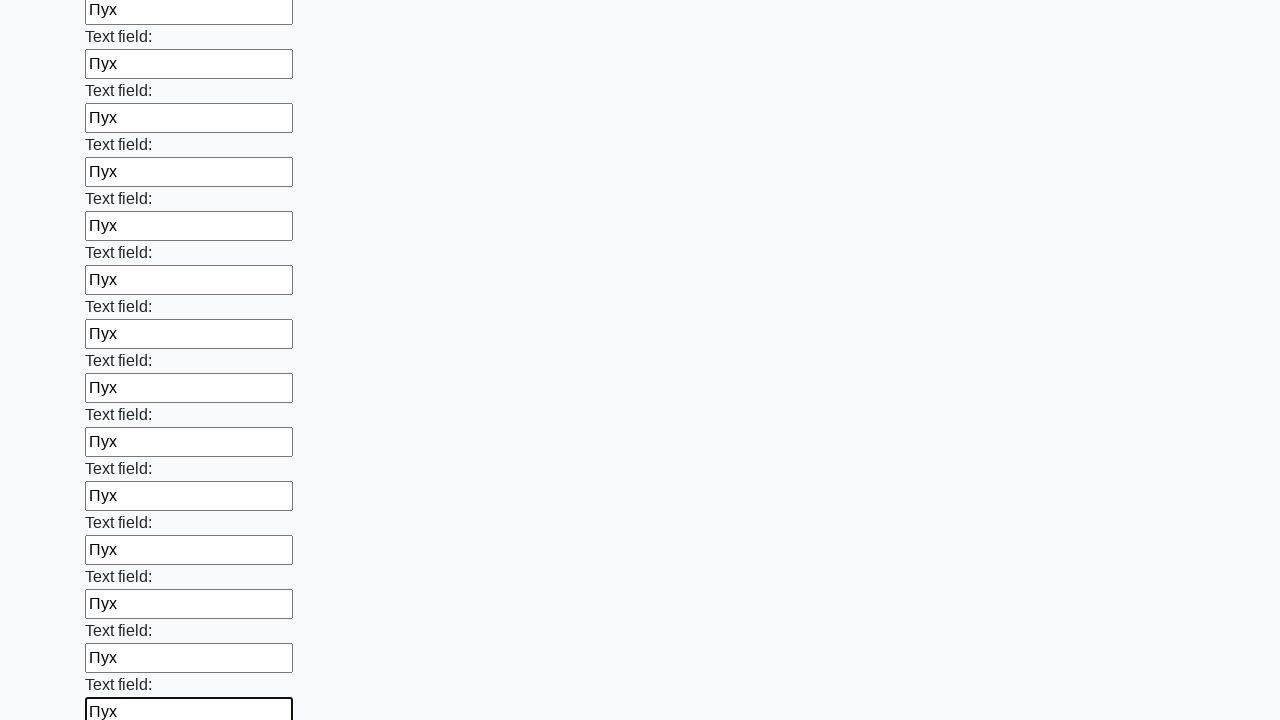

Filled input field with 'Пух' on input >> nth=74
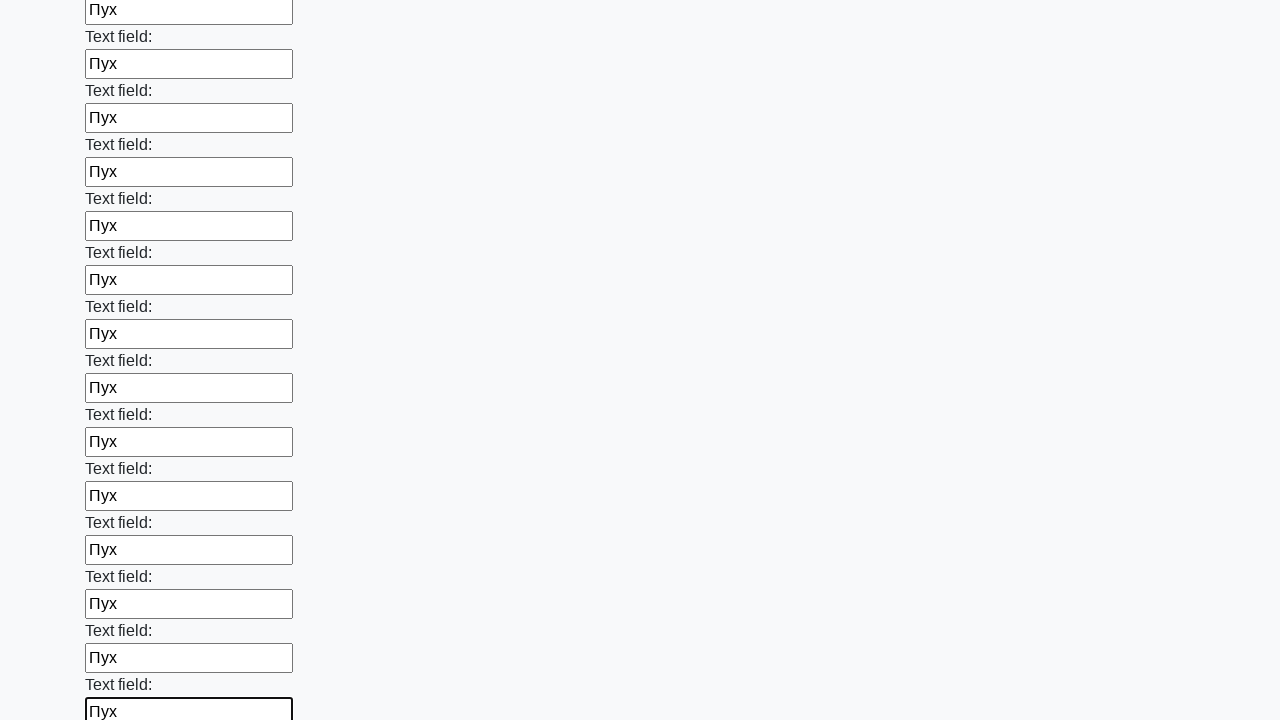

Filled input field with 'Пух' on input >> nth=75
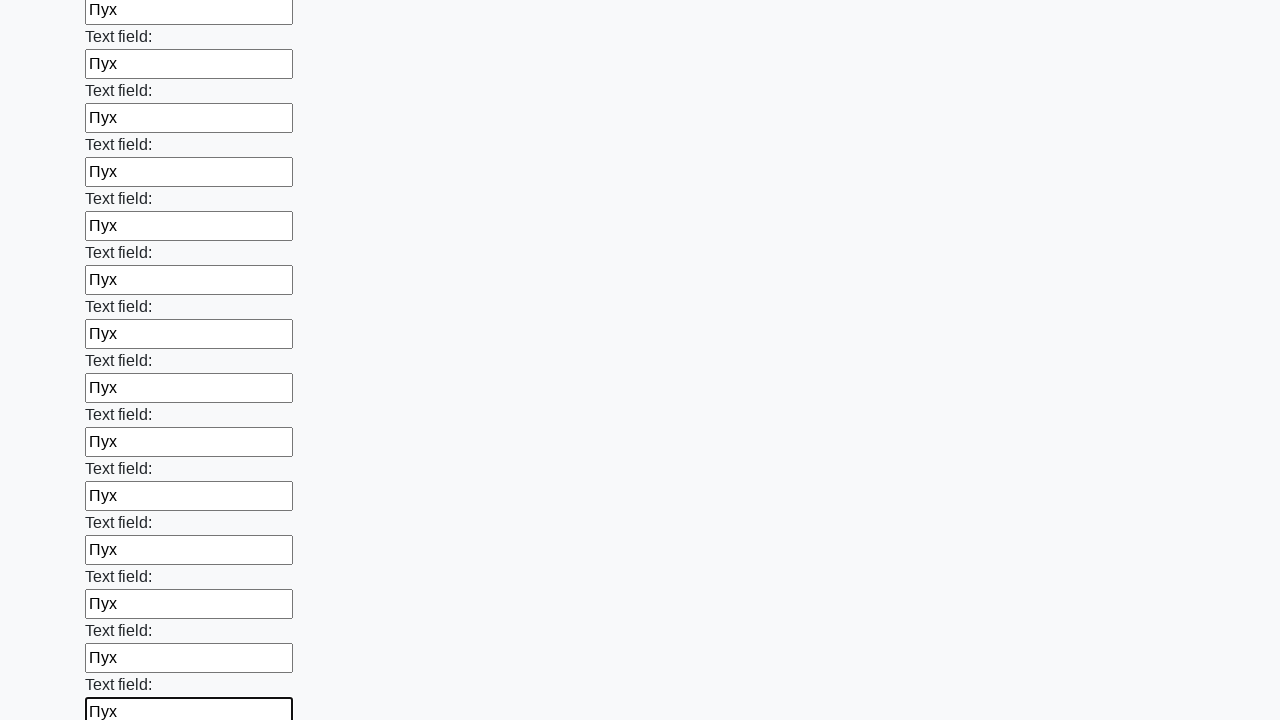

Filled input field with 'Пух' on input >> nth=76
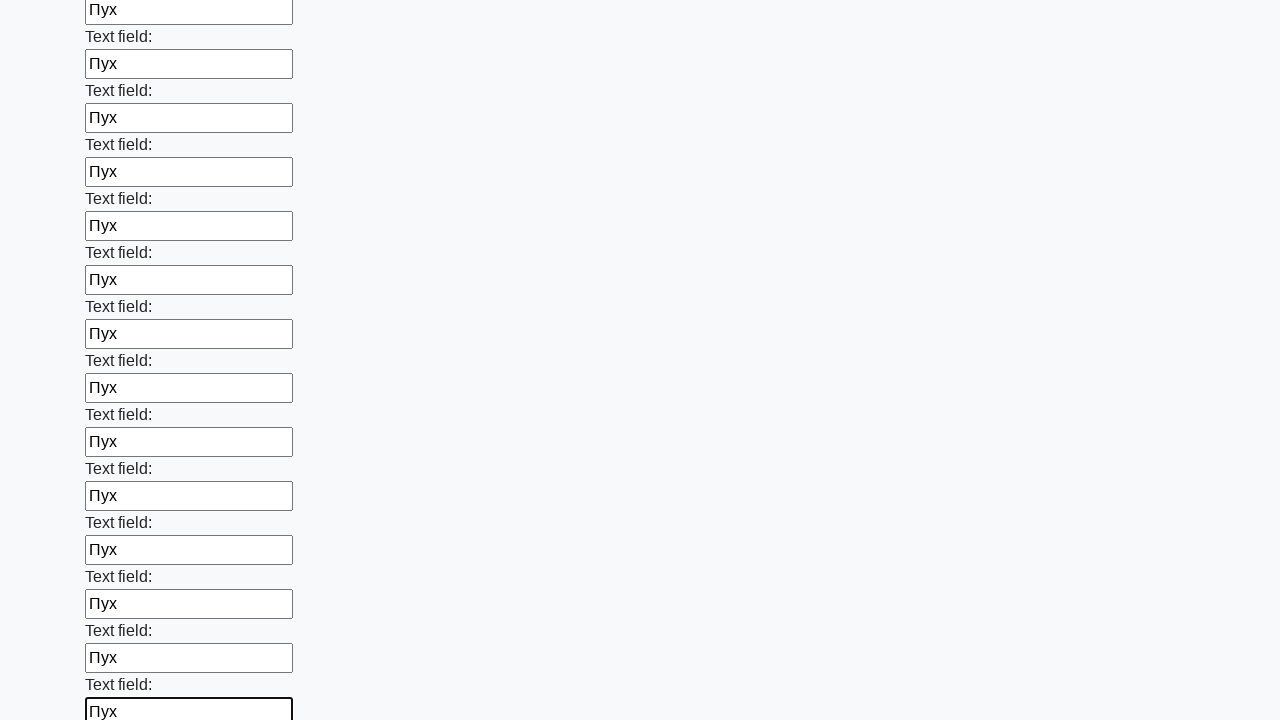

Filled input field with 'Пух' on input >> nth=77
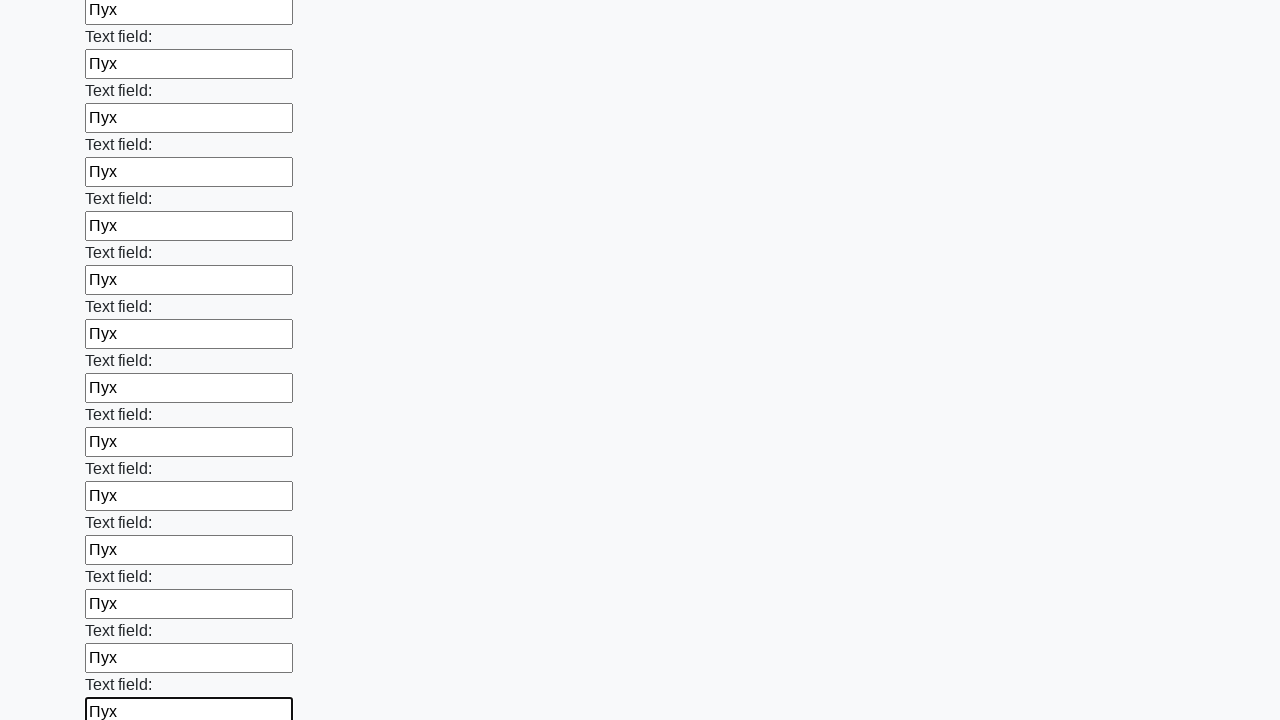

Filled input field with 'Пух' on input >> nth=78
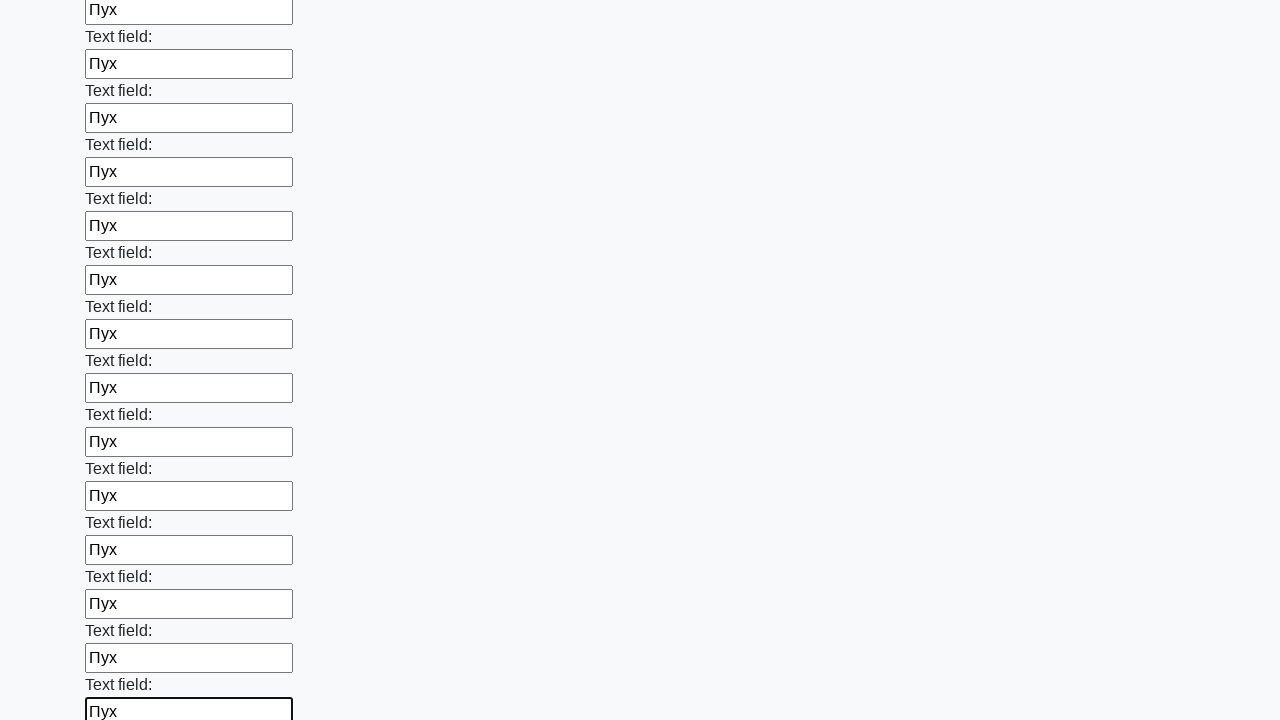

Filled input field with 'Пух' on input >> nth=79
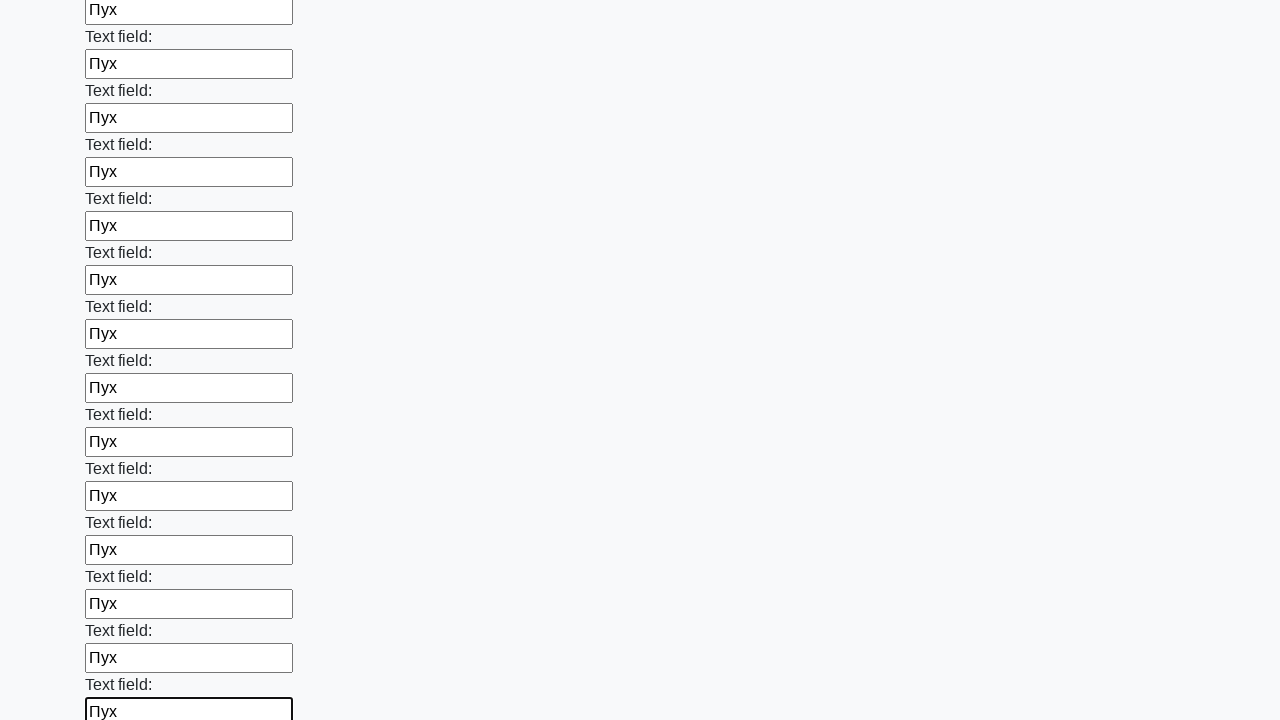

Filled input field with 'Пух' on input >> nth=80
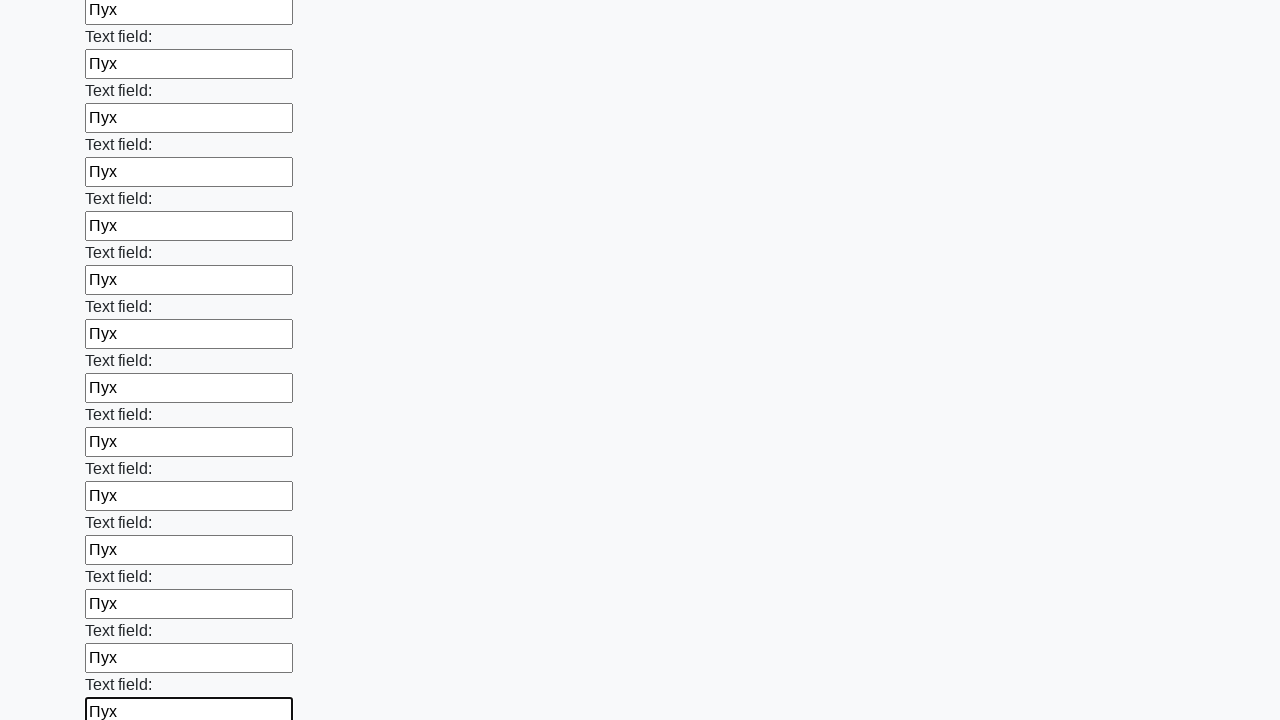

Filled input field with 'Пух' on input >> nth=81
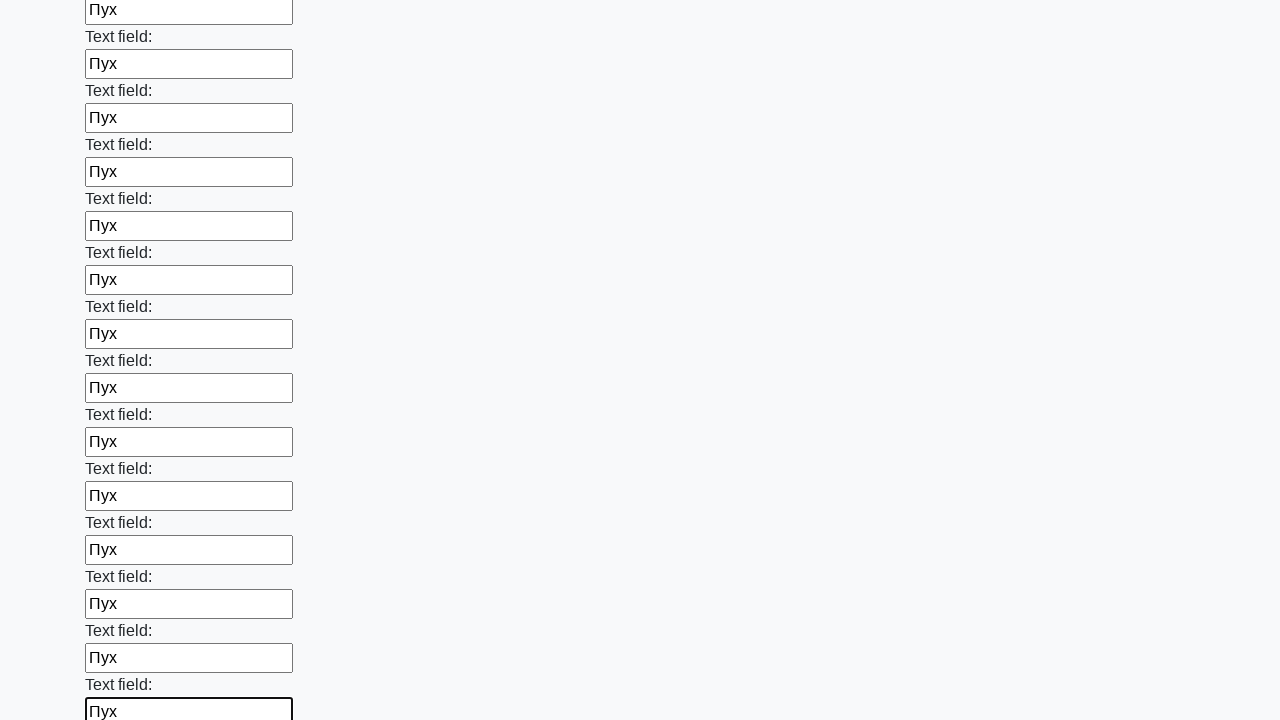

Filled input field with 'Пух' on input >> nth=82
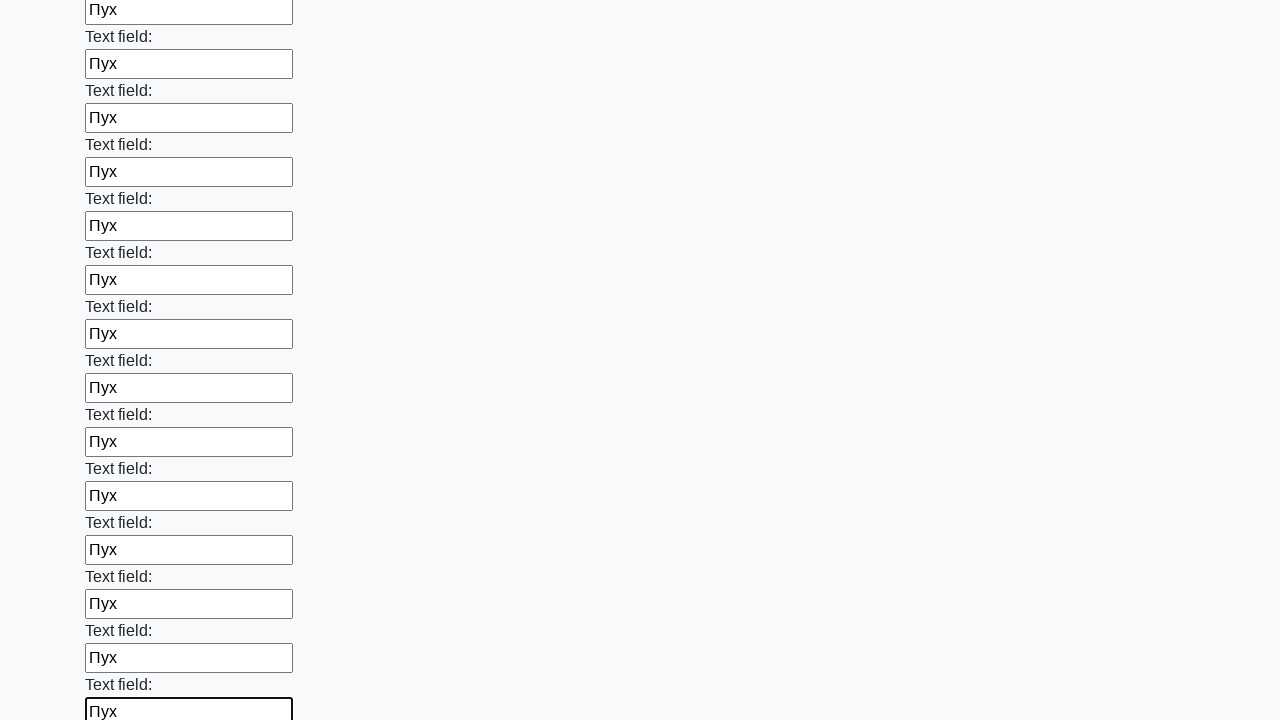

Filled input field with 'Пух' on input >> nth=83
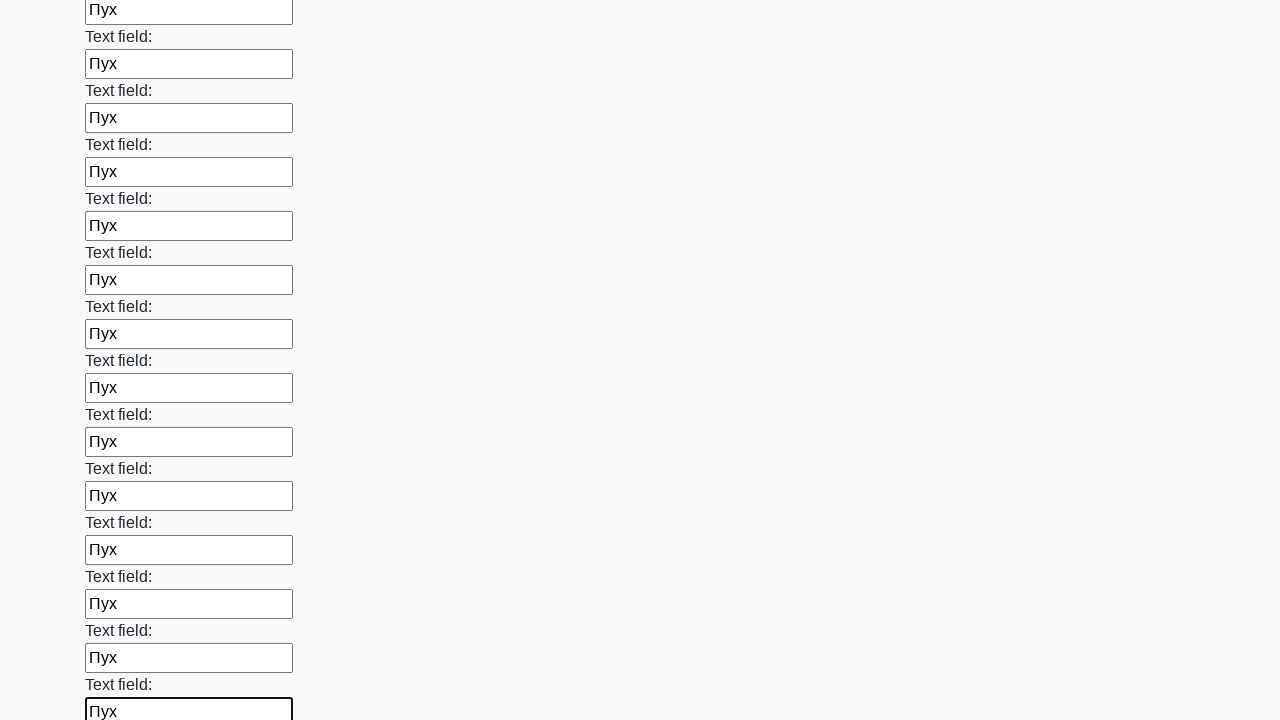

Filled input field with 'Пух' on input >> nth=84
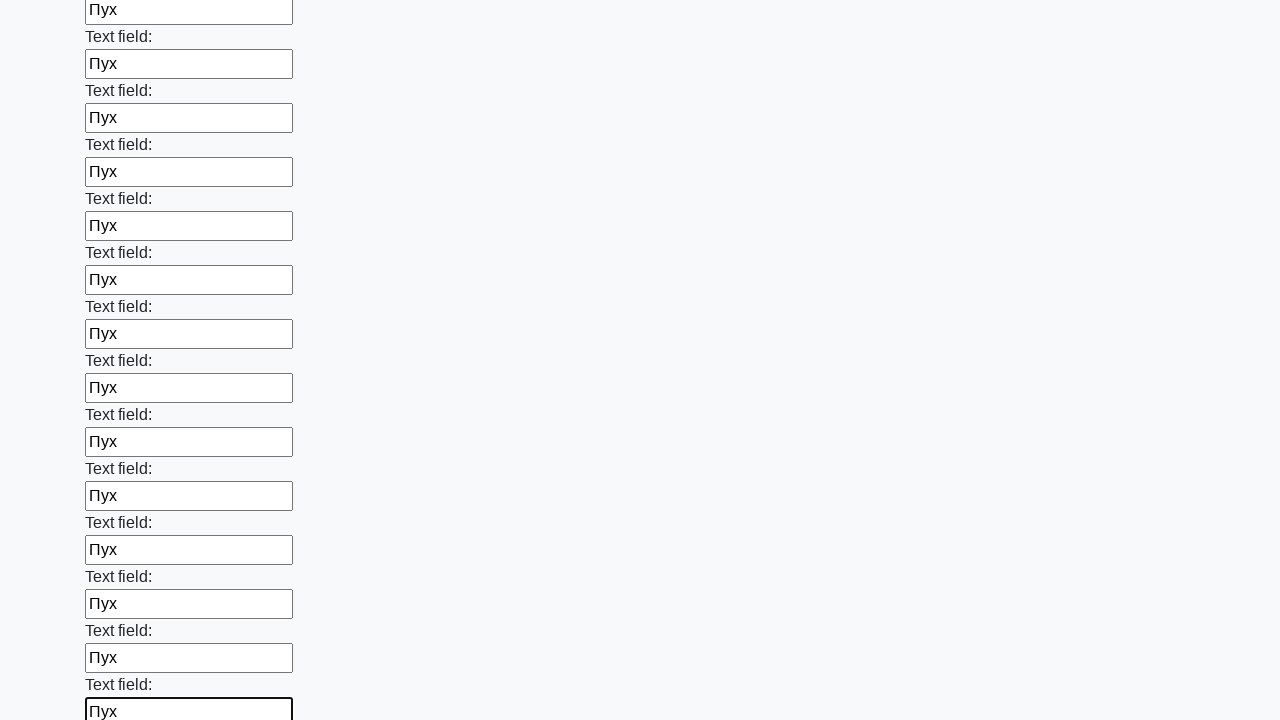

Filled input field with 'Пух' on input >> nth=85
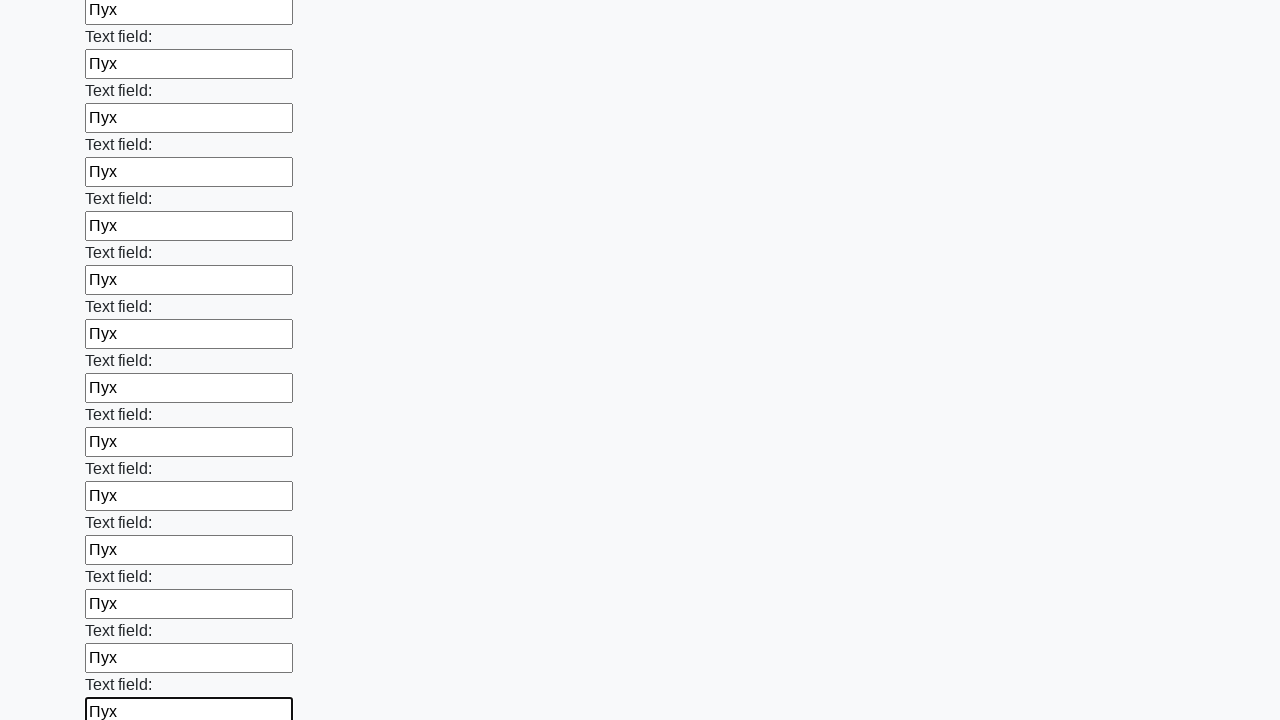

Filled input field with 'Пух' on input >> nth=86
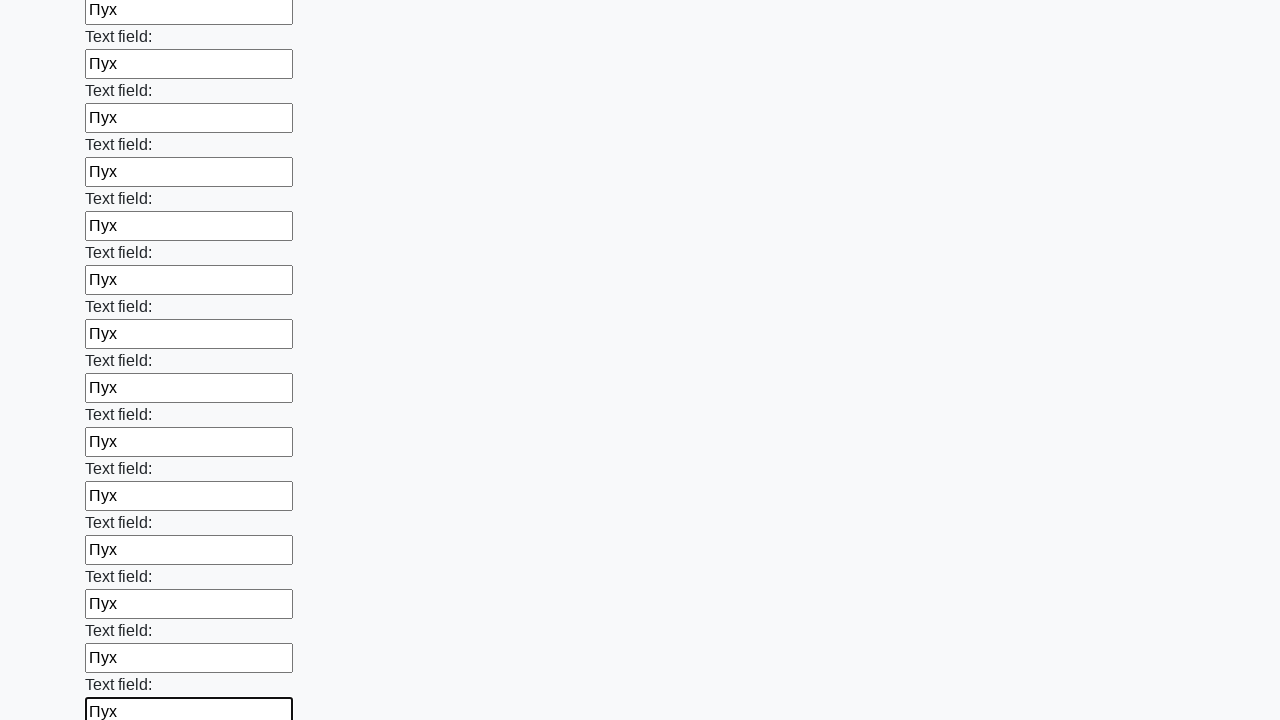

Filled input field with 'Пух' on input >> nth=87
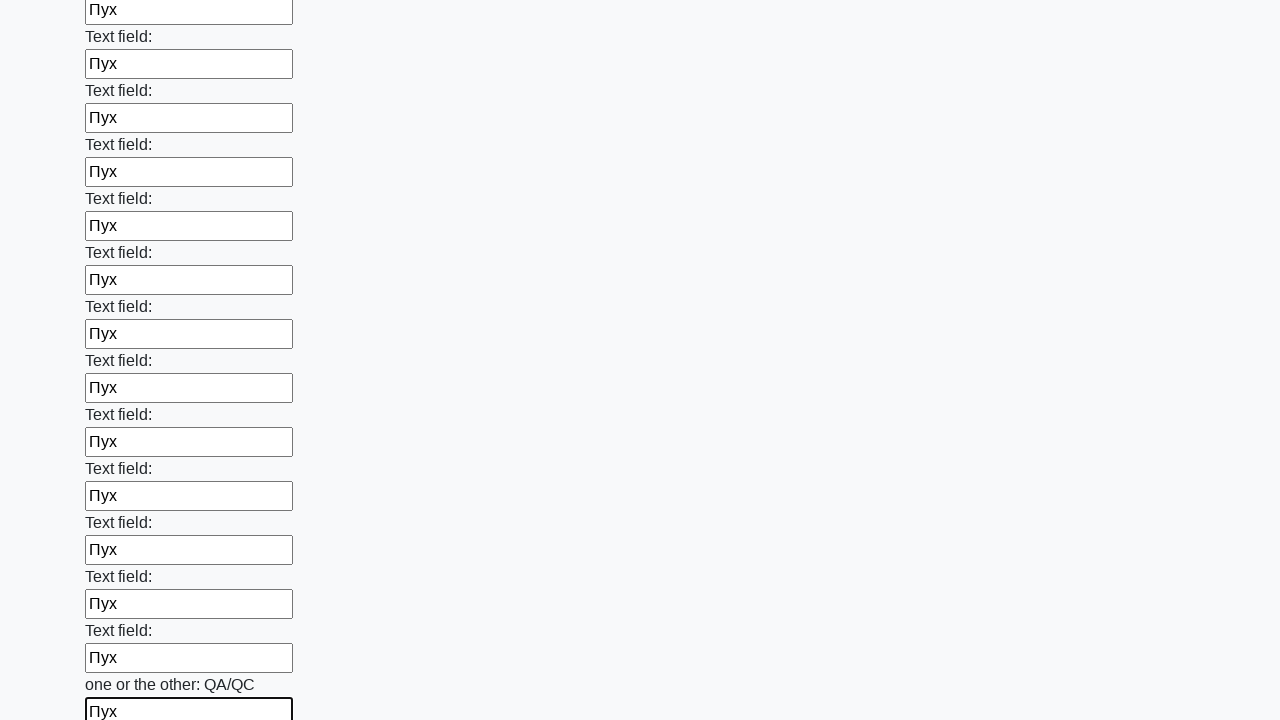

Filled input field with 'Пух' on input >> nth=88
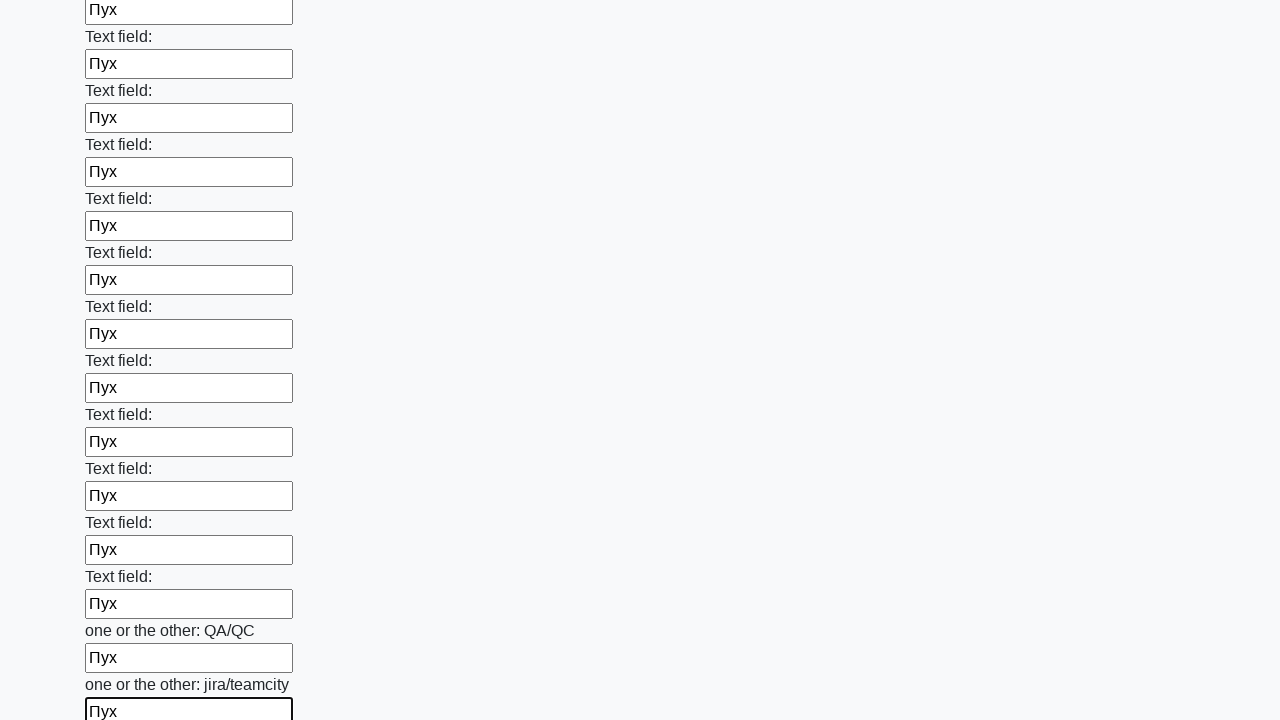

Filled input field with 'Пух' on input >> nth=89
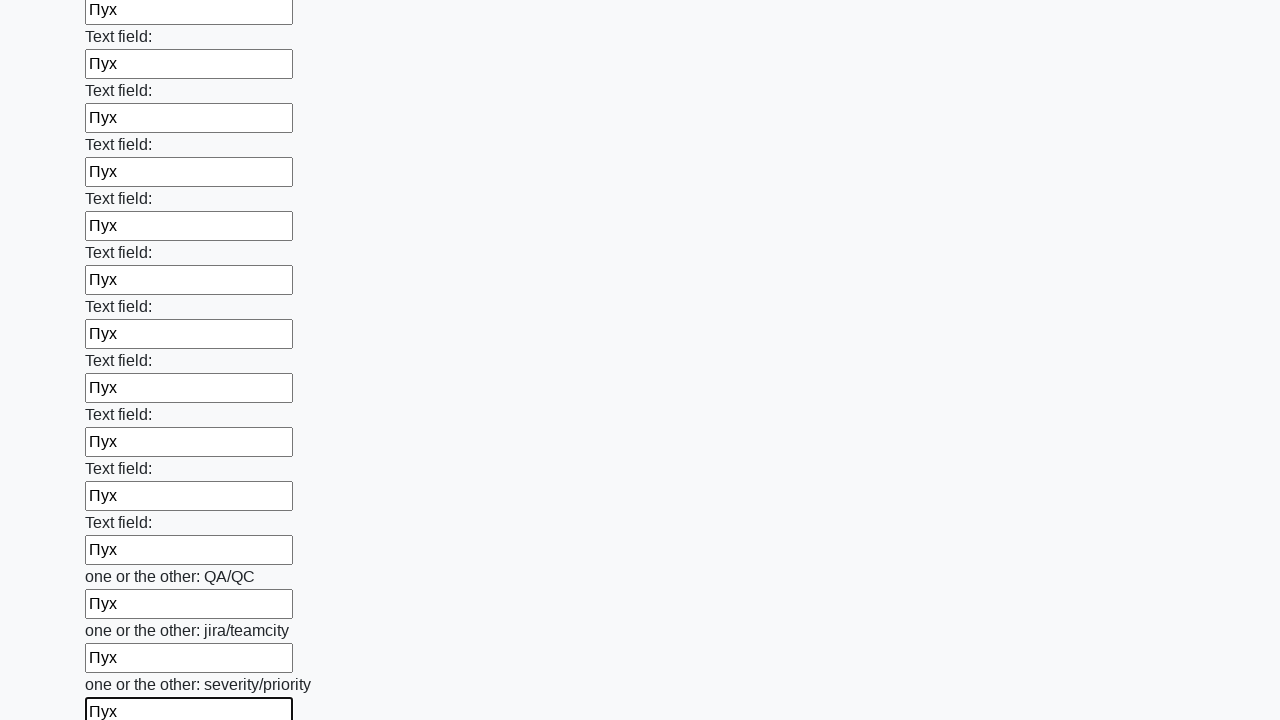

Filled input field with 'Пух' on input >> nth=90
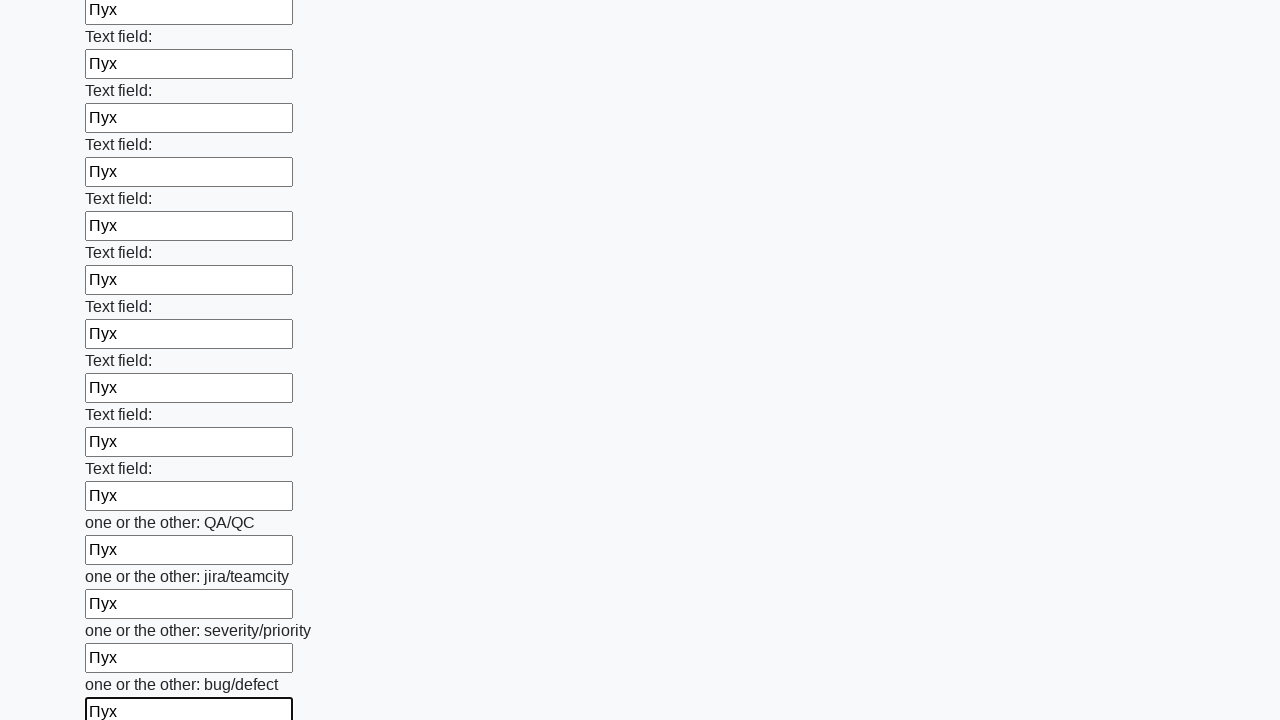

Filled input field with 'Пух' on input >> nth=91
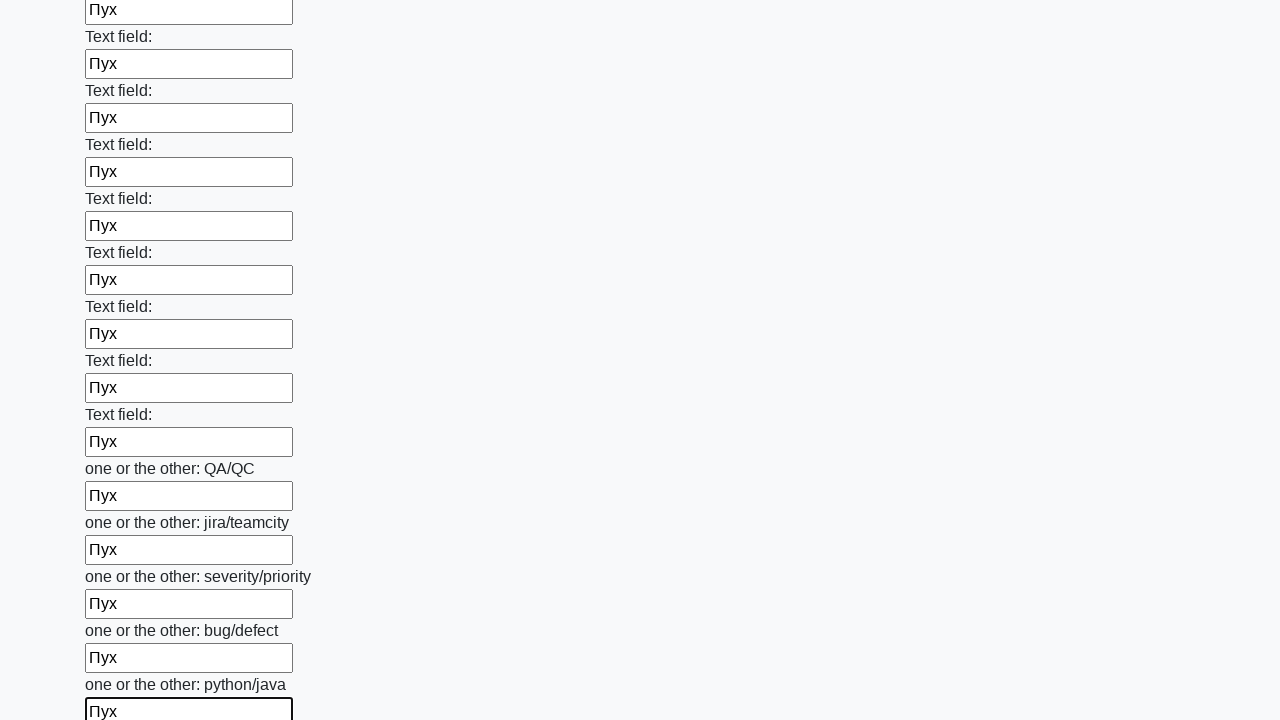

Filled input field with 'Пух' on input >> nth=92
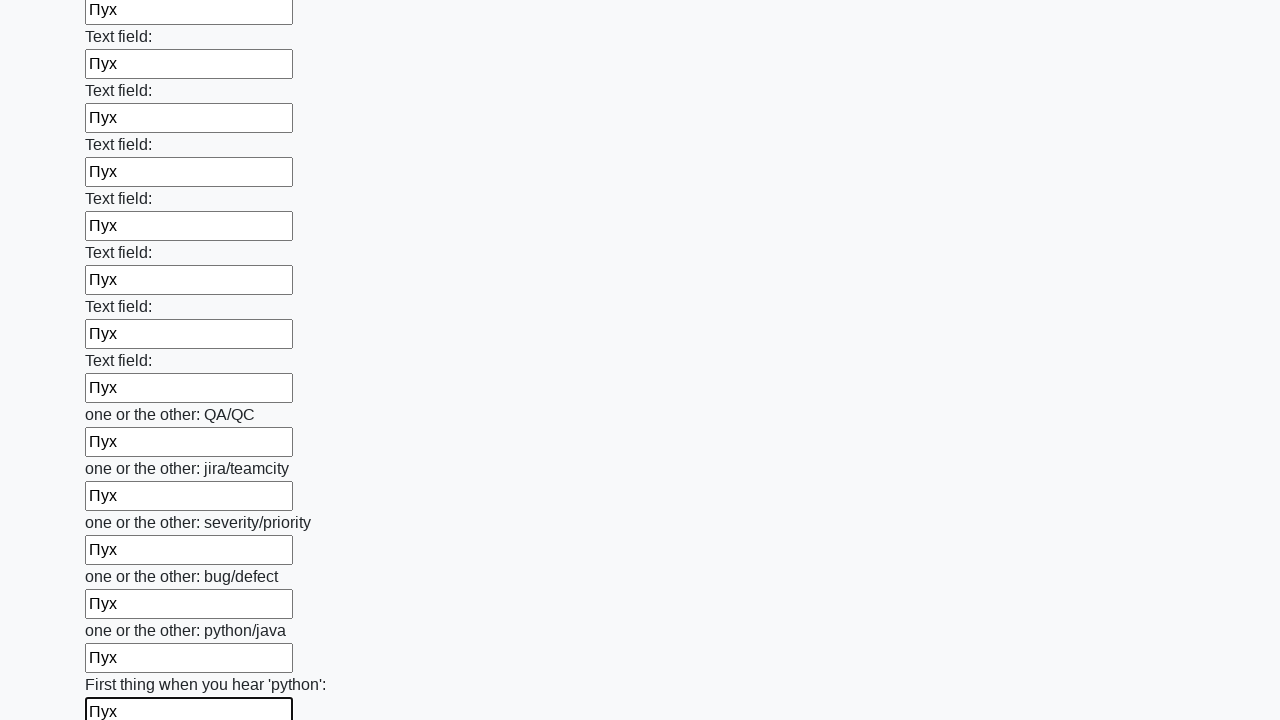

Filled input field with 'Пух' on input >> nth=93
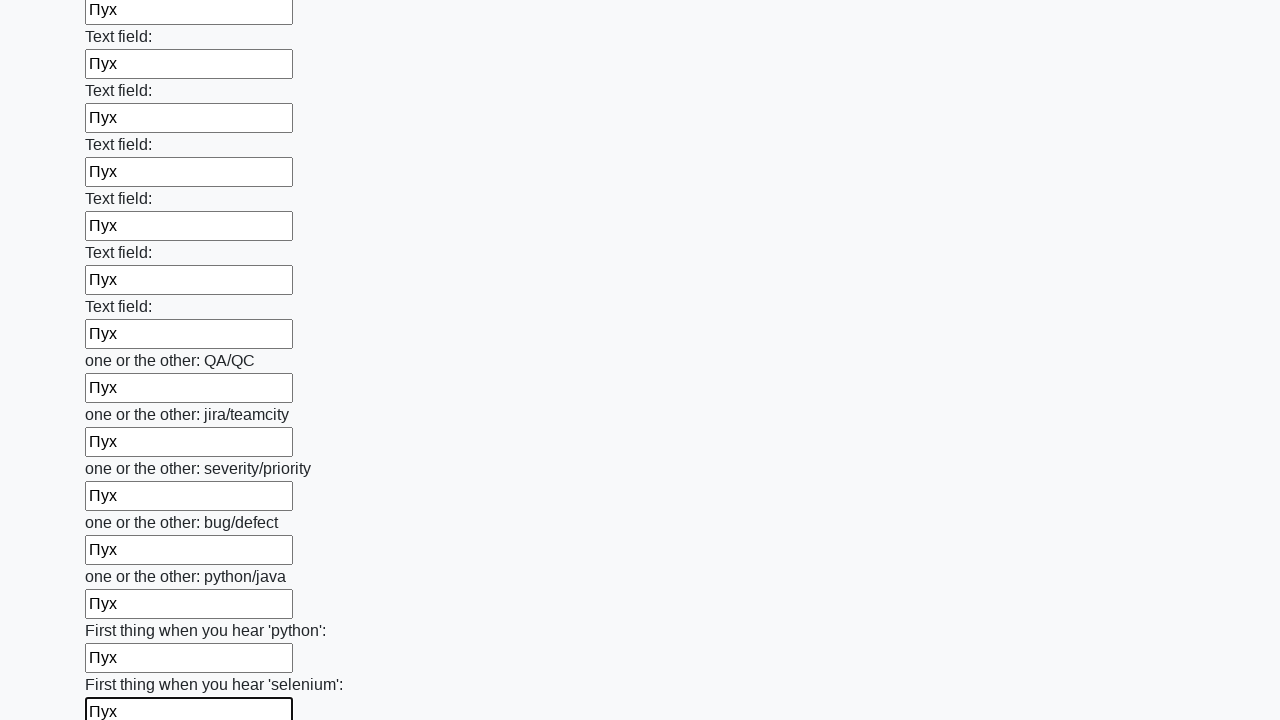

Filled input field with 'Пух' on input >> nth=94
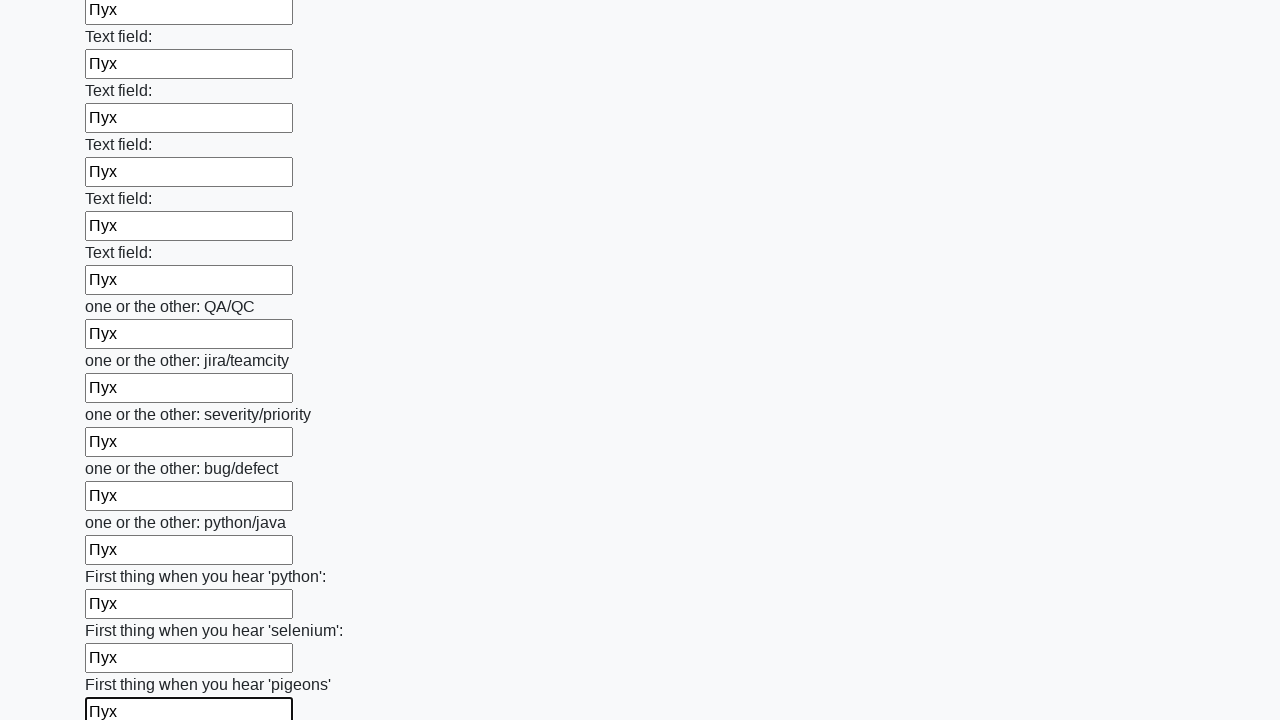

Filled input field with 'Пух' on input >> nth=95
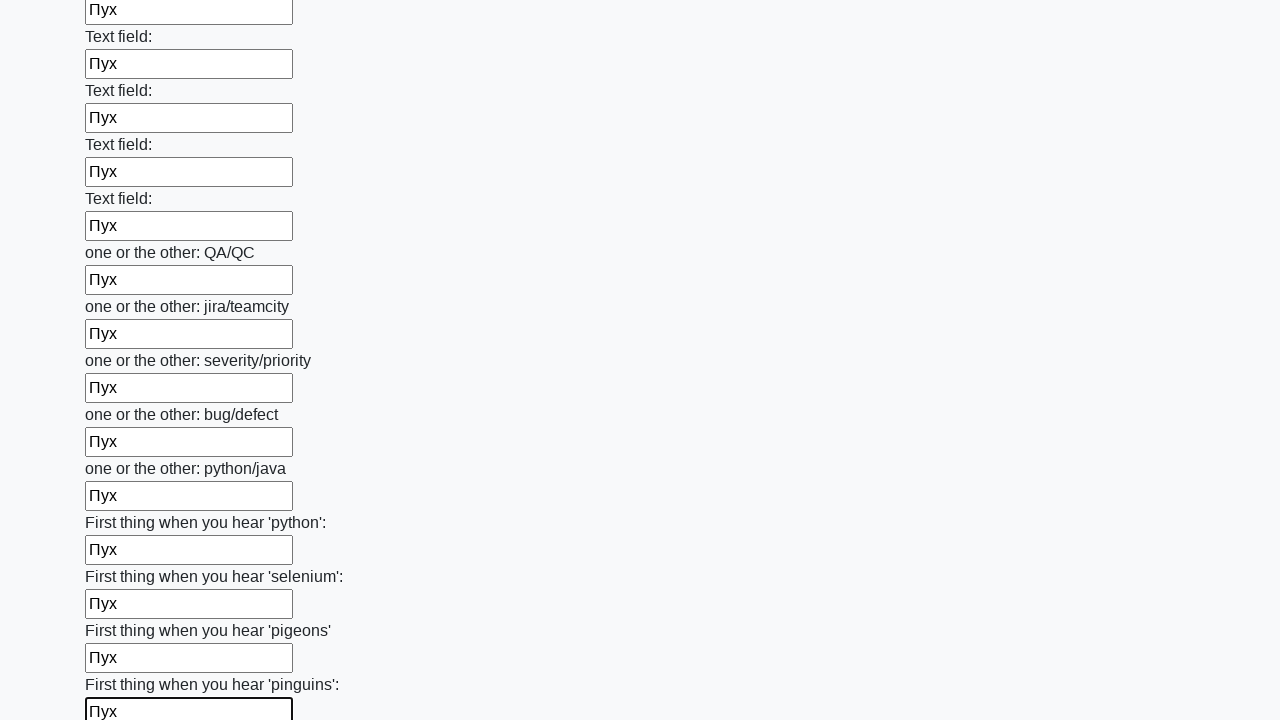

Filled input field with 'Пух' on input >> nth=96
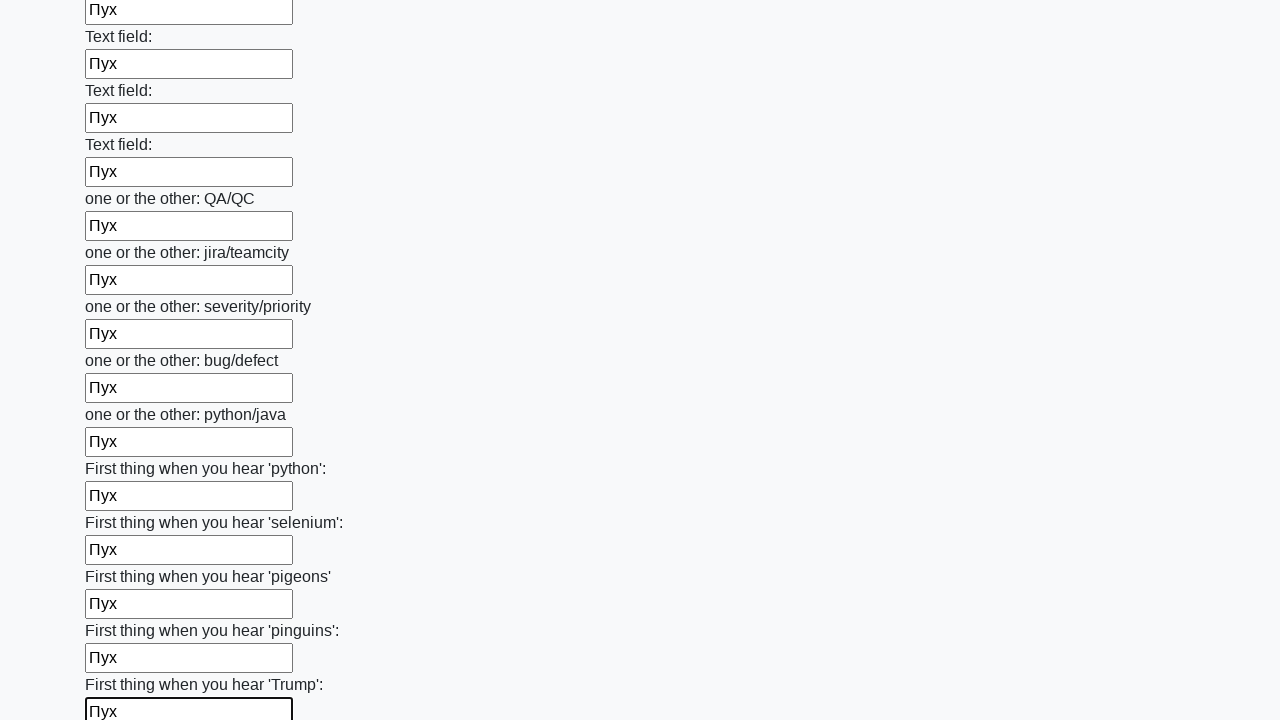

Filled input field with 'Пух' on input >> nth=97
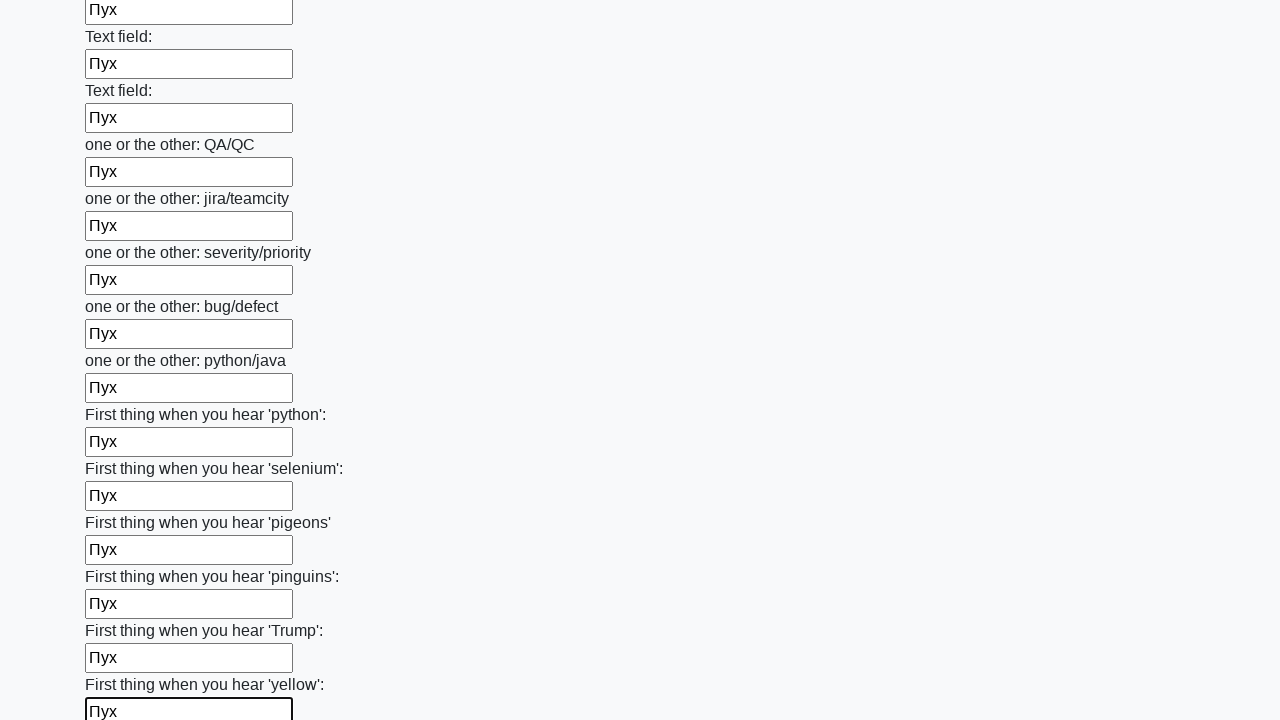

Filled input field with 'Пух' on input >> nth=98
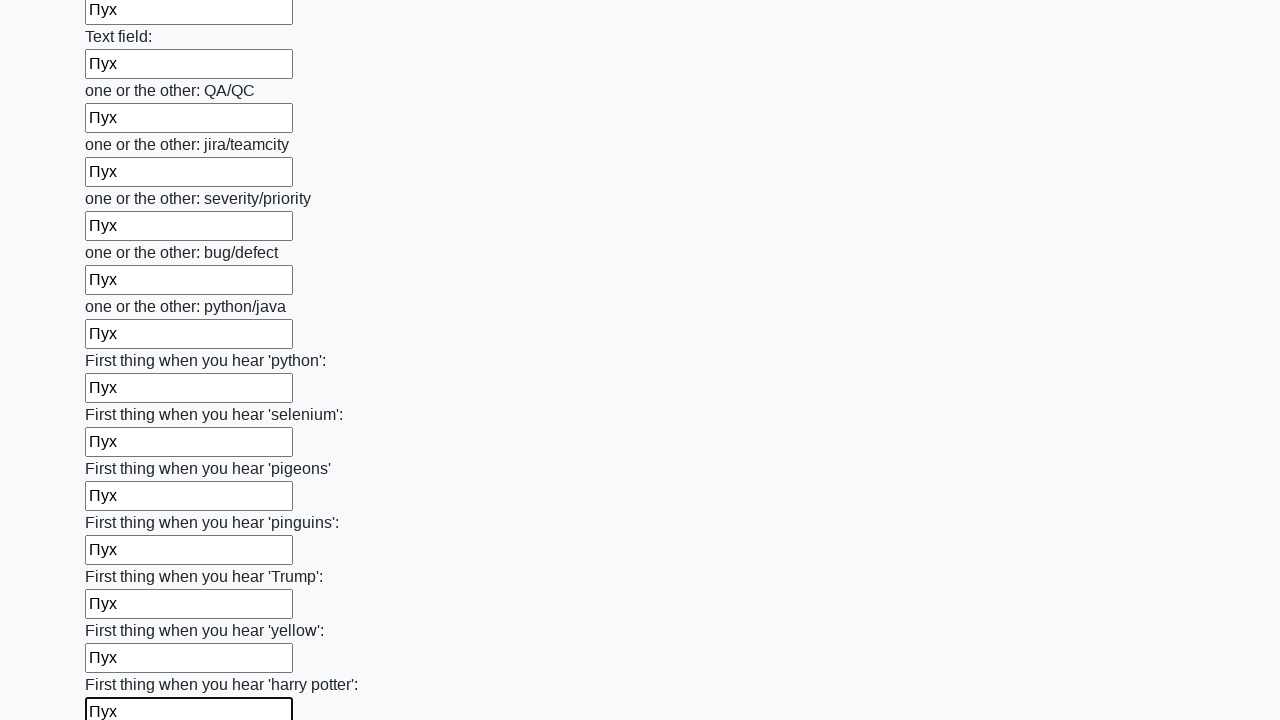

Filled input field with 'Пух' on input >> nth=99
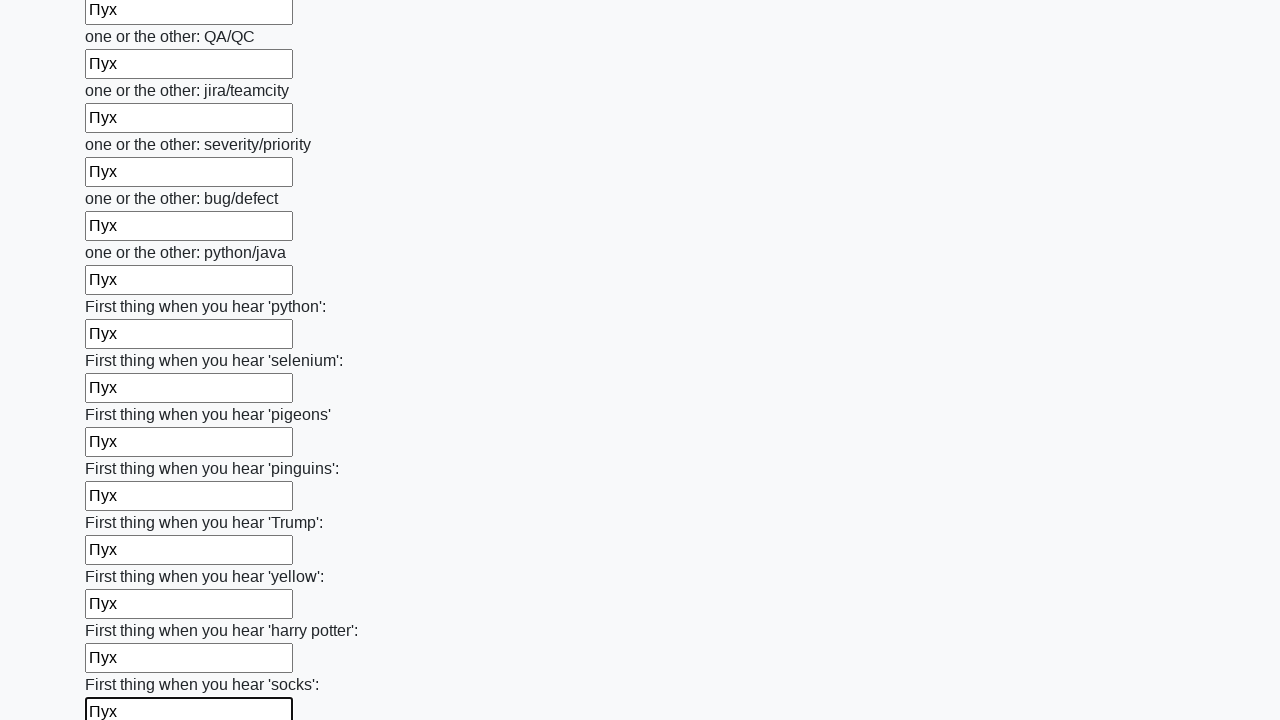

Clicked the submit button at (123, 611) on button.btn
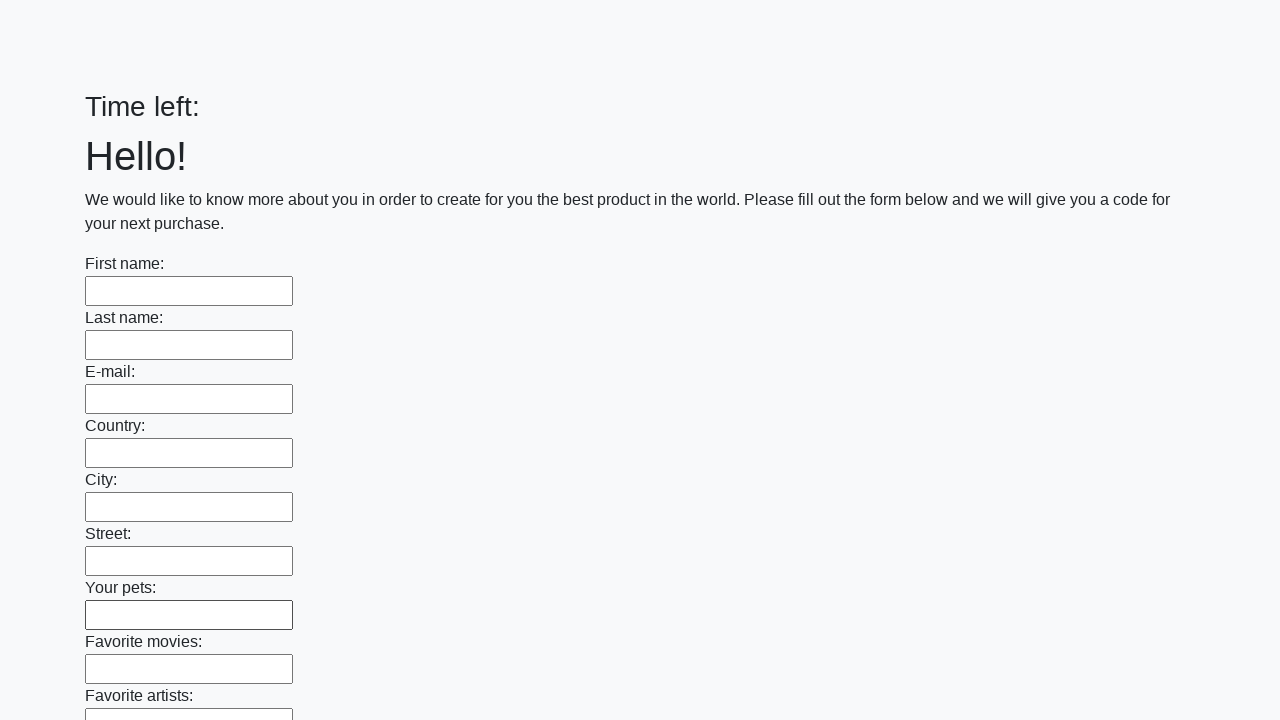

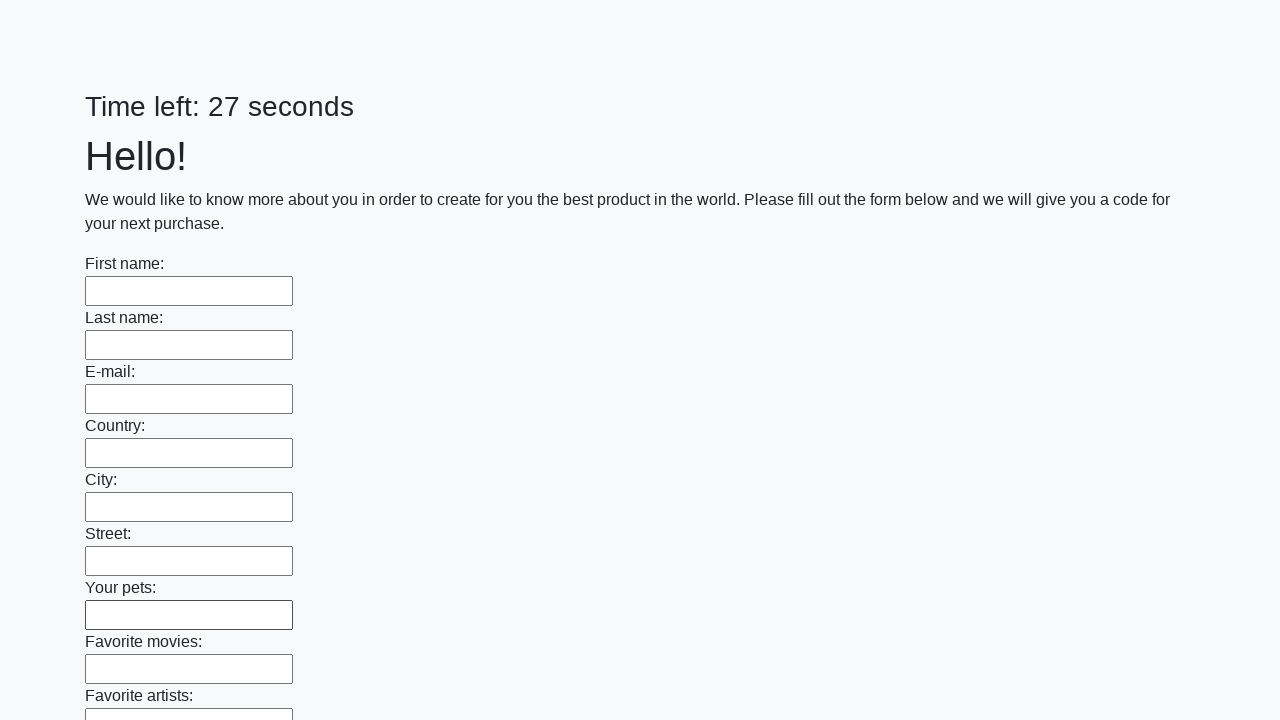